Tests filling out a large form with multiple text input fields by entering incremental answer values into each field and submitting the form

Starting URL: http://suninjuly.github.io/huge_form.html

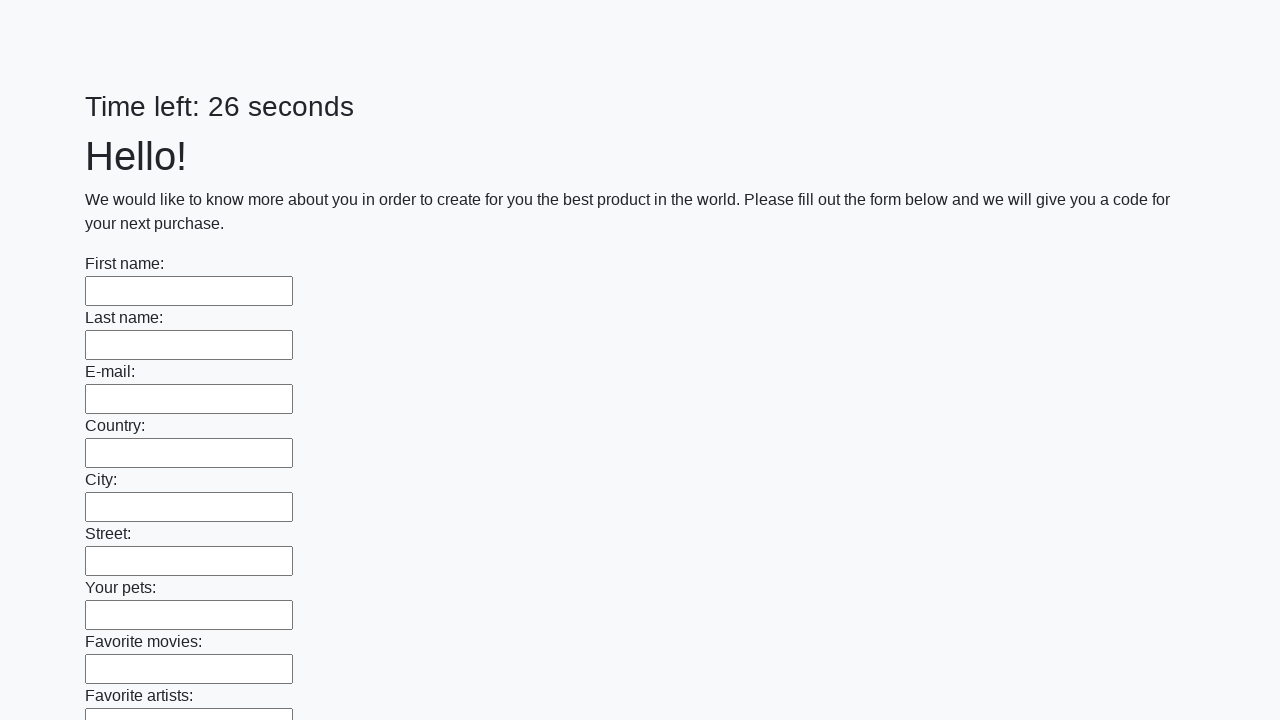

Located all text input fields on the form
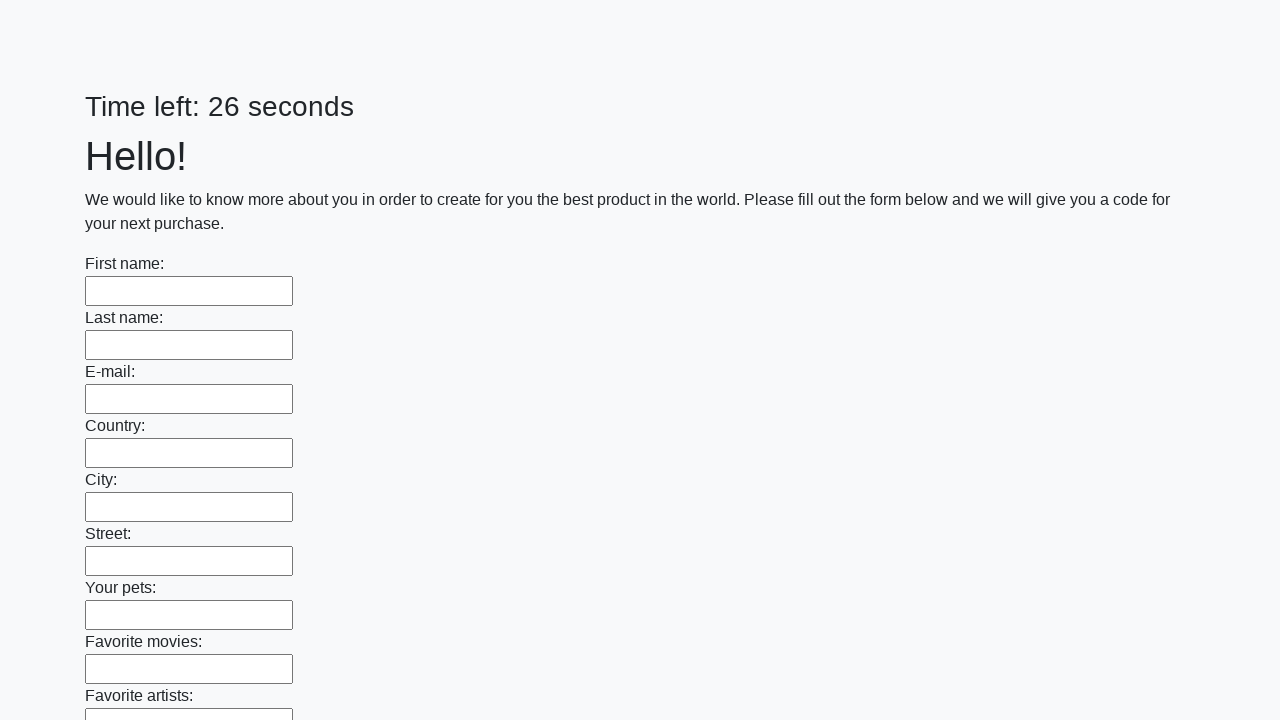

Filled text input field 1 with 'Answer1' on input[type='text'] >> nth=0
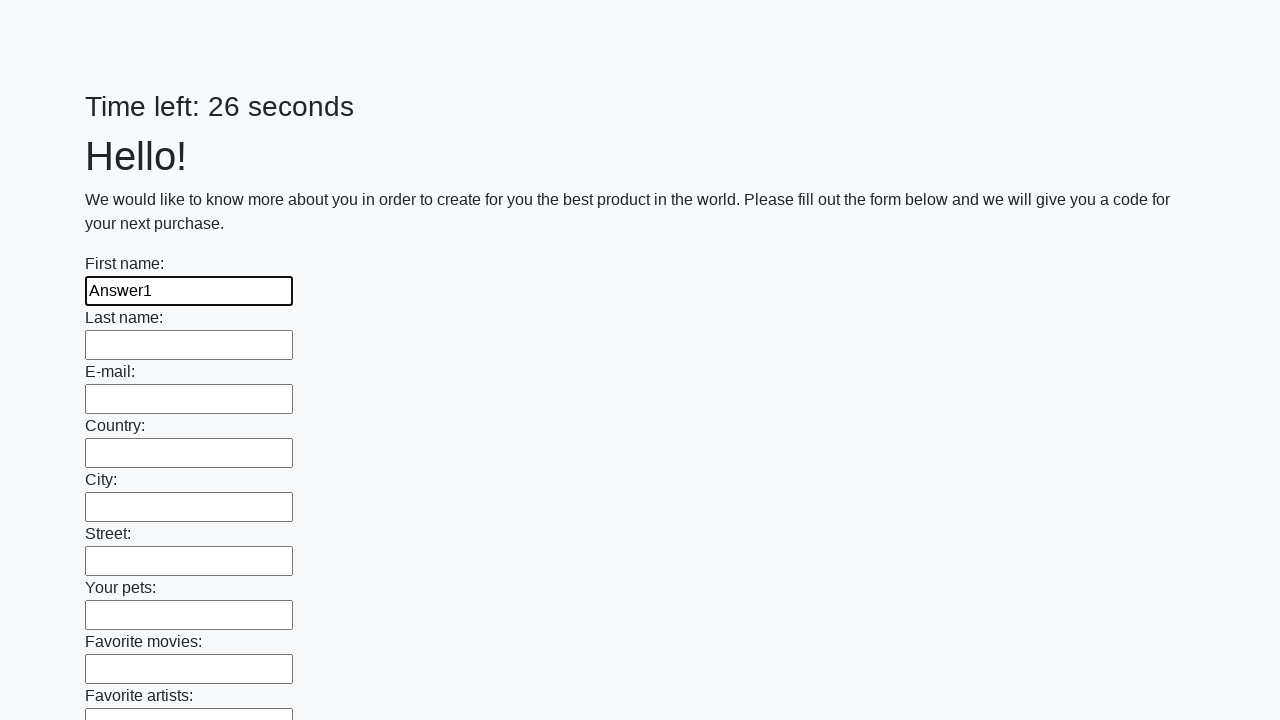

Filled text input field 2 with 'Answer2' on input[type='text'] >> nth=1
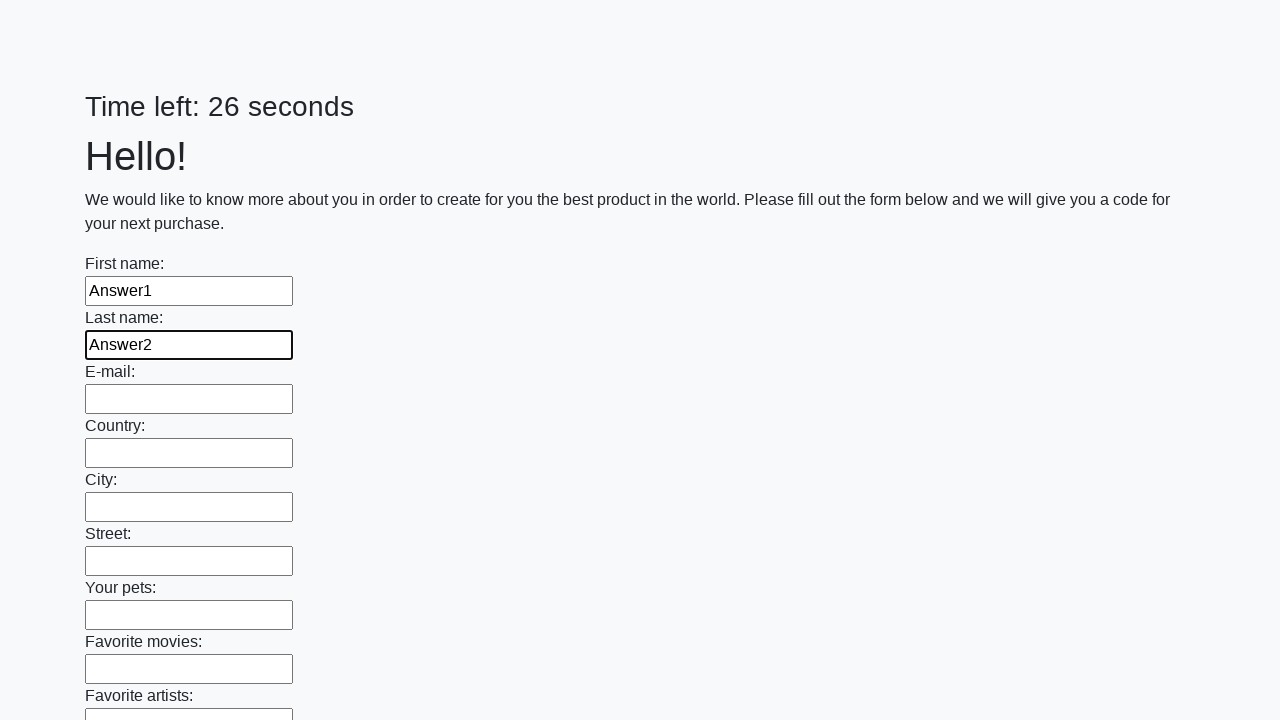

Filled text input field 3 with 'Answer3' on input[type='text'] >> nth=2
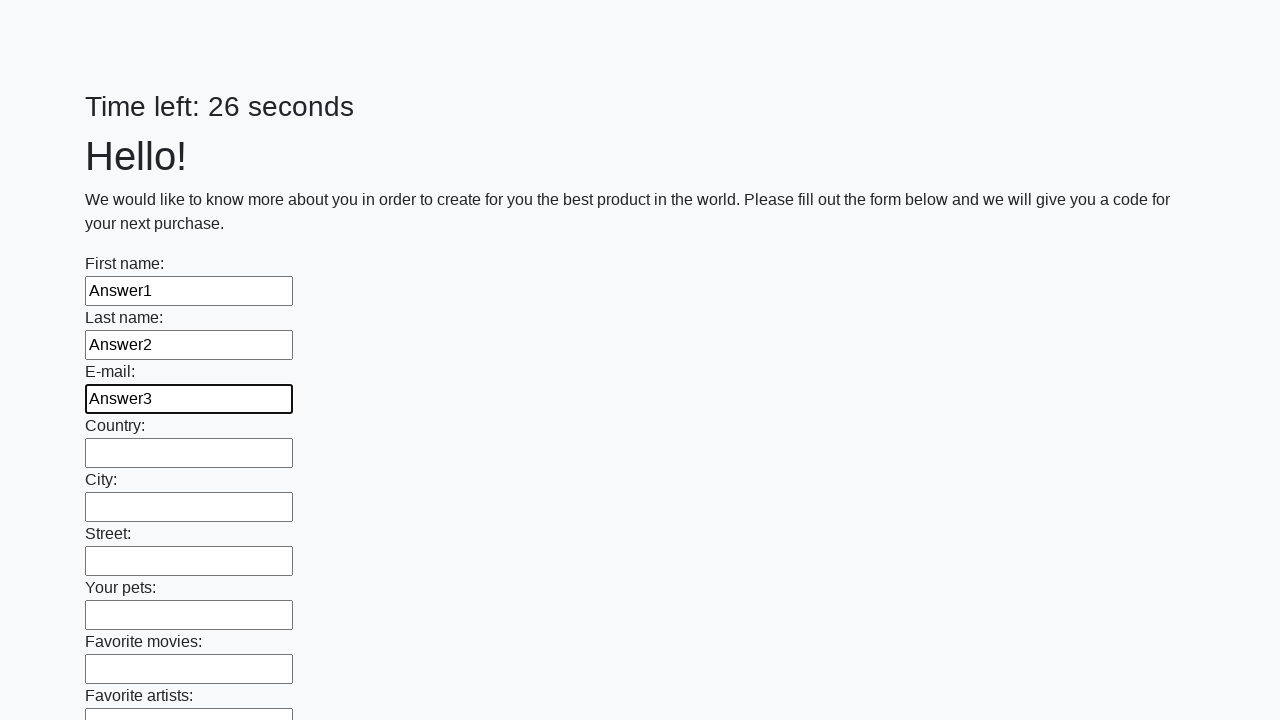

Filled text input field 4 with 'Answer4' on input[type='text'] >> nth=3
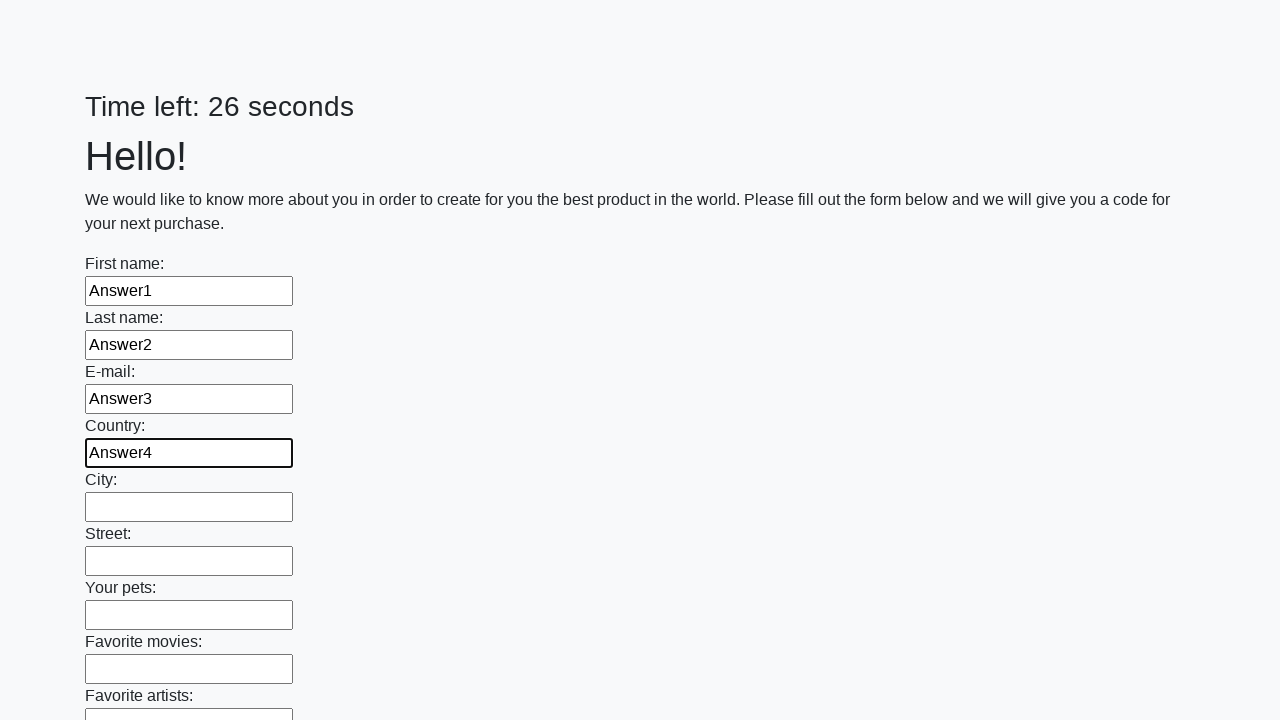

Filled text input field 5 with 'Answer5' on input[type='text'] >> nth=4
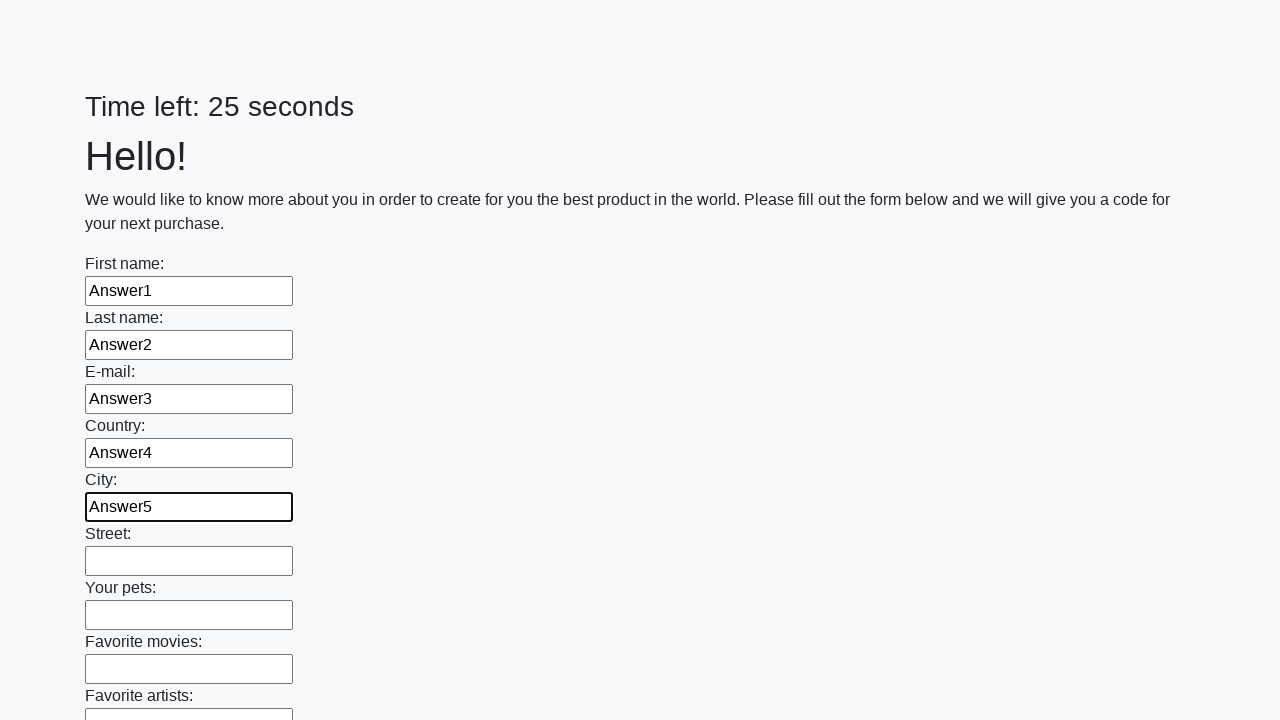

Filled text input field 6 with 'Answer6' on input[type='text'] >> nth=5
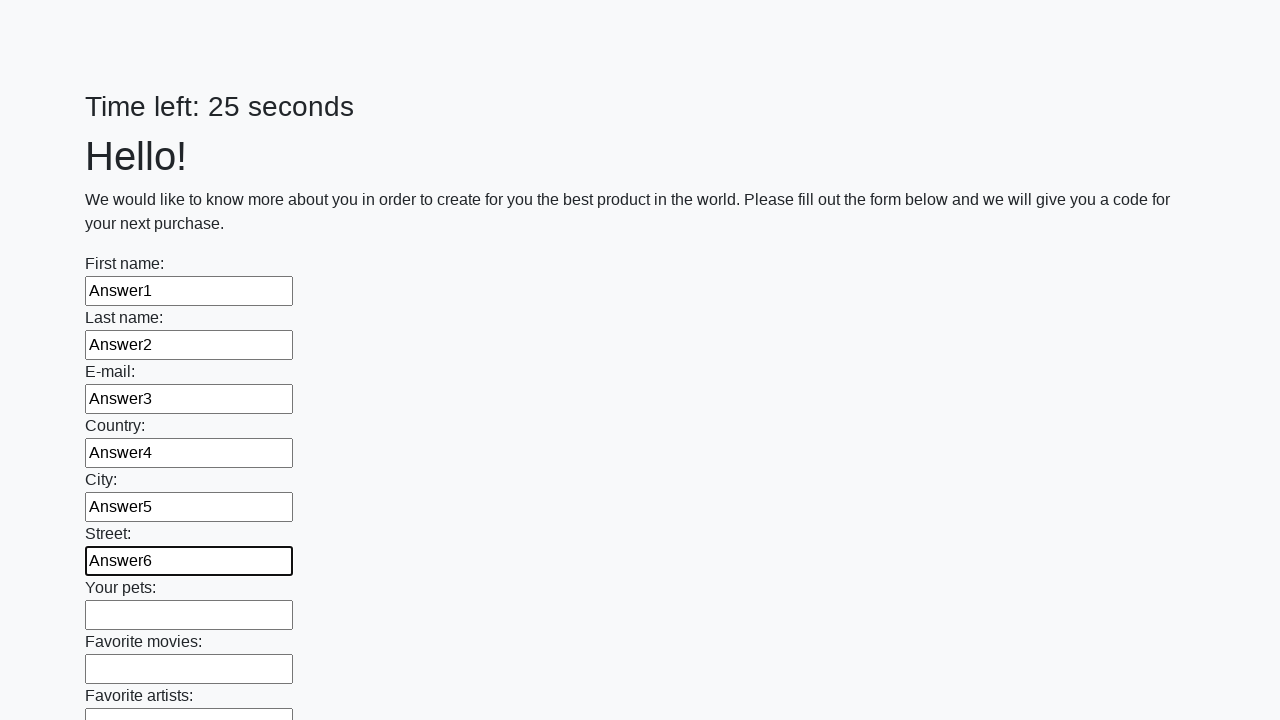

Filled text input field 7 with 'Answer7' on input[type='text'] >> nth=6
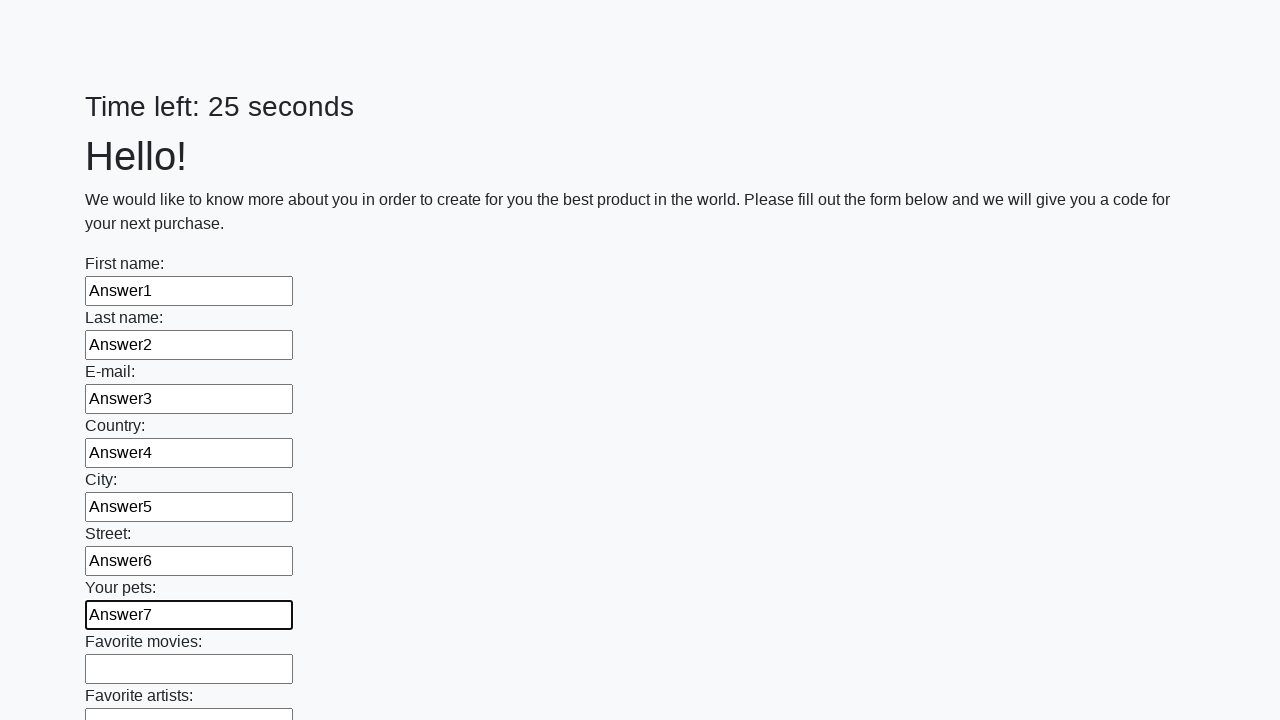

Filled text input field 8 with 'Answer8' on input[type='text'] >> nth=7
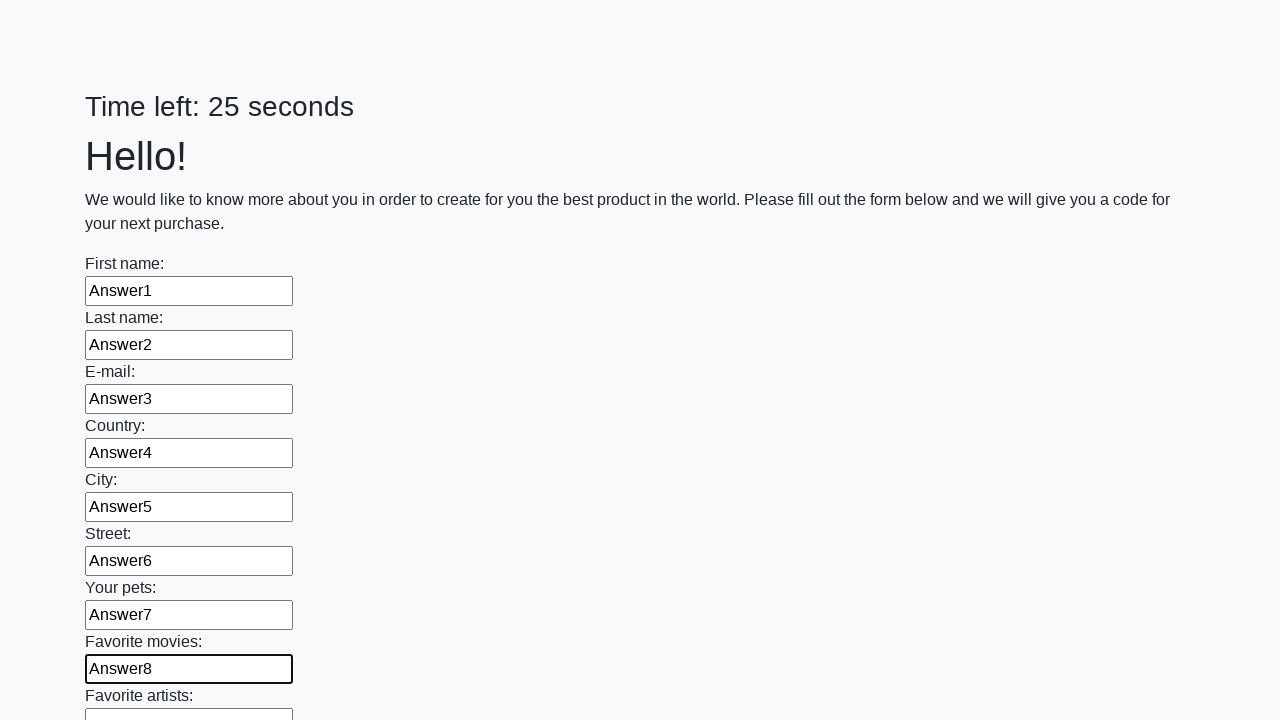

Filled text input field 9 with 'Answer9' on input[type='text'] >> nth=8
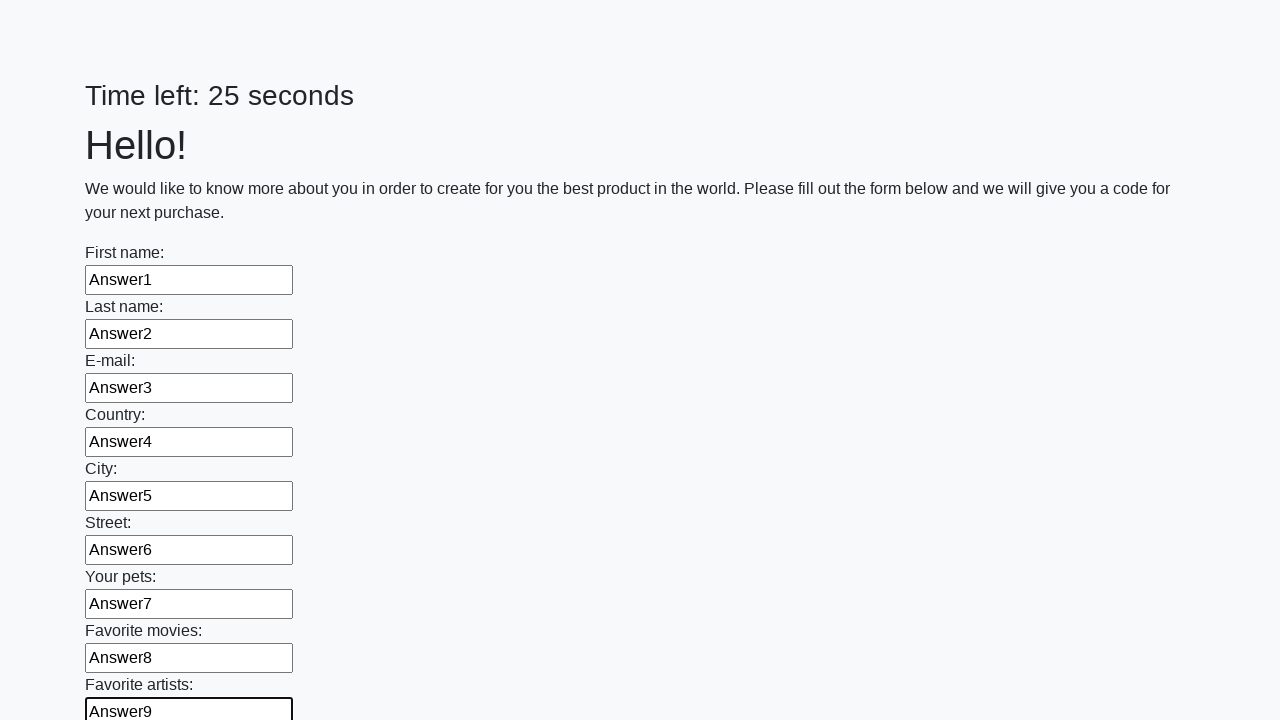

Filled text input field 10 with 'Answer10' on input[type='text'] >> nth=9
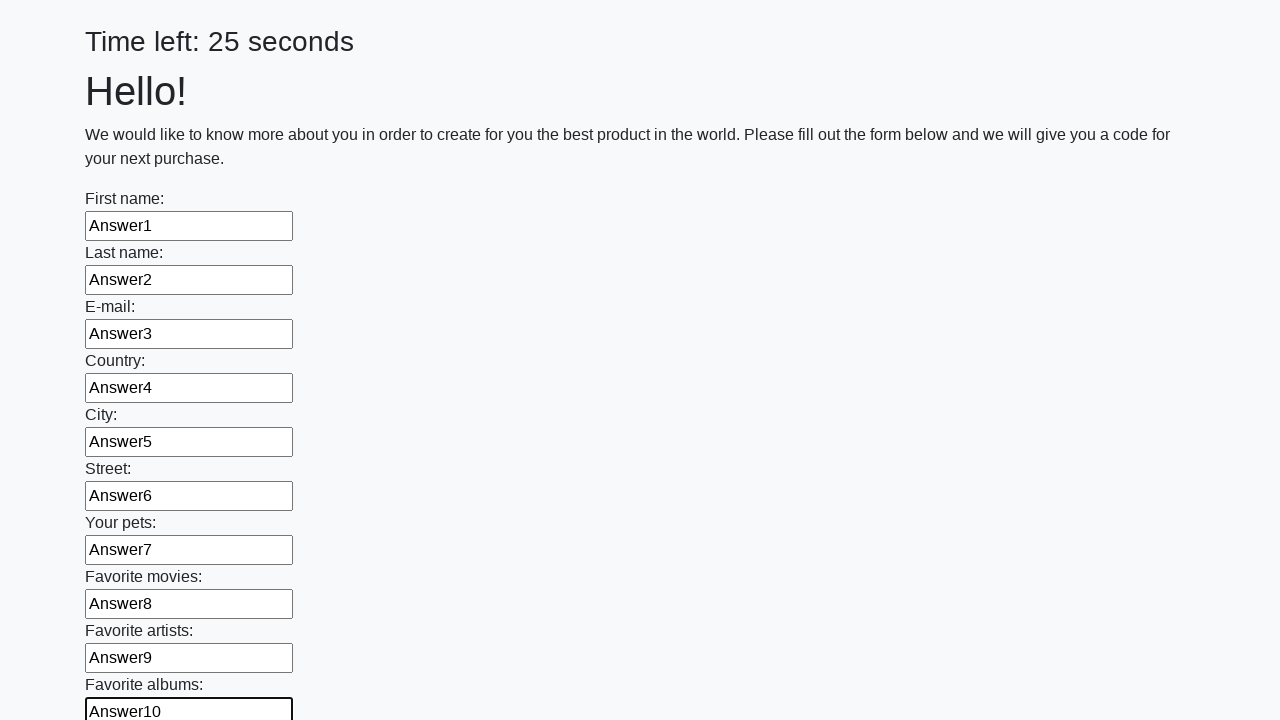

Filled text input field 11 with 'Answer11' on input[type='text'] >> nth=10
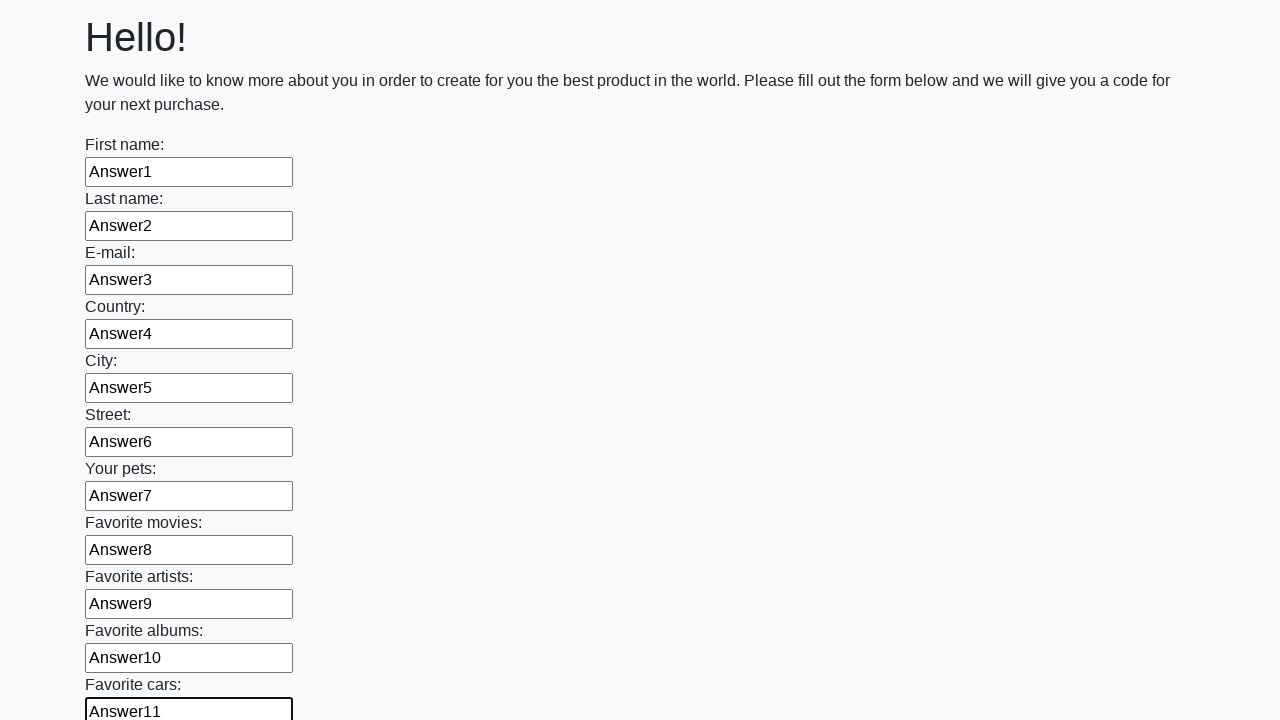

Filled text input field 12 with 'Answer12' on input[type='text'] >> nth=11
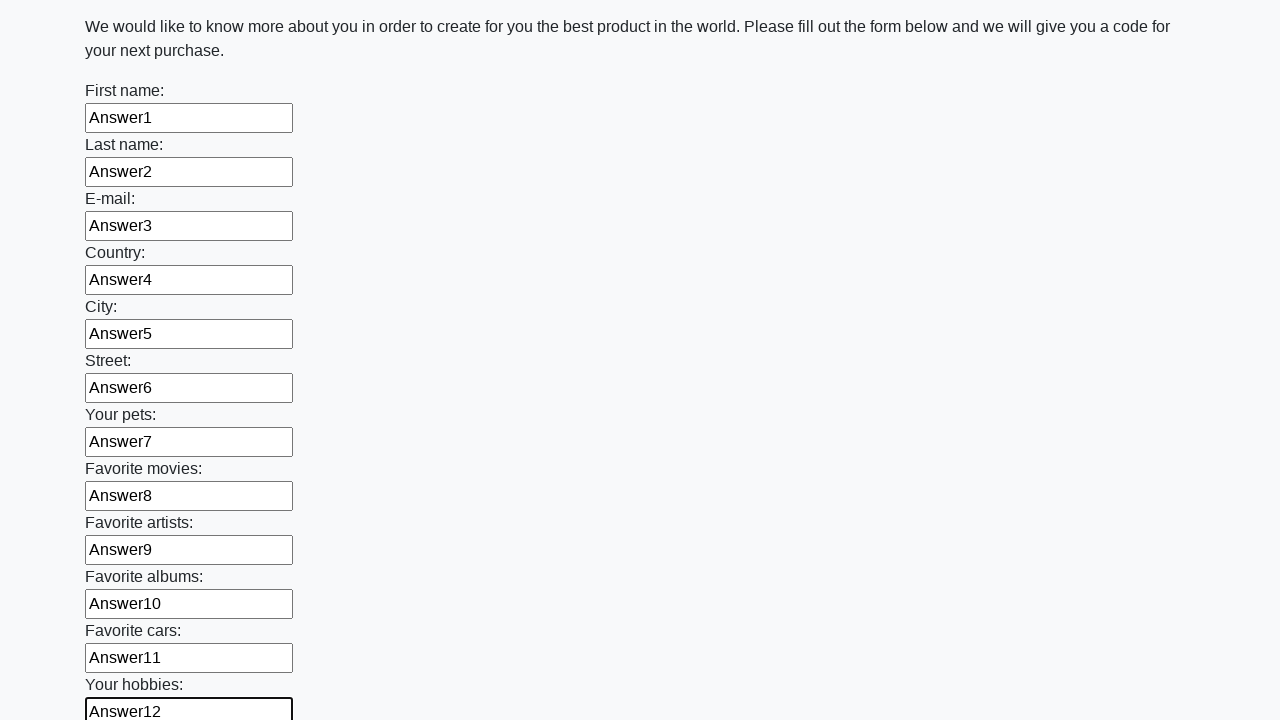

Filled text input field 13 with 'Answer13' on input[type='text'] >> nth=12
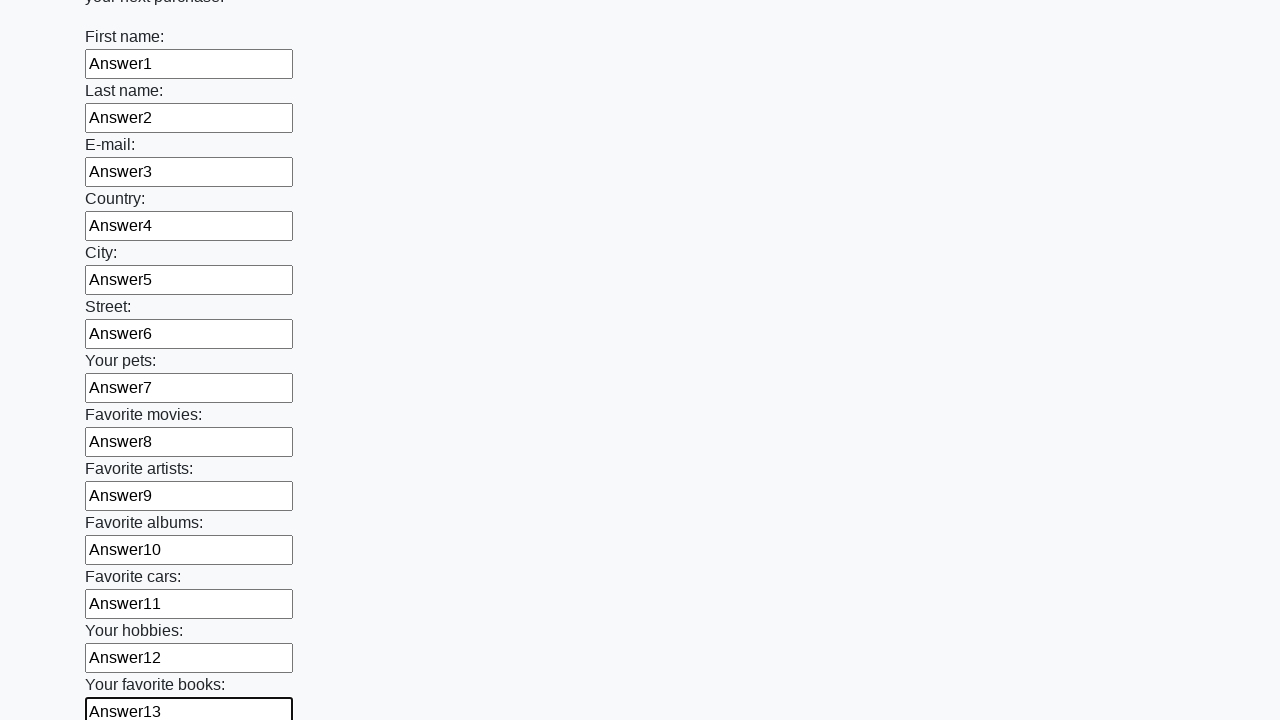

Filled text input field 14 with 'Answer14' on input[type='text'] >> nth=13
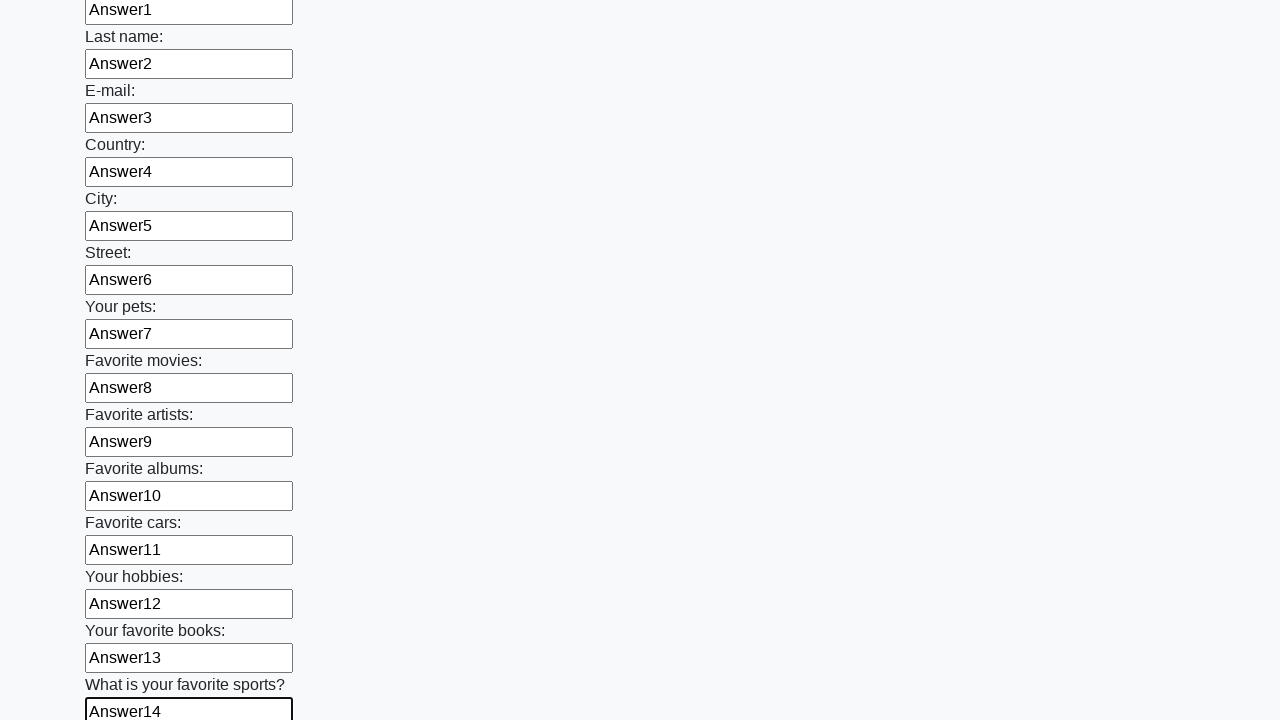

Filled text input field 15 with 'Answer15' on input[type='text'] >> nth=14
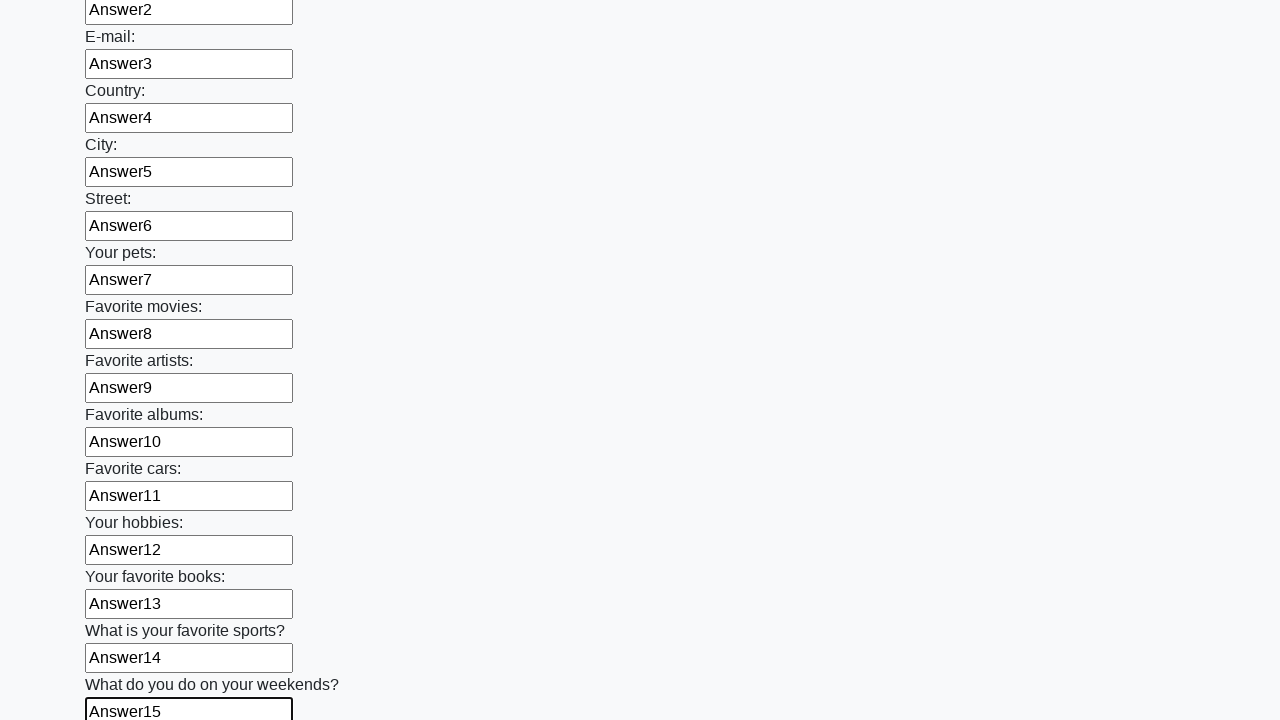

Filled text input field 16 with 'Answer16' on input[type='text'] >> nth=15
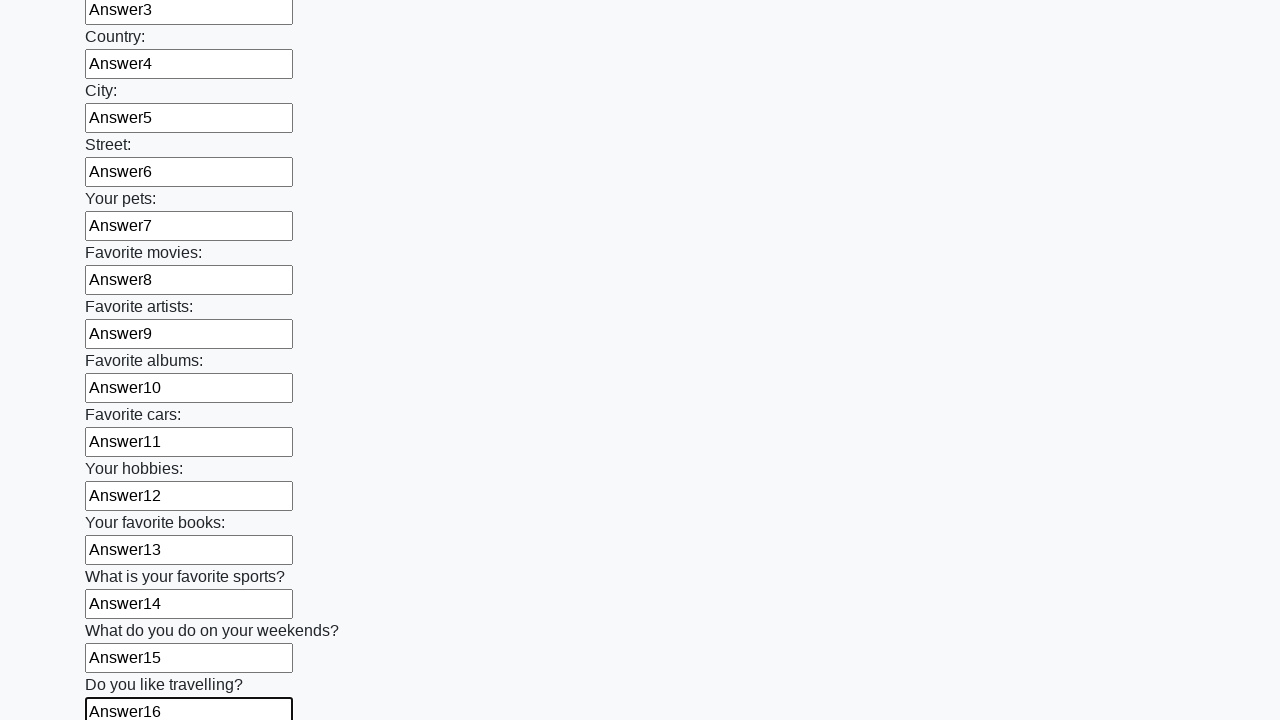

Filled text input field 17 with 'Answer17' on input[type='text'] >> nth=16
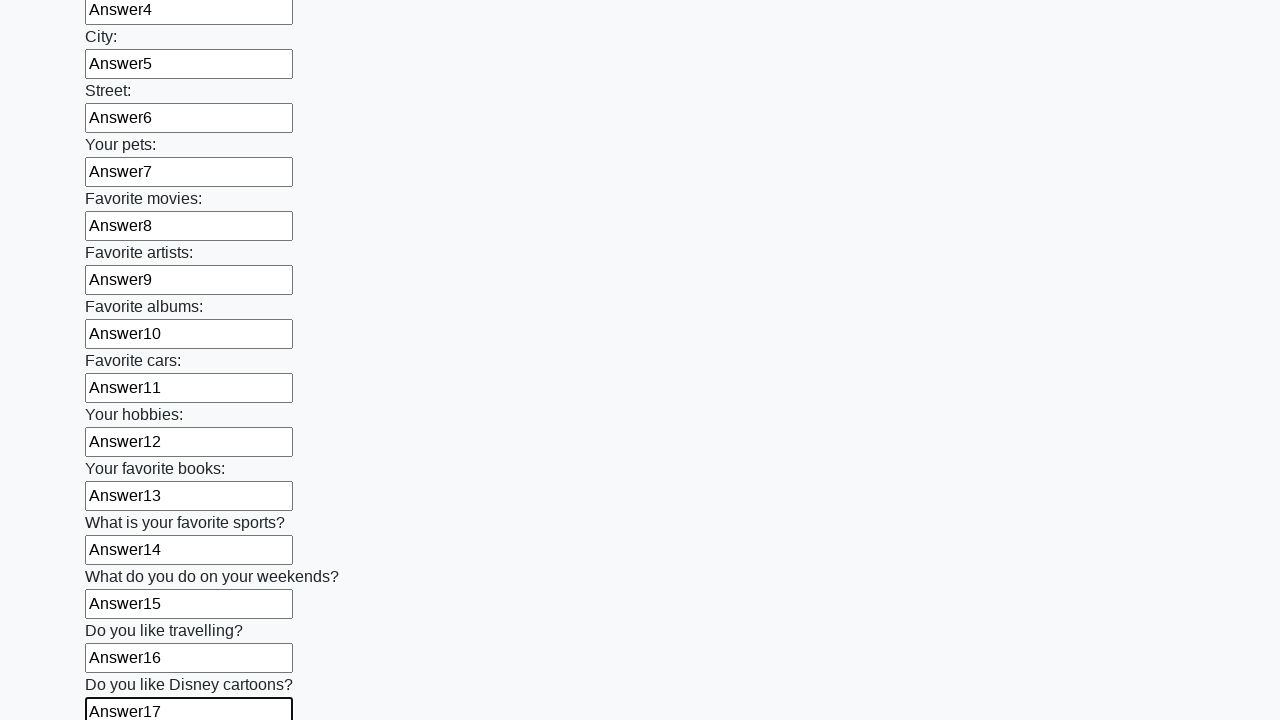

Filled text input field 18 with 'Answer18' on input[type='text'] >> nth=17
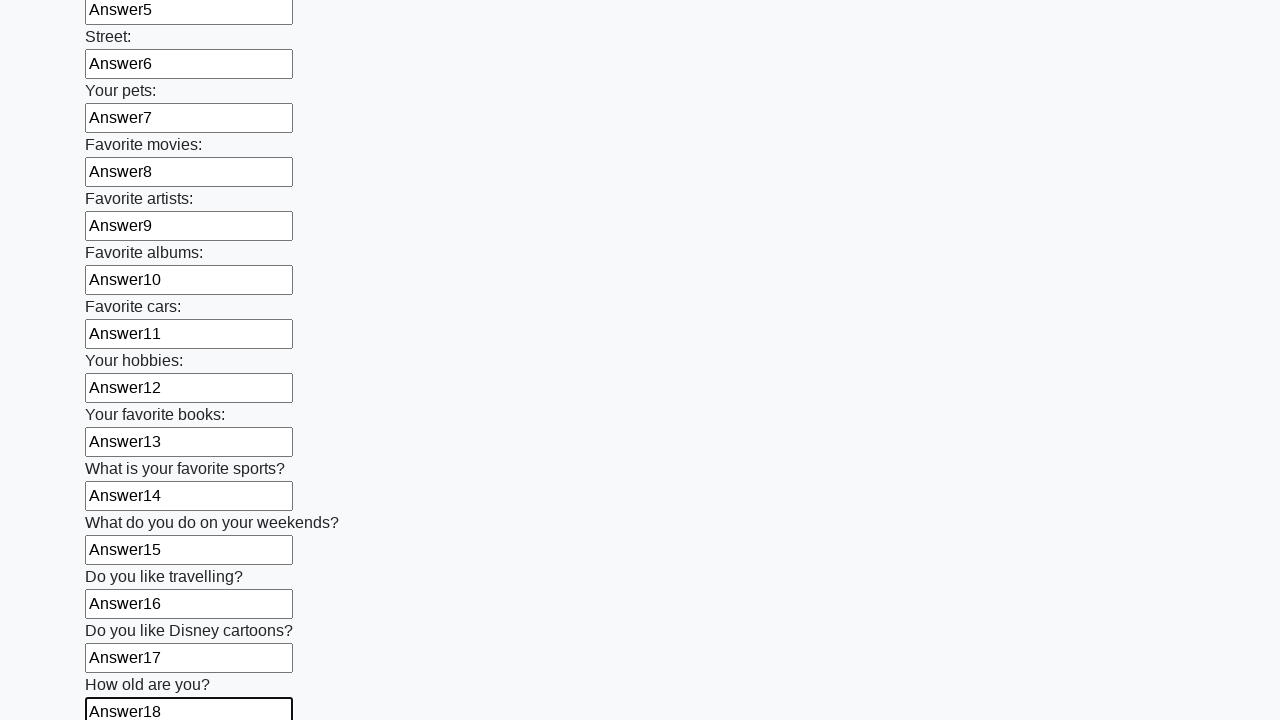

Filled text input field 19 with 'Answer19' on input[type='text'] >> nth=18
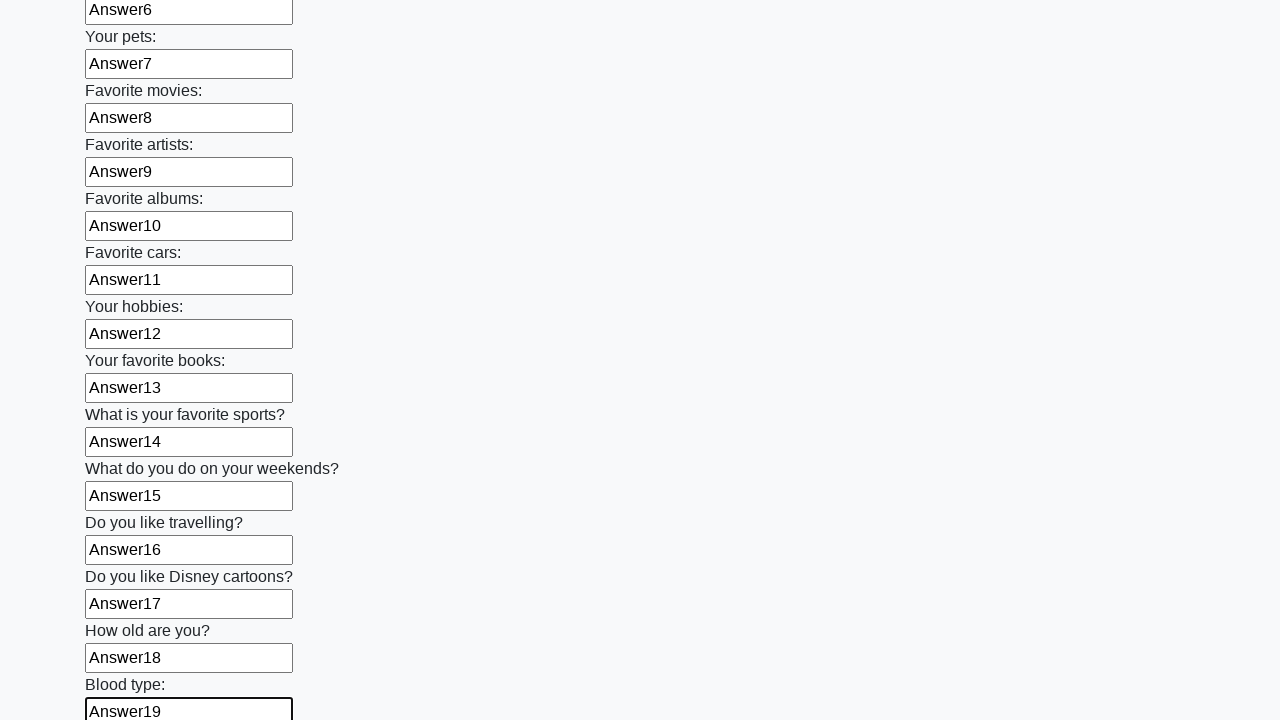

Filled text input field 20 with 'Answer20' on input[type='text'] >> nth=19
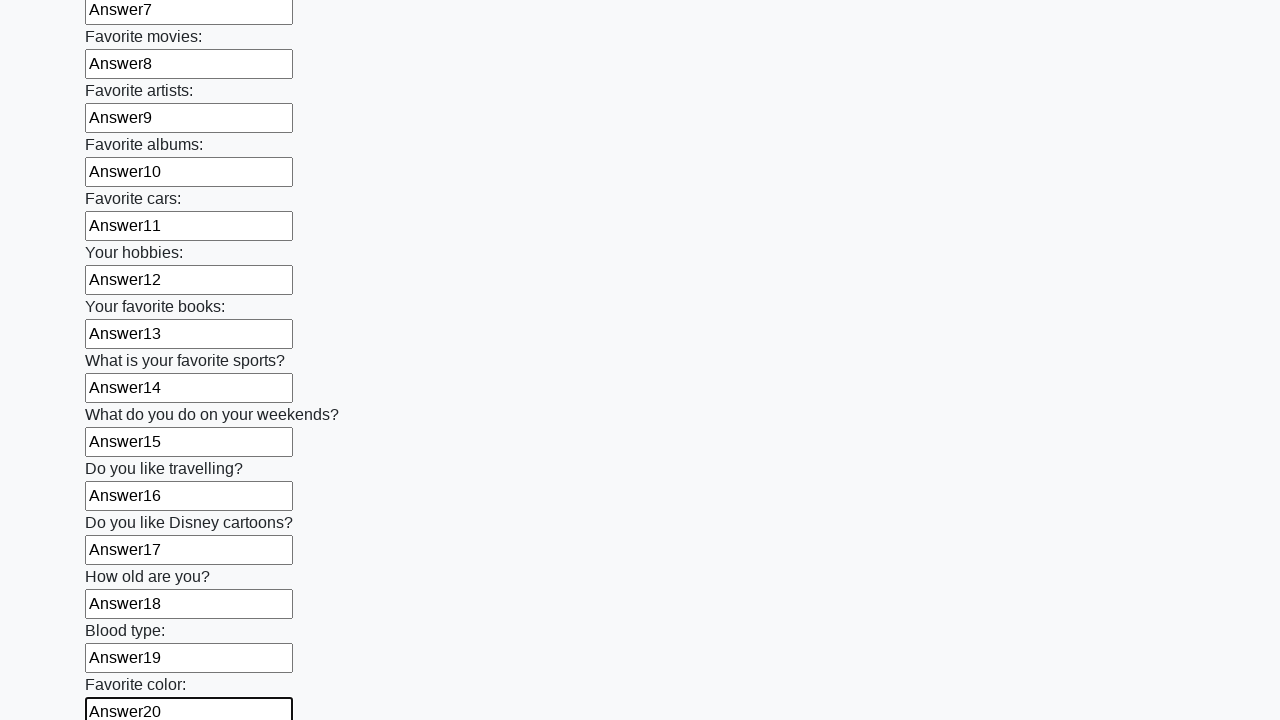

Filled text input field 21 with 'Answer21' on input[type='text'] >> nth=20
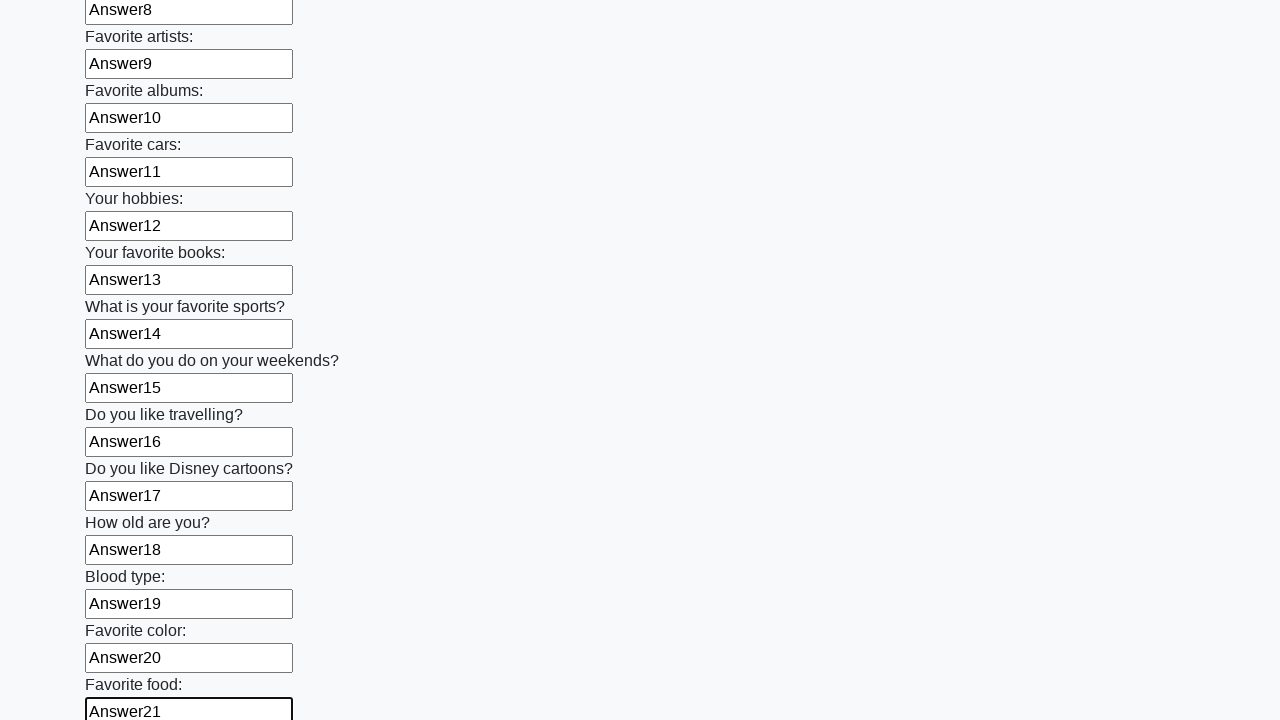

Filled text input field 22 with 'Answer22' on input[type='text'] >> nth=21
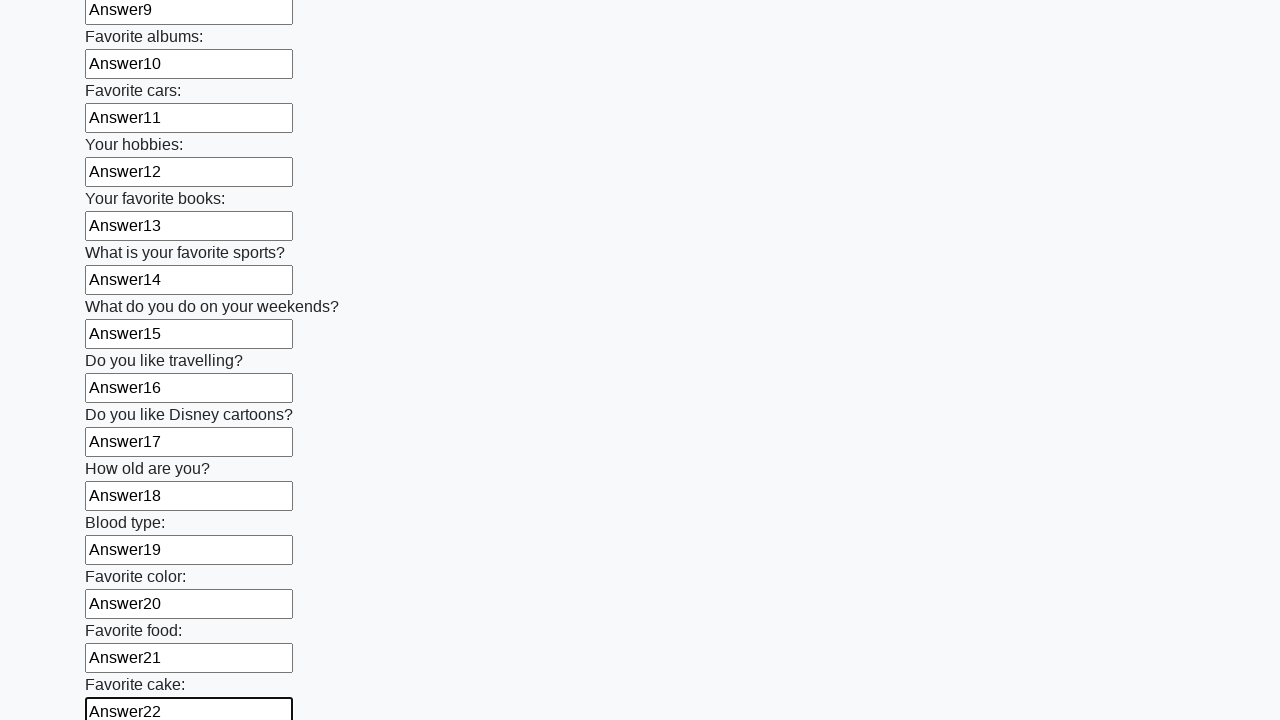

Filled text input field 23 with 'Answer23' on input[type='text'] >> nth=22
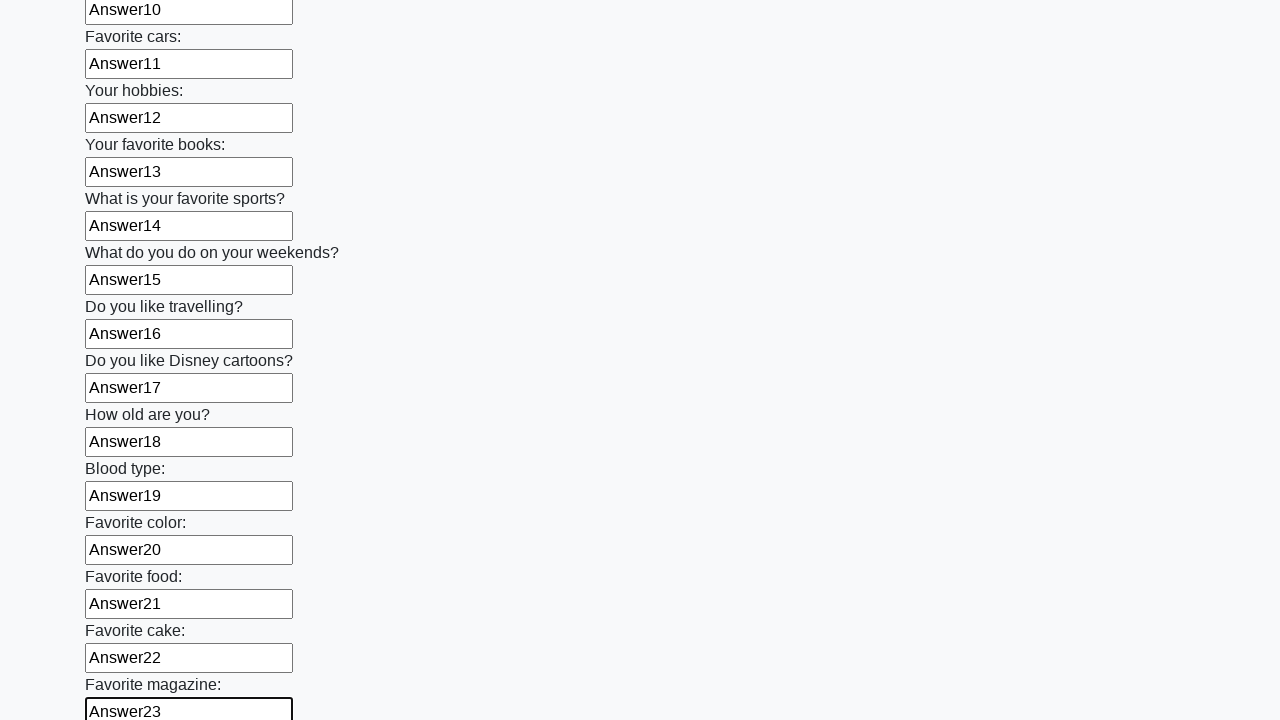

Filled text input field 24 with 'Answer24' on input[type='text'] >> nth=23
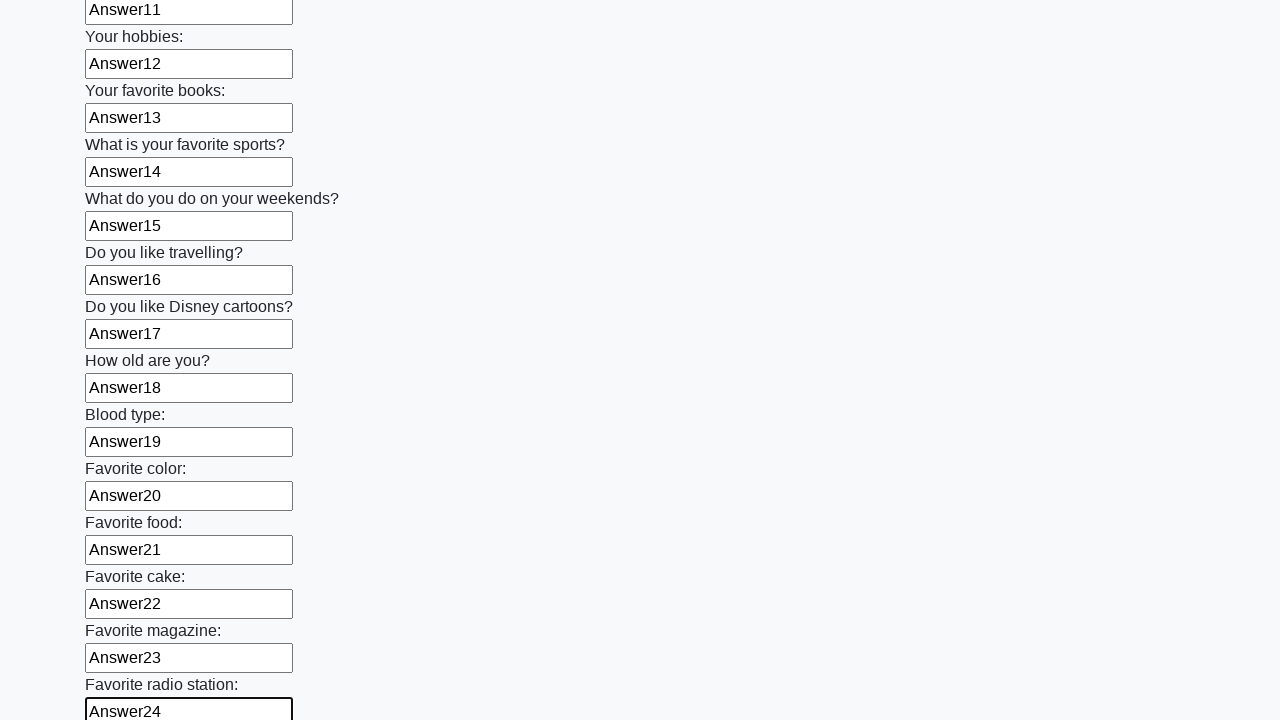

Filled text input field 25 with 'Answer25' on input[type='text'] >> nth=24
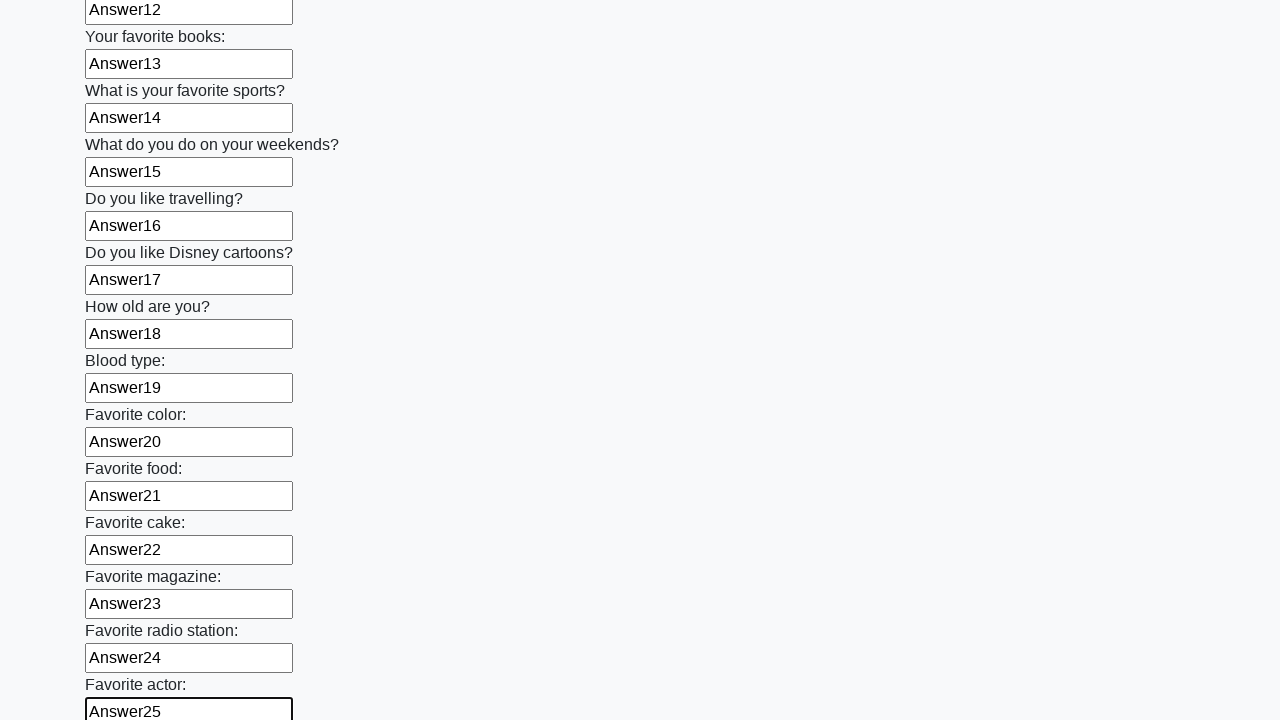

Filled text input field 26 with 'Answer26' on input[type='text'] >> nth=25
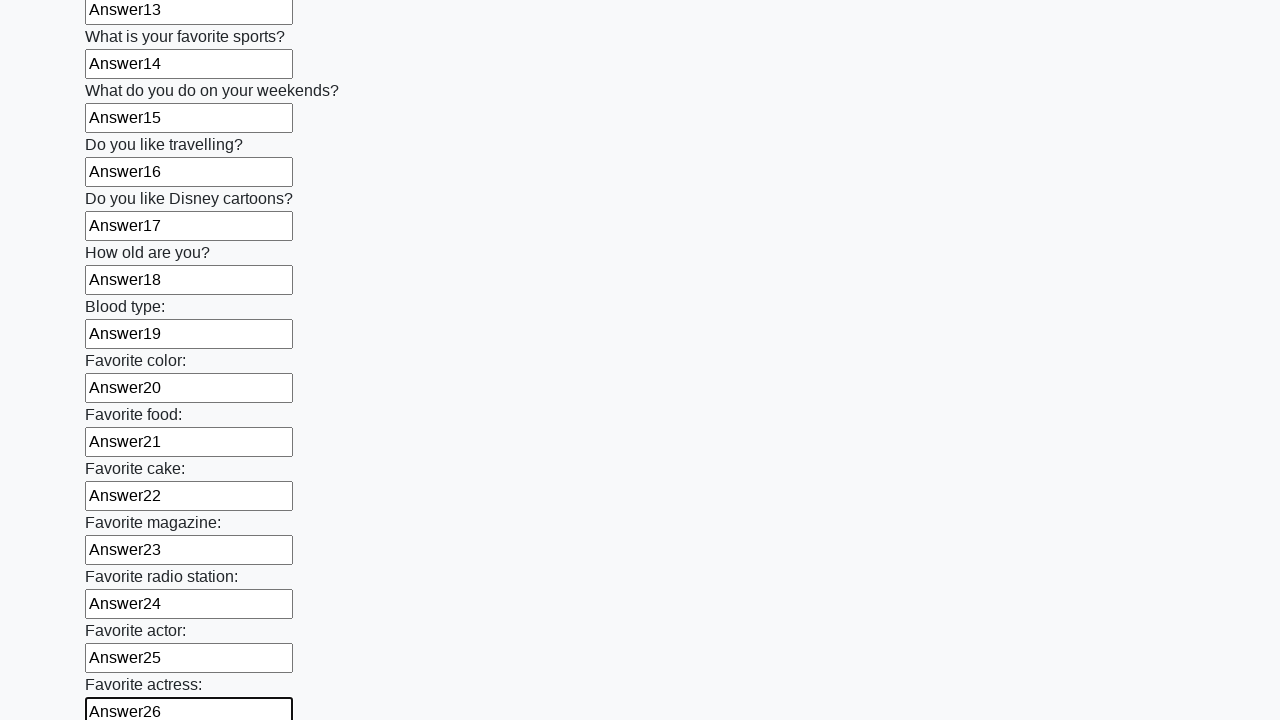

Filled text input field 27 with 'Answer27' on input[type='text'] >> nth=26
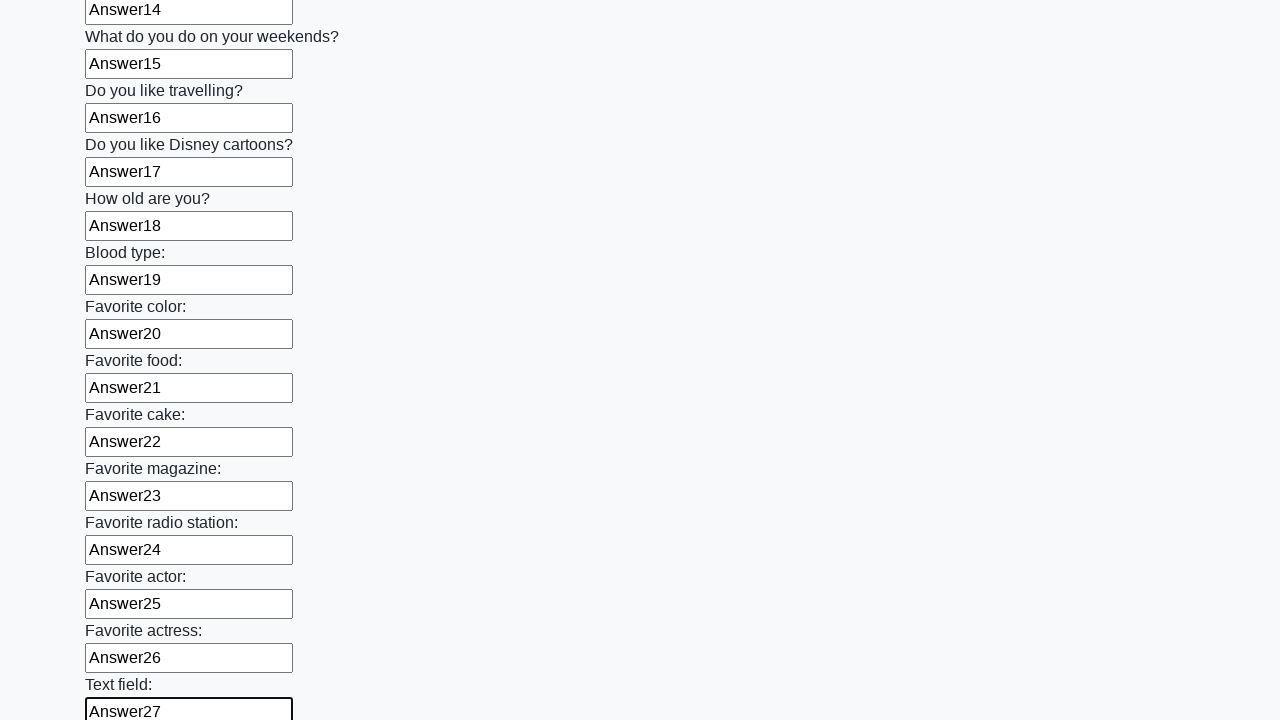

Filled text input field 28 with 'Answer28' on input[type='text'] >> nth=27
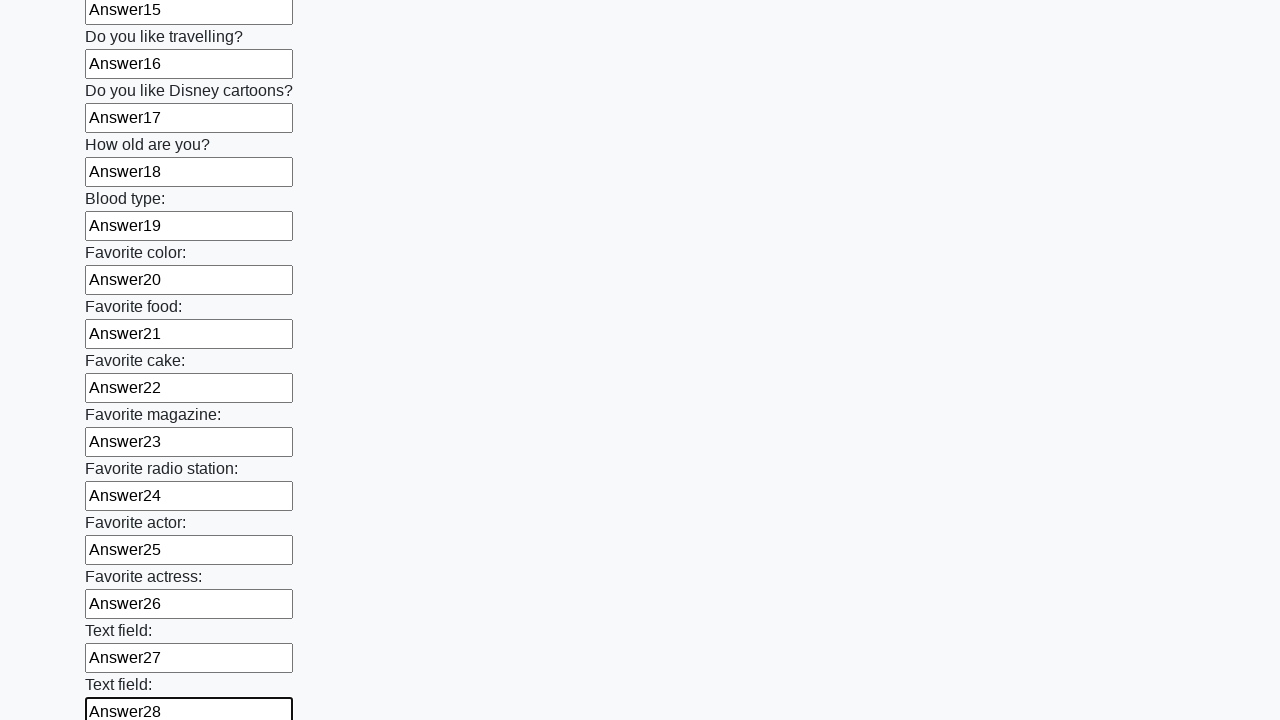

Filled text input field 29 with 'Answer29' on input[type='text'] >> nth=28
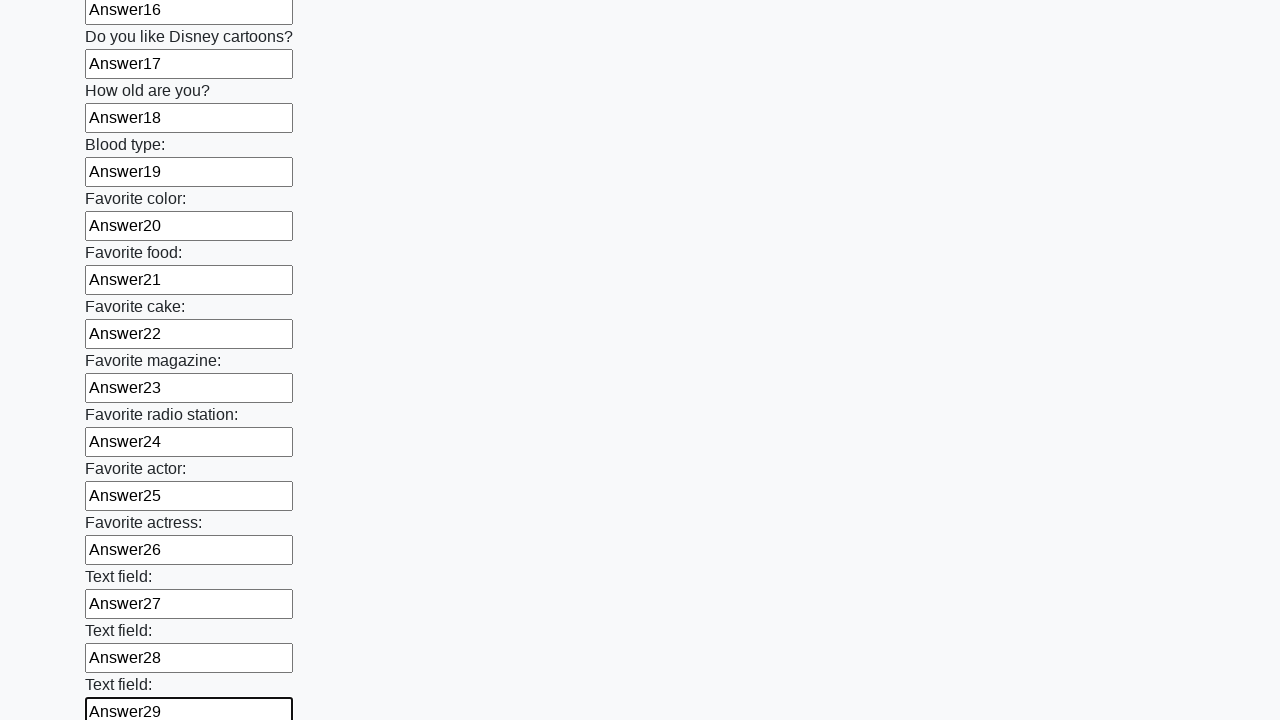

Filled text input field 30 with 'Answer30' on input[type='text'] >> nth=29
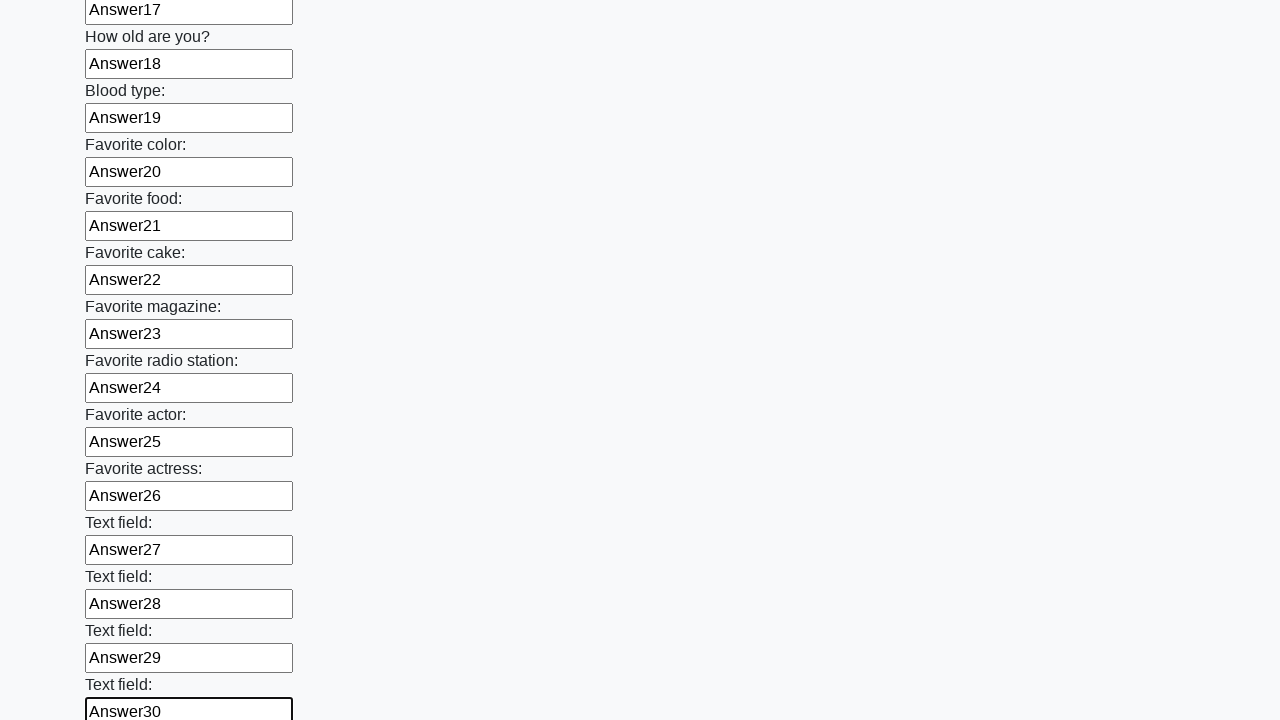

Filled text input field 31 with 'Answer31' on input[type='text'] >> nth=30
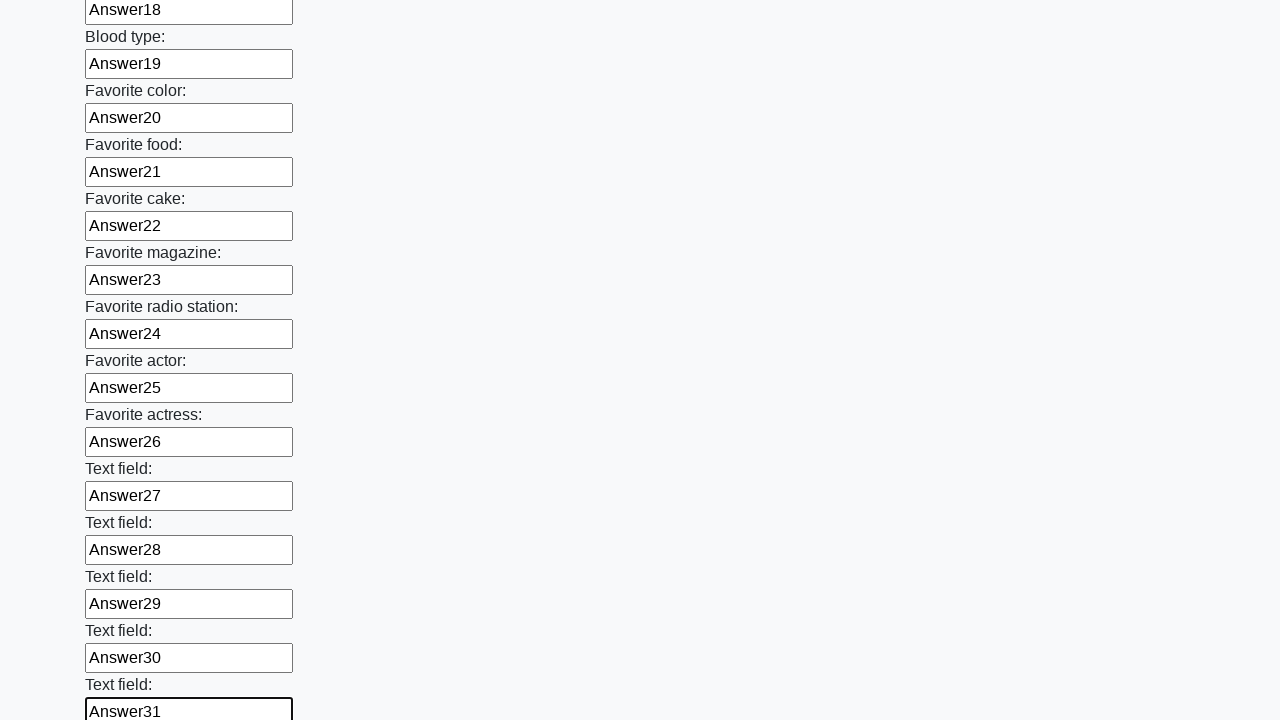

Filled text input field 32 with 'Answer32' on input[type='text'] >> nth=31
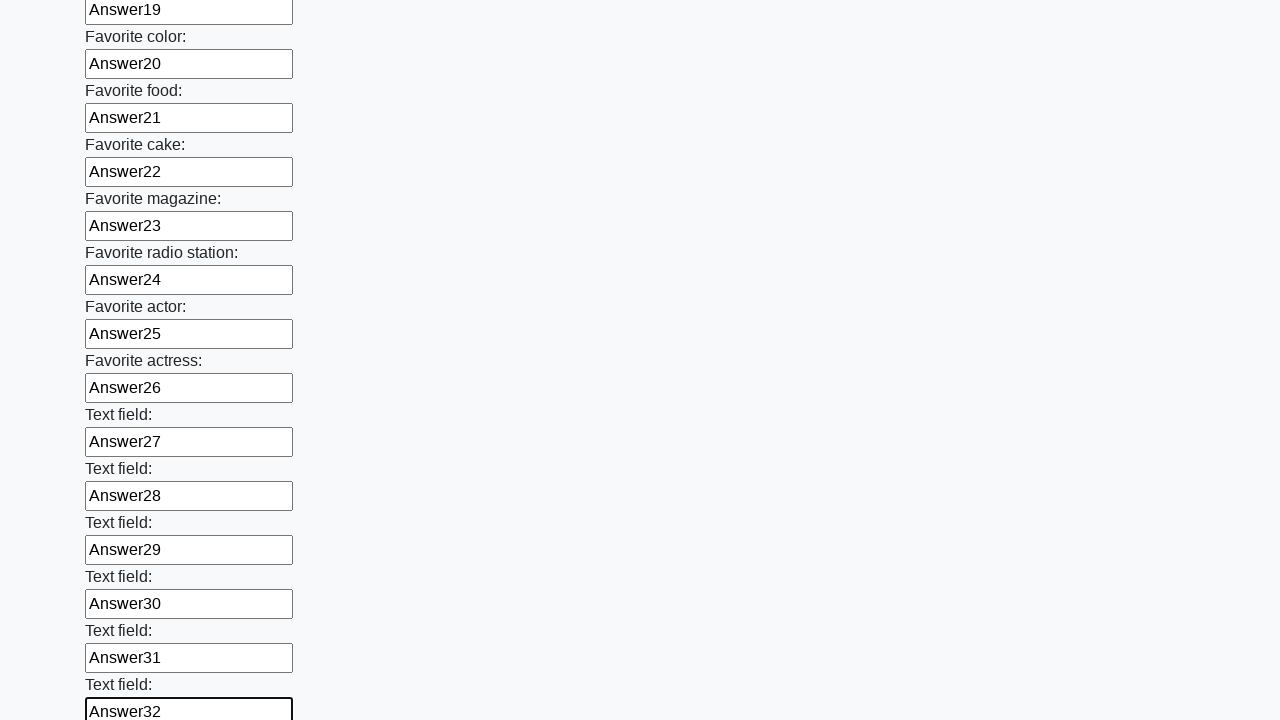

Filled text input field 33 with 'Answer33' on input[type='text'] >> nth=32
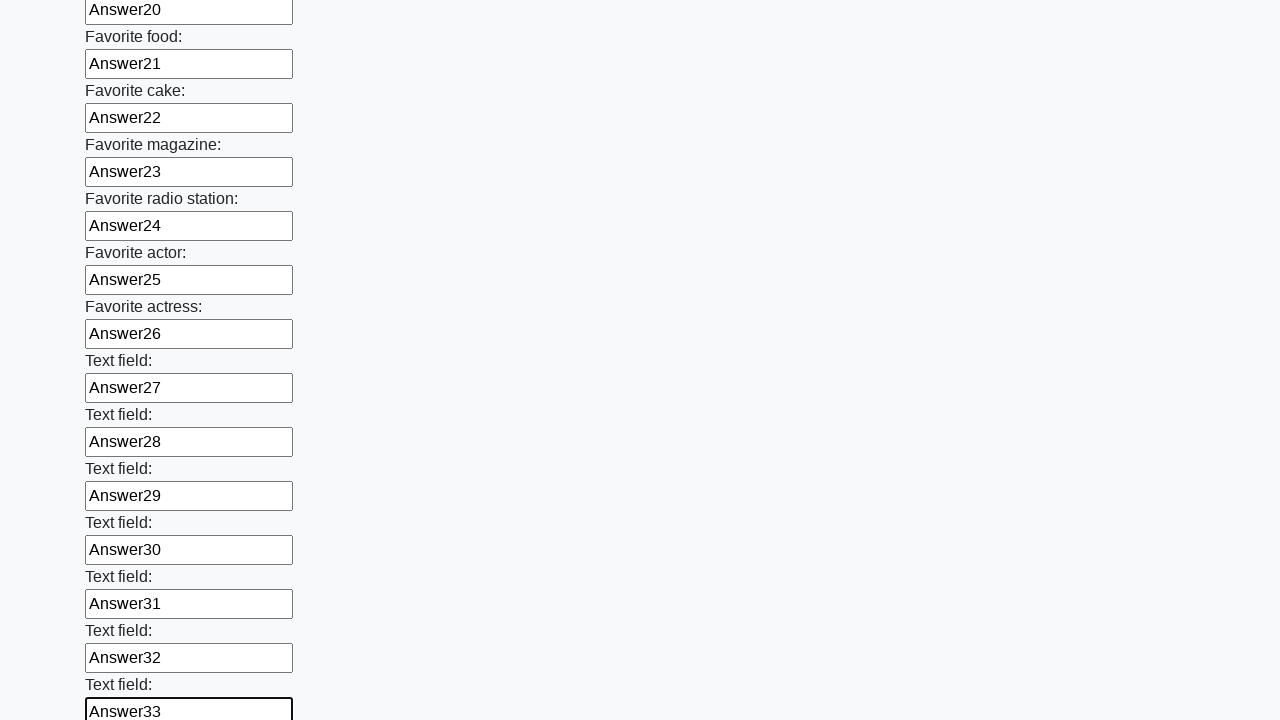

Filled text input field 34 with 'Answer34' on input[type='text'] >> nth=33
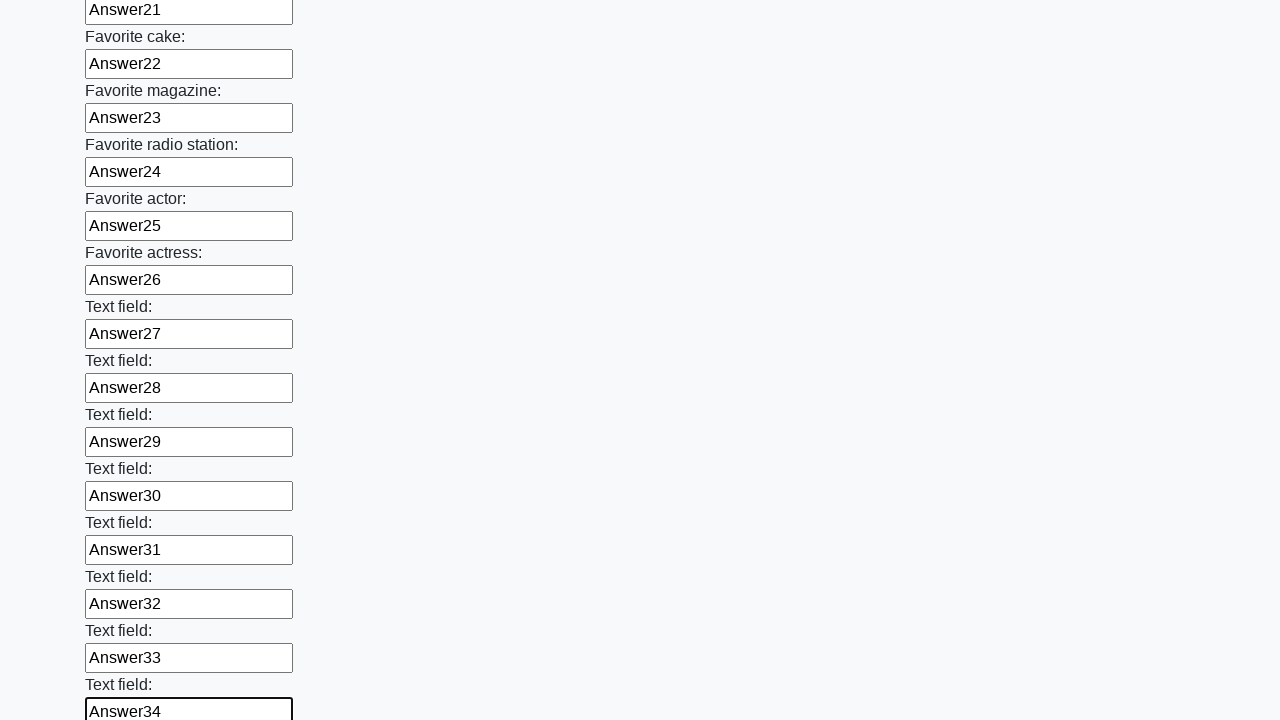

Filled text input field 35 with 'Answer35' on input[type='text'] >> nth=34
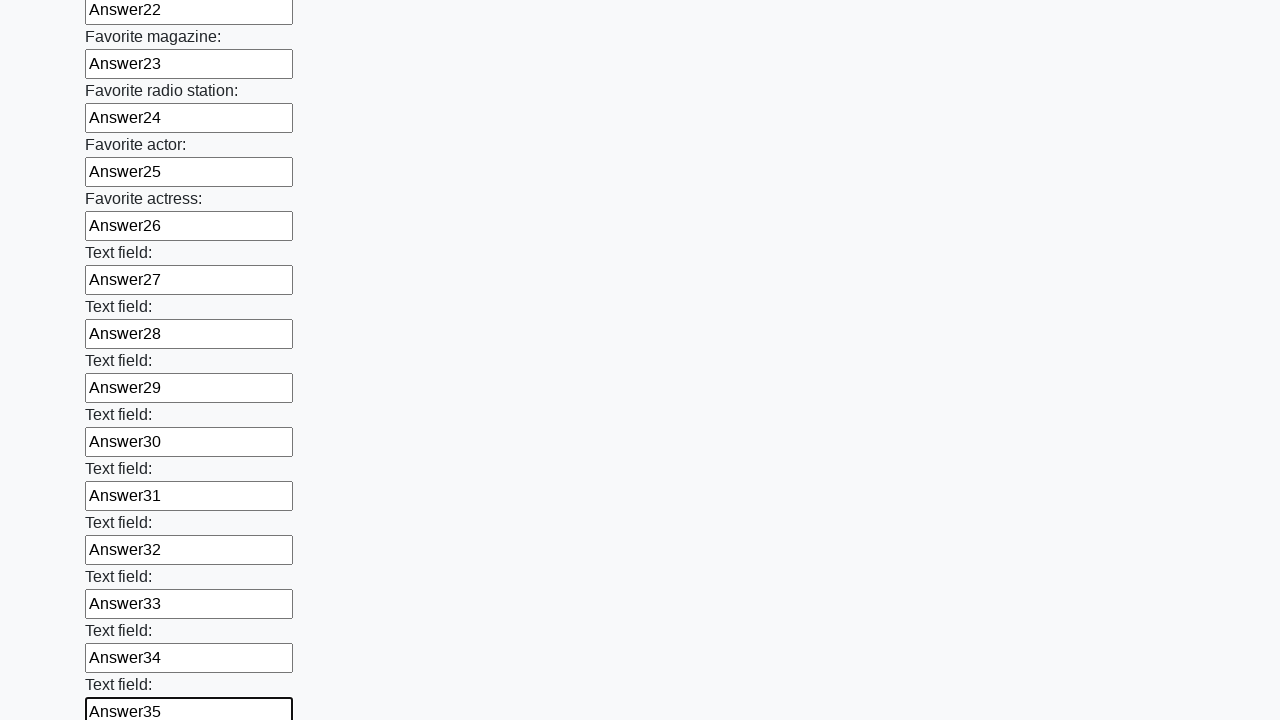

Filled text input field 36 with 'Answer36' on input[type='text'] >> nth=35
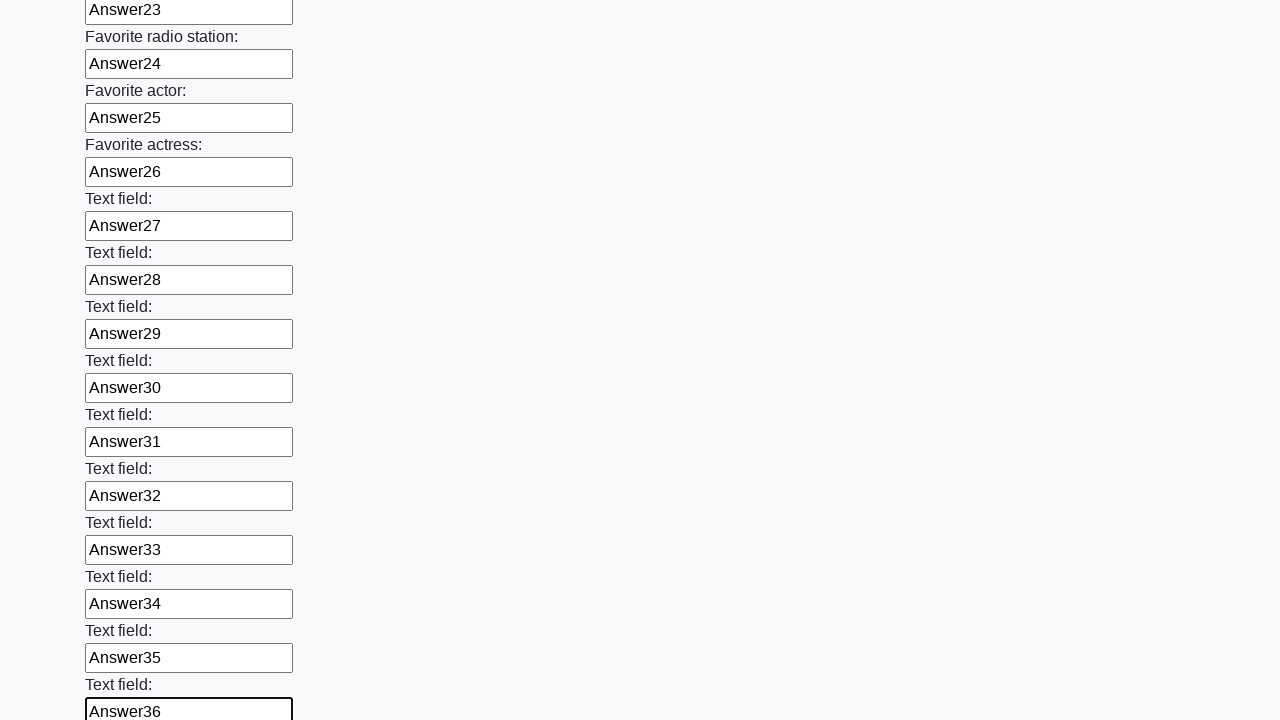

Filled text input field 37 with 'Answer37' on input[type='text'] >> nth=36
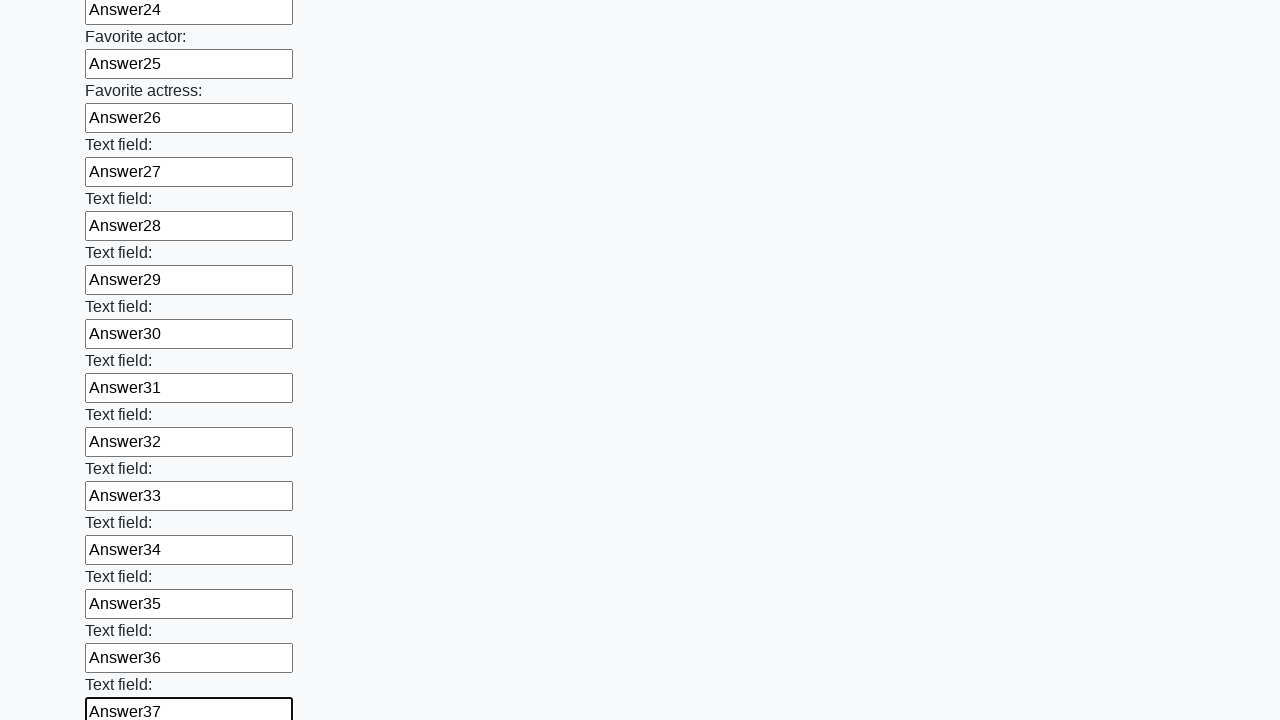

Filled text input field 38 with 'Answer38' on input[type='text'] >> nth=37
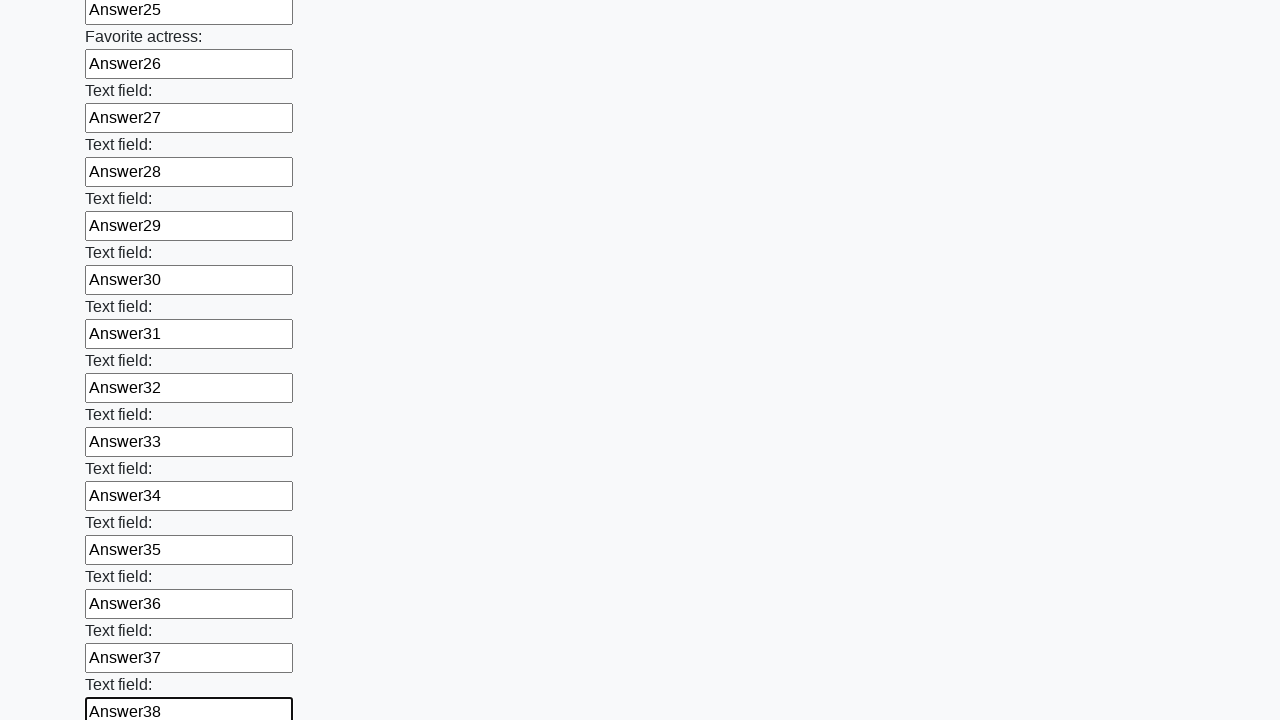

Filled text input field 39 with 'Answer39' on input[type='text'] >> nth=38
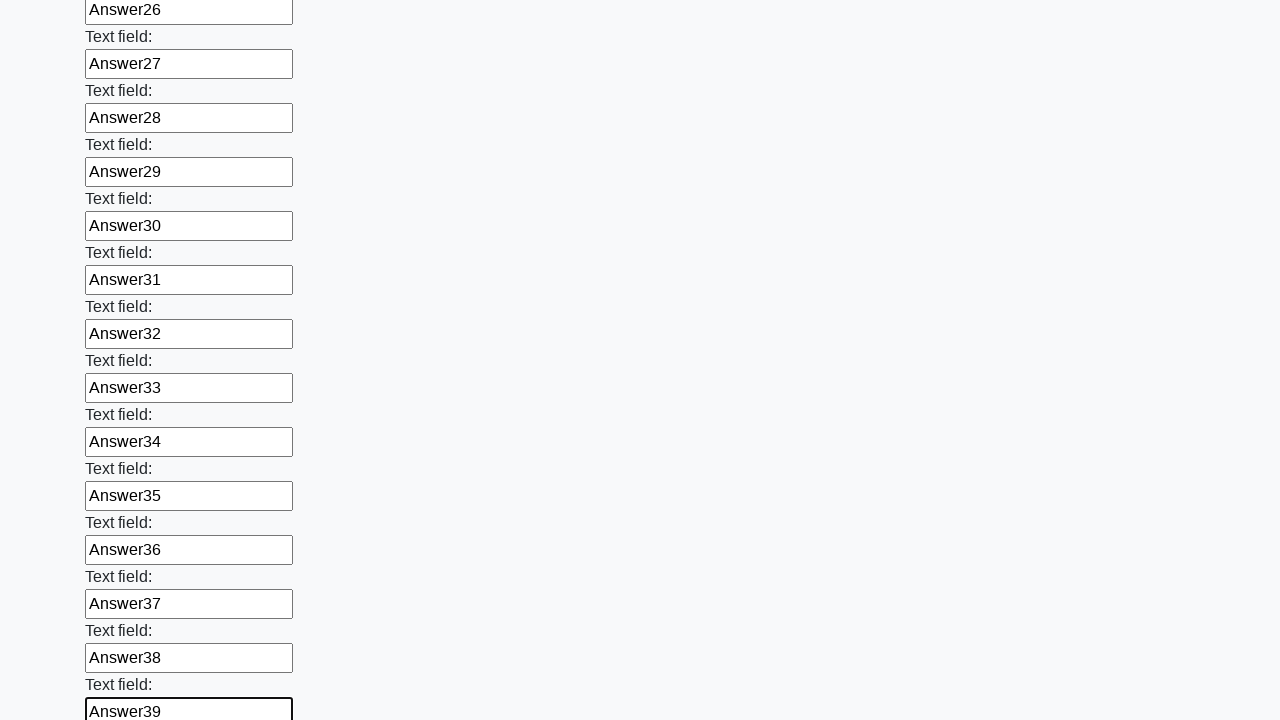

Filled text input field 40 with 'Answer40' on input[type='text'] >> nth=39
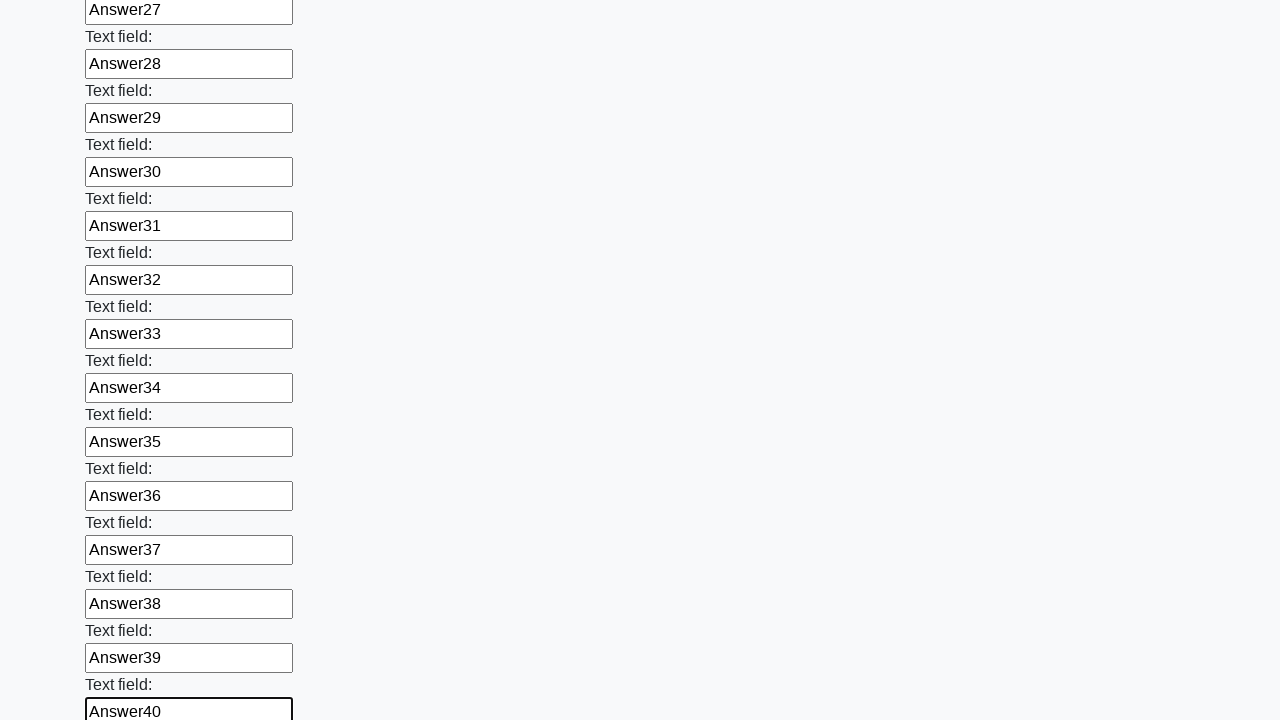

Filled text input field 41 with 'Answer41' on input[type='text'] >> nth=40
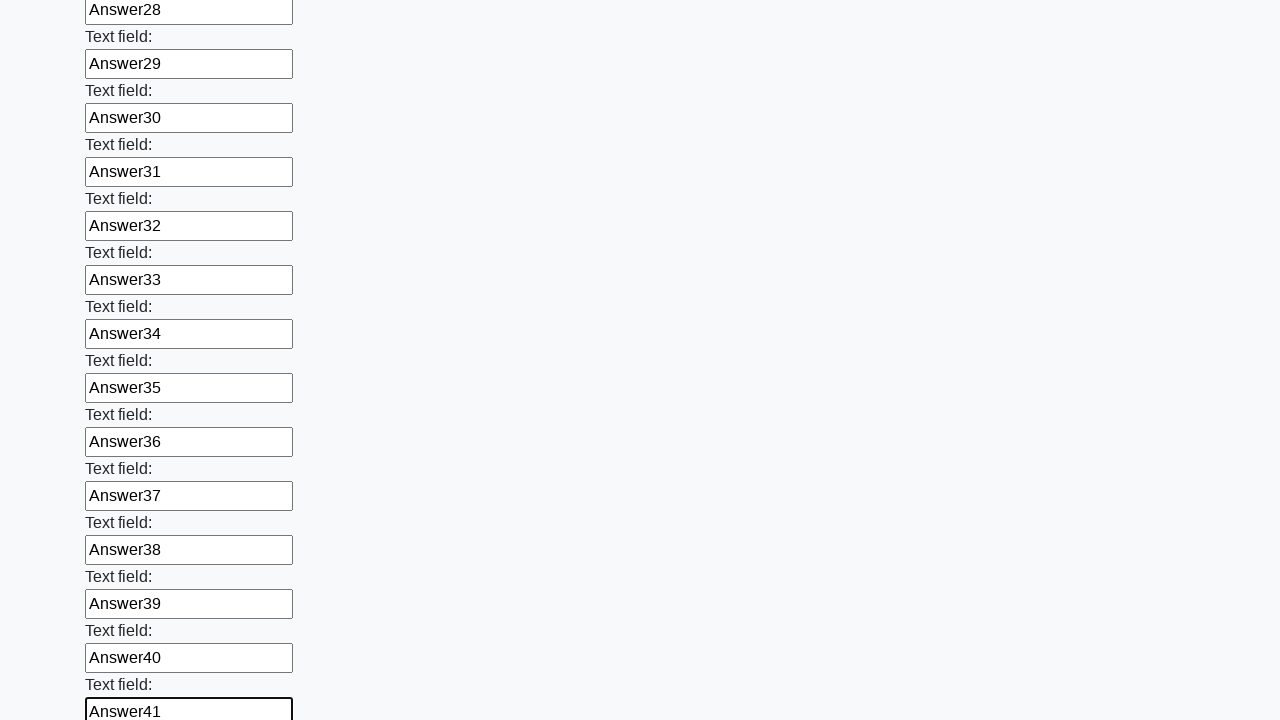

Filled text input field 42 with 'Answer42' on input[type='text'] >> nth=41
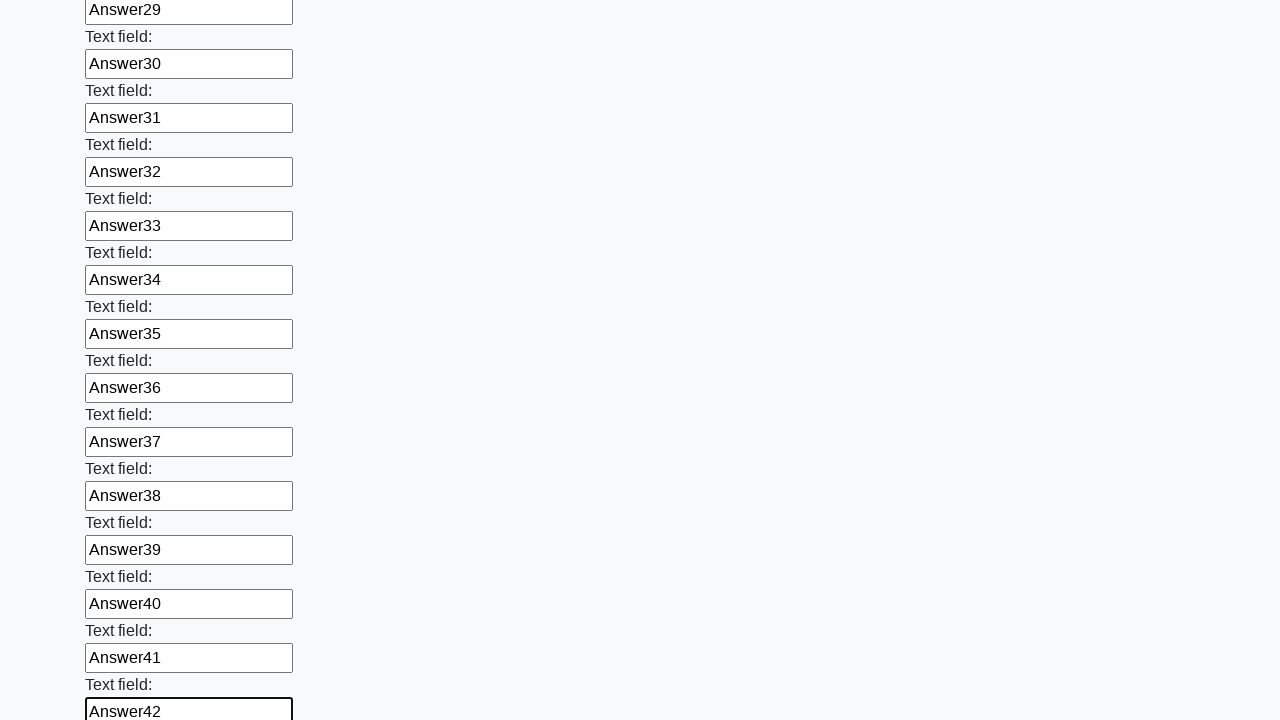

Filled text input field 43 with 'Answer43' on input[type='text'] >> nth=42
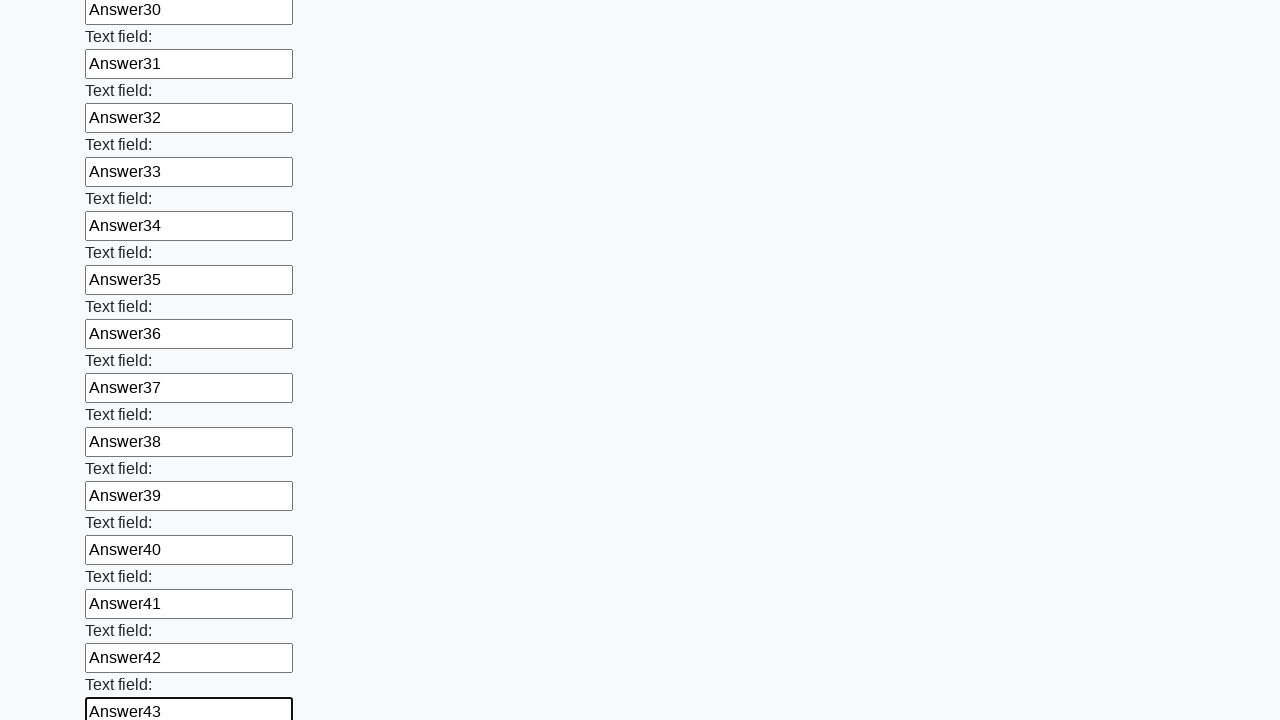

Filled text input field 44 with 'Answer44' on input[type='text'] >> nth=43
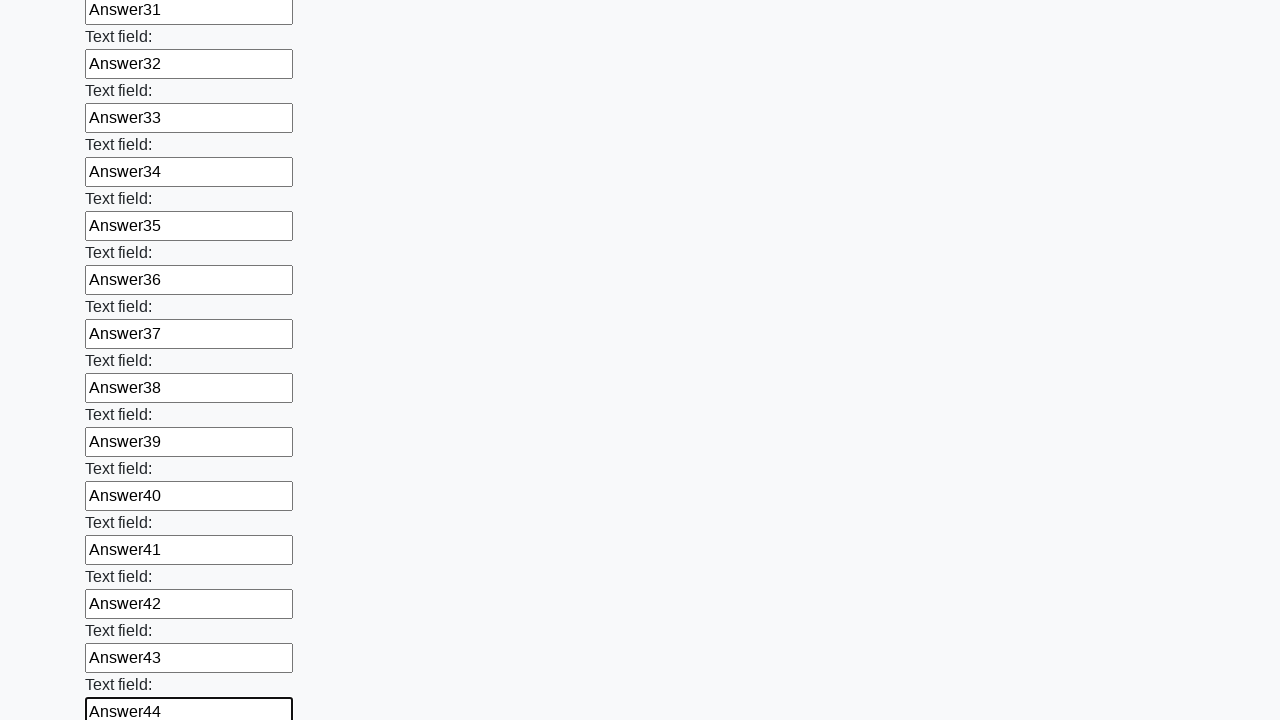

Filled text input field 45 with 'Answer45' on input[type='text'] >> nth=44
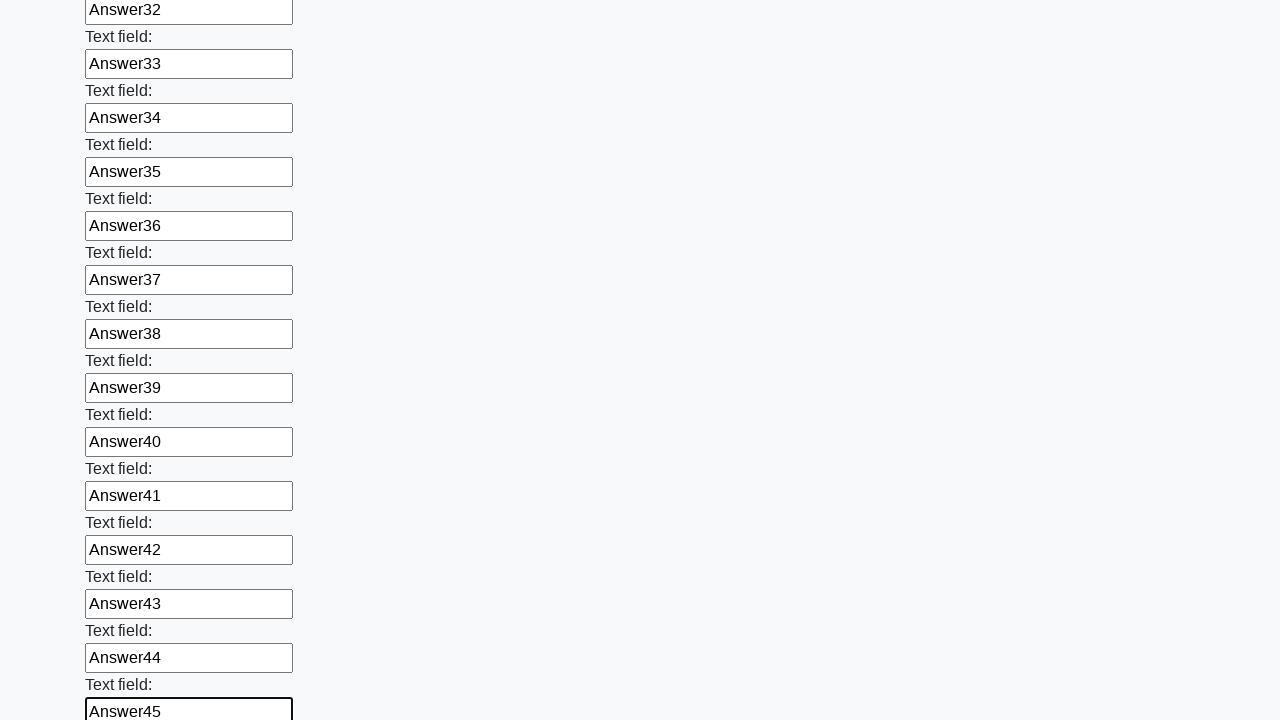

Filled text input field 46 with 'Answer46' on input[type='text'] >> nth=45
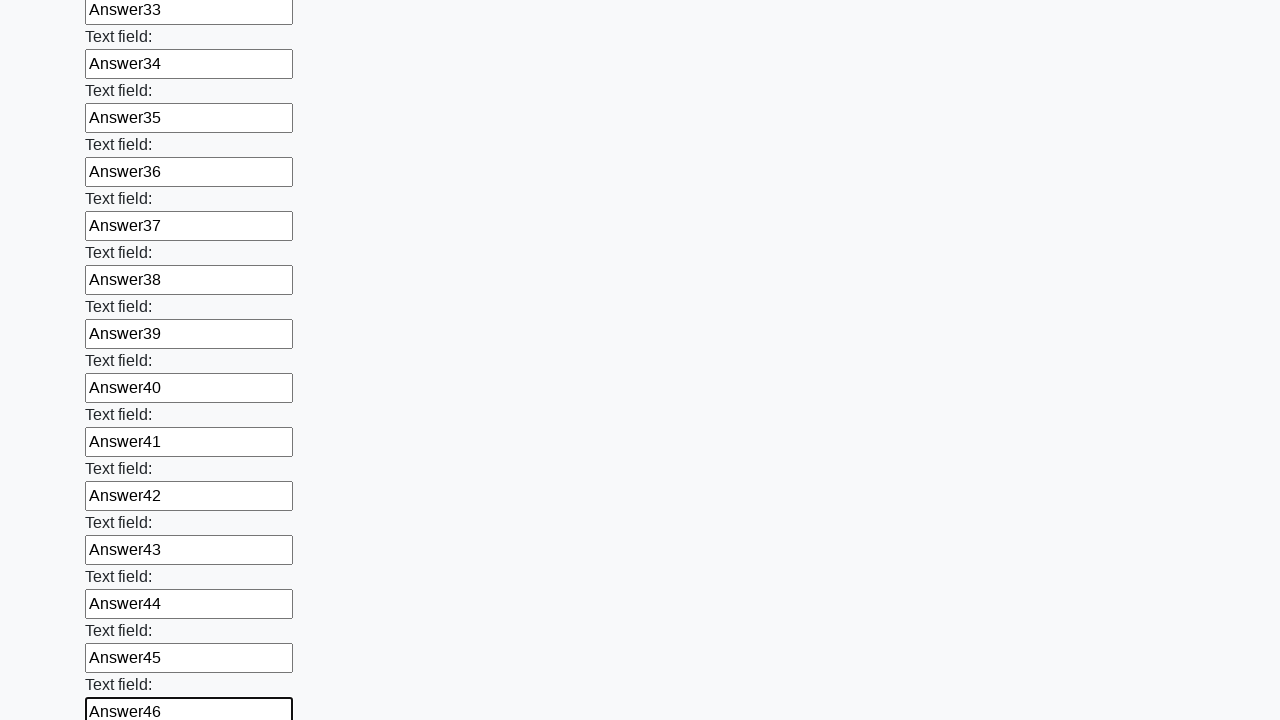

Filled text input field 47 with 'Answer47' on input[type='text'] >> nth=46
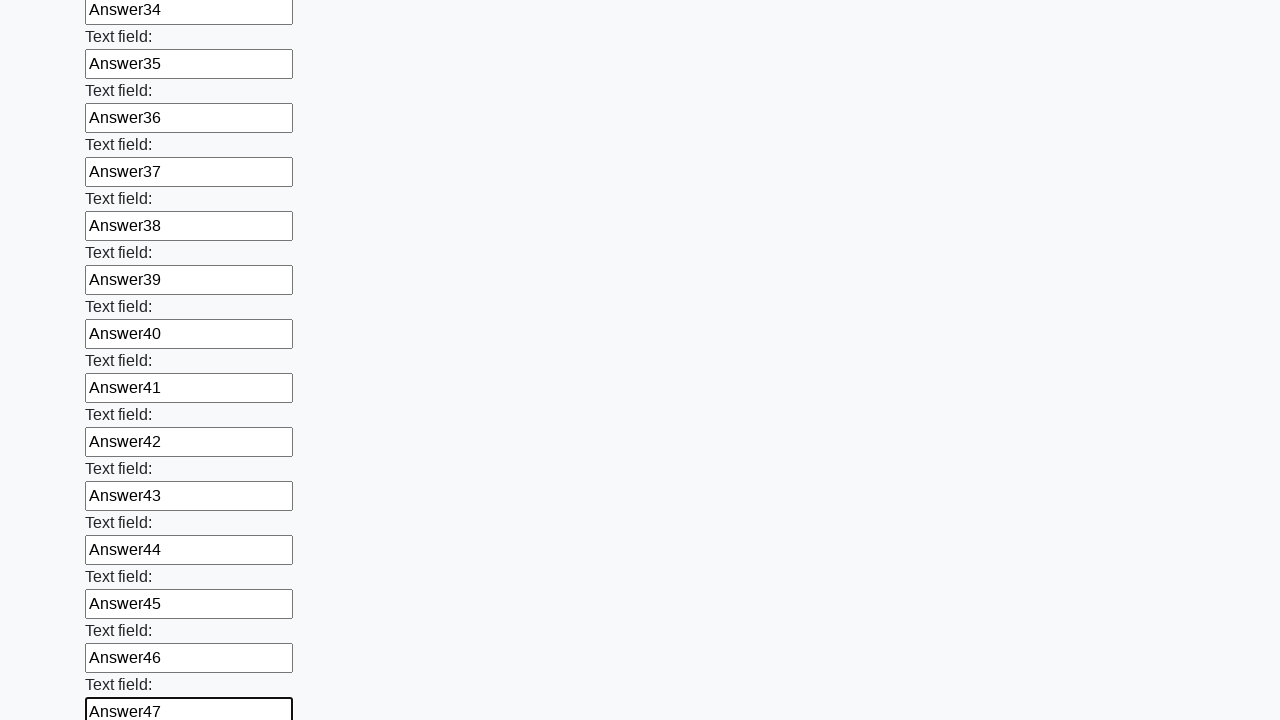

Filled text input field 48 with 'Answer48' on input[type='text'] >> nth=47
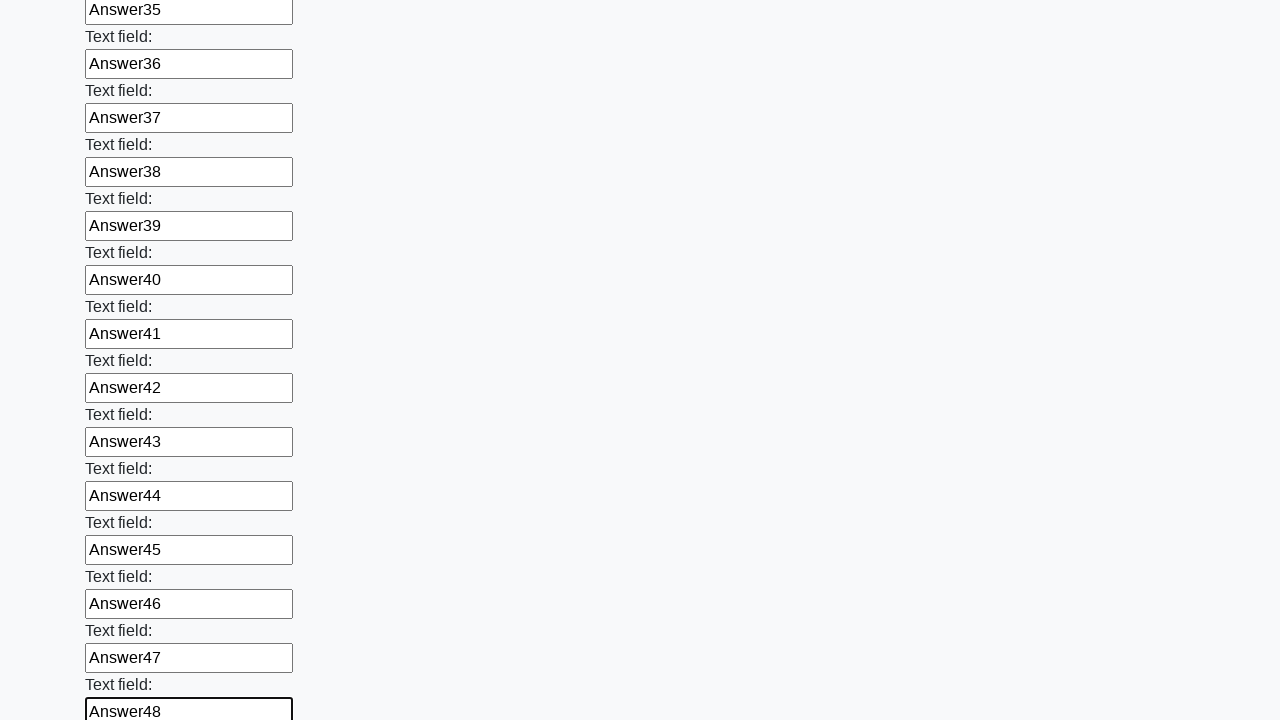

Filled text input field 49 with 'Answer49' on input[type='text'] >> nth=48
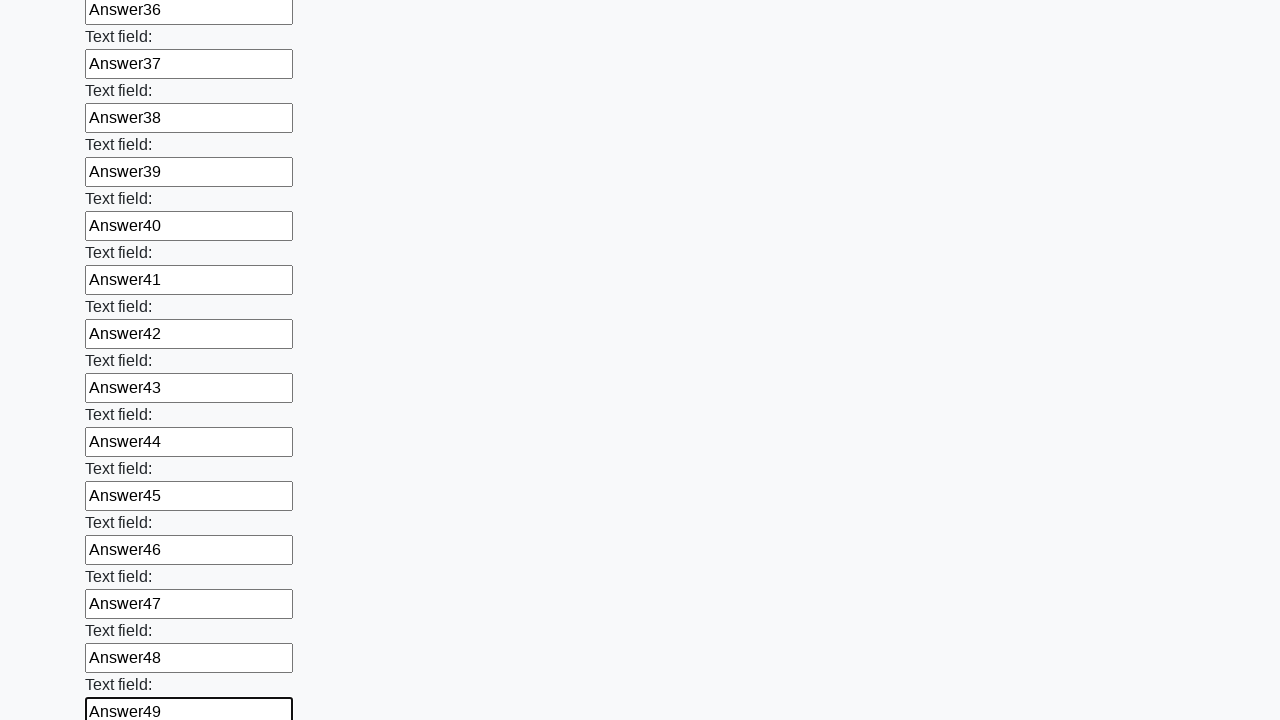

Filled text input field 50 with 'Answer50' on input[type='text'] >> nth=49
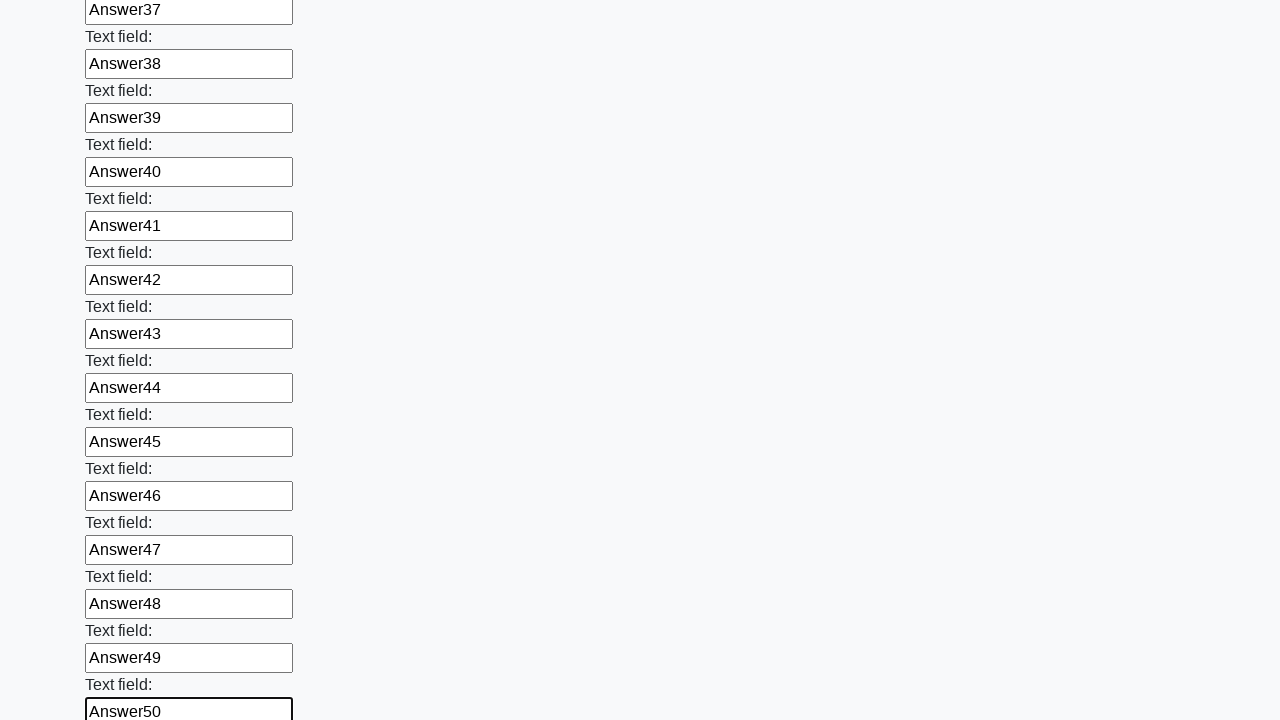

Filled text input field 51 with 'Answer51' on input[type='text'] >> nth=50
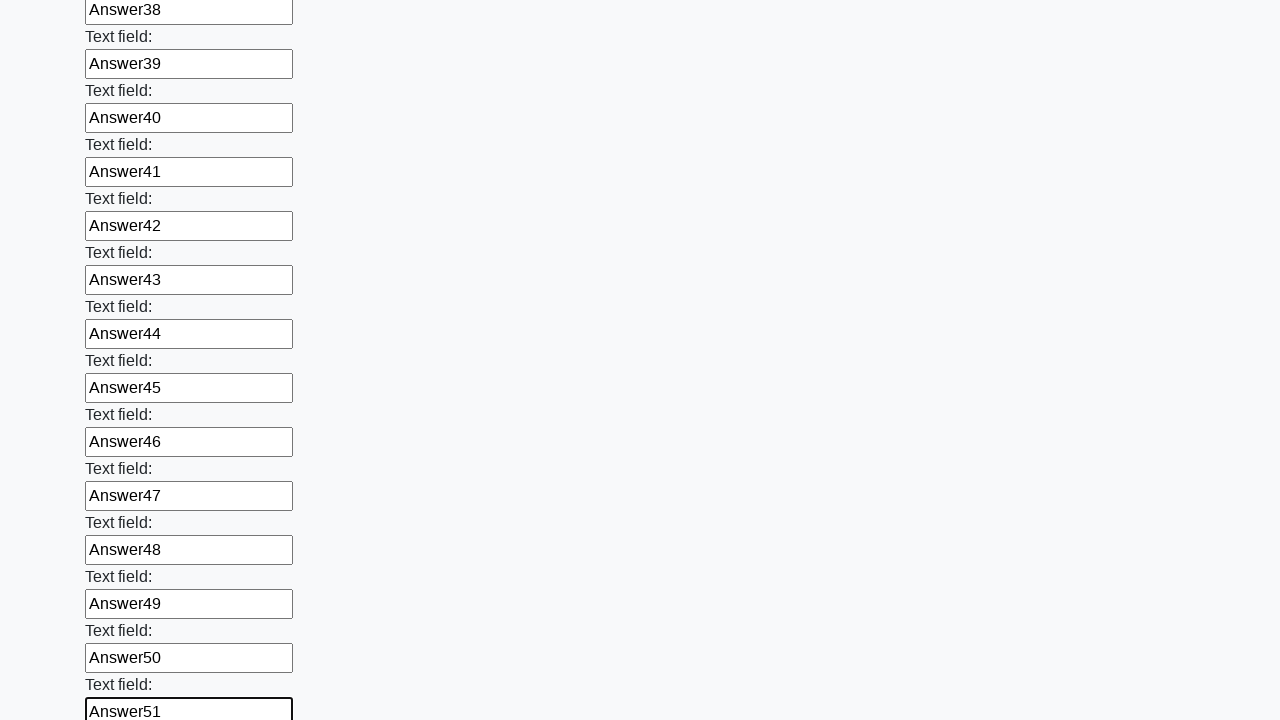

Filled text input field 52 with 'Answer52' on input[type='text'] >> nth=51
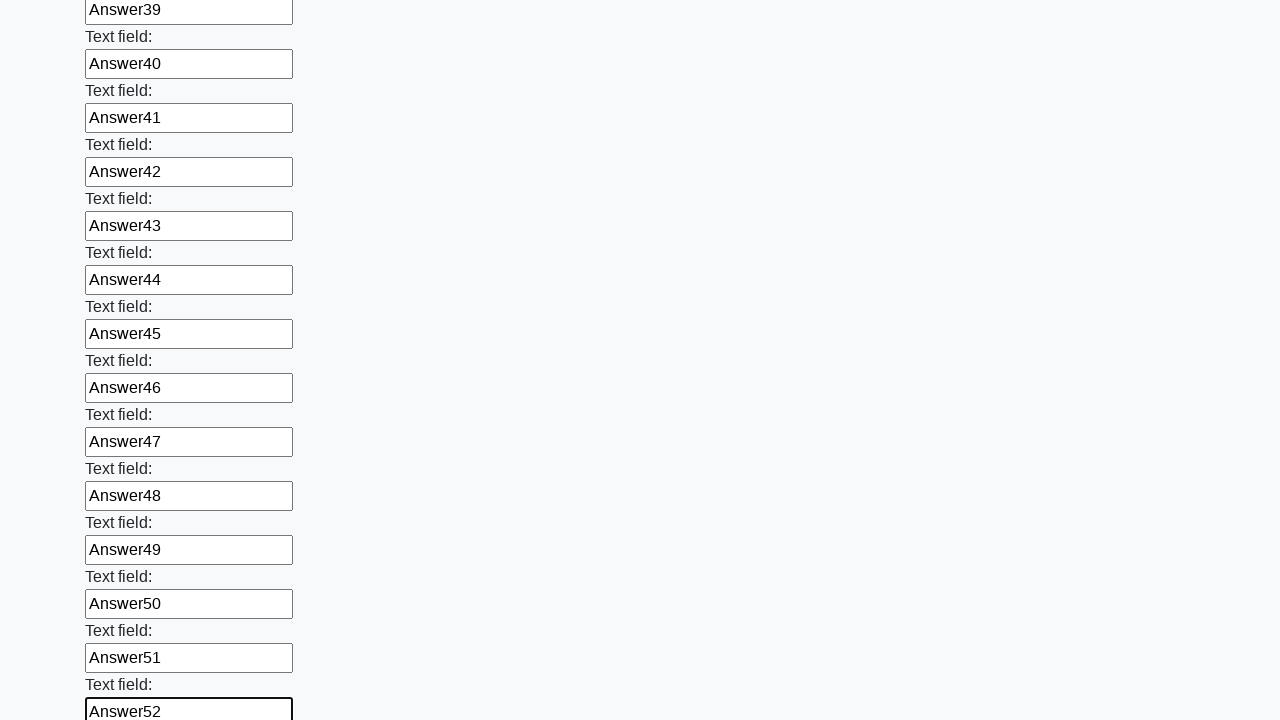

Filled text input field 53 with 'Answer53' on input[type='text'] >> nth=52
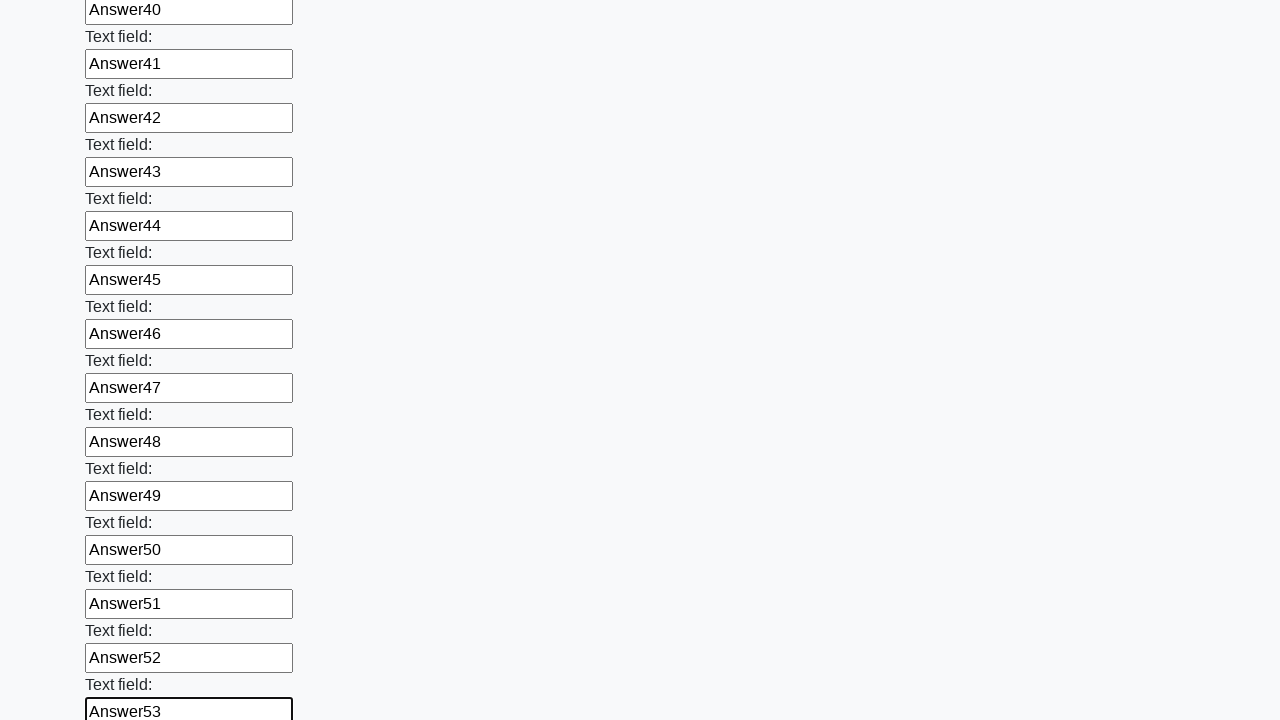

Filled text input field 54 with 'Answer54' on input[type='text'] >> nth=53
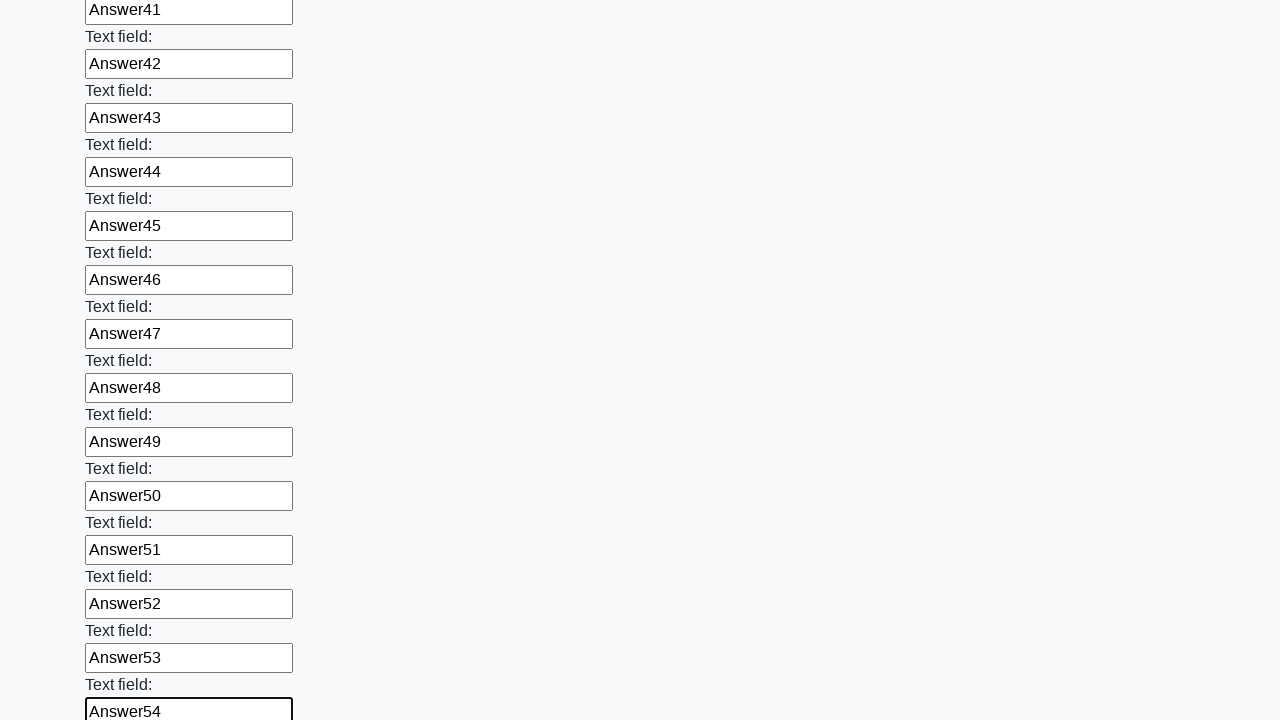

Filled text input field 55 with 'Answer55' on input[type='text'] >> nth=54
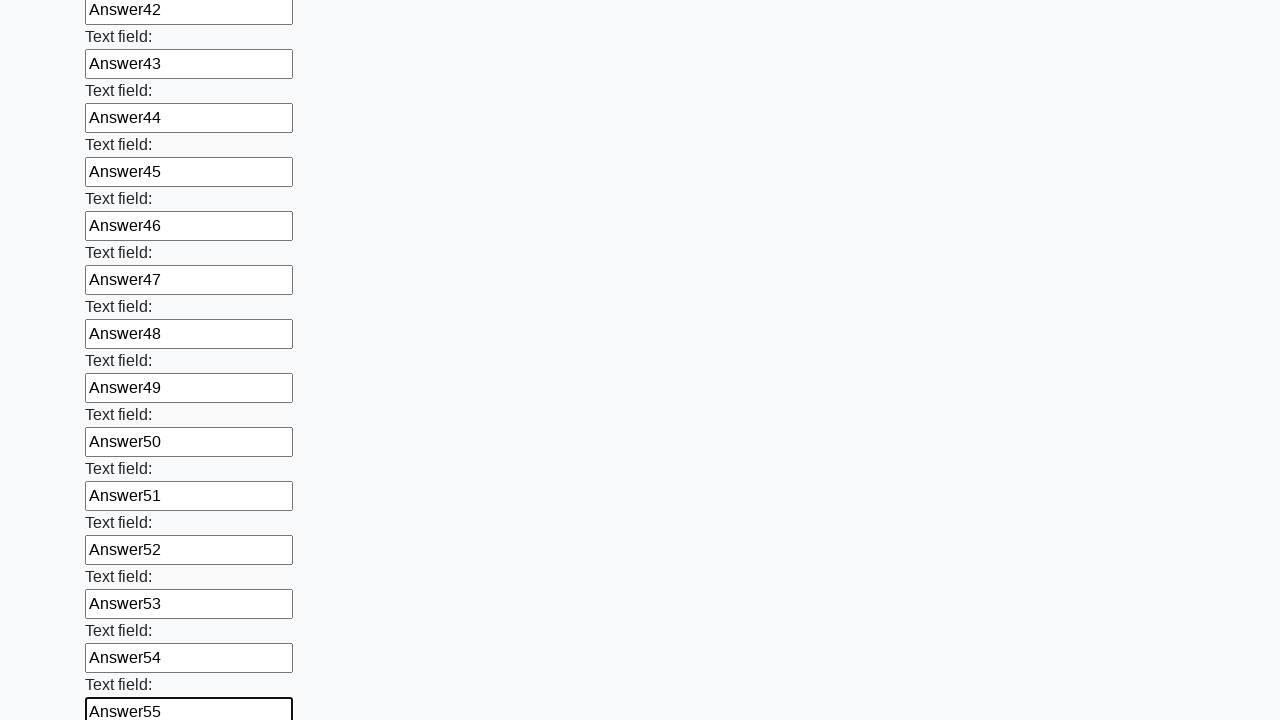

Filled text input field 56 with 'Answer56' on input[type='text'] >> nth=55
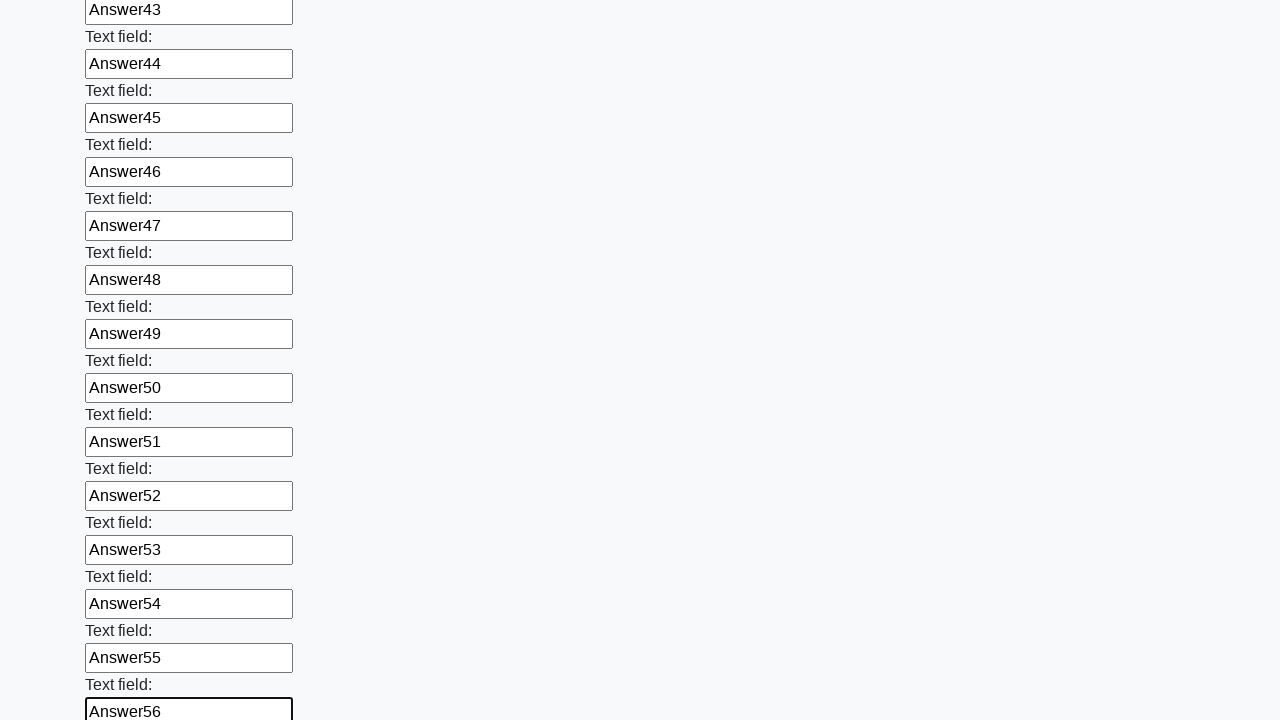

Filled text input field 57 with 'Answer57' on input[type='text'] >> nth=56
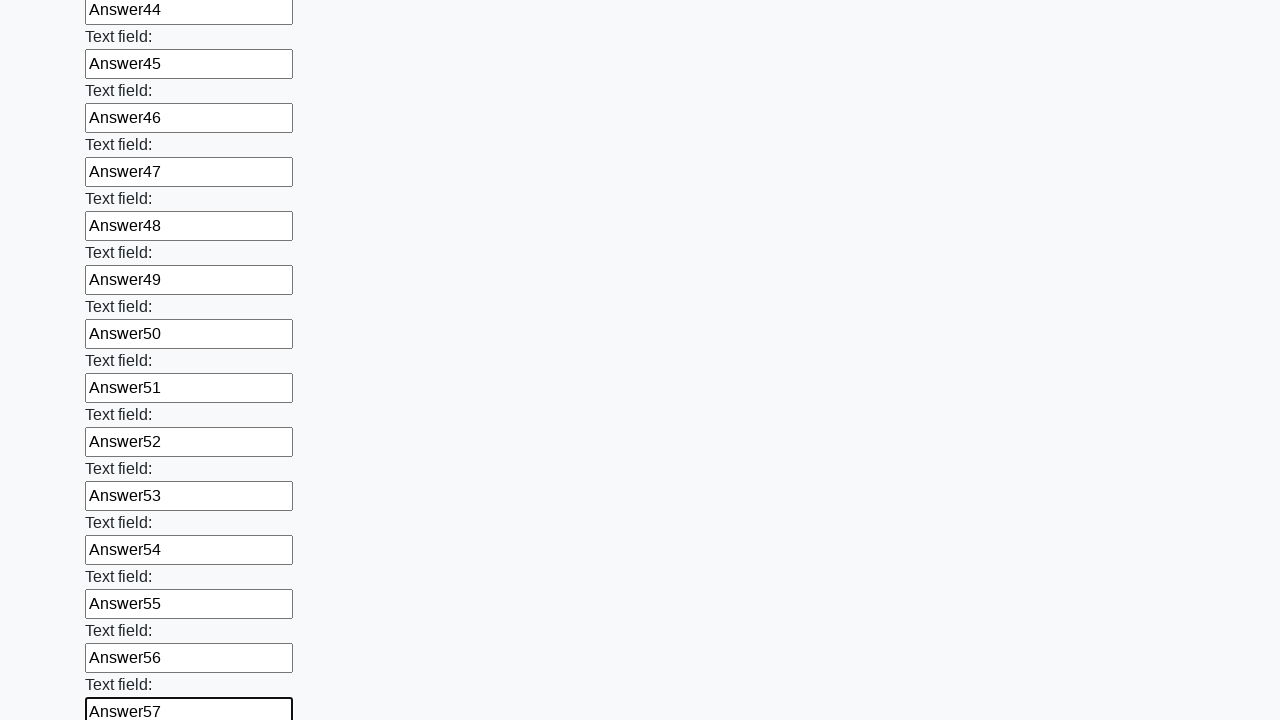

Filled text input field 58 with 'Answer58' on input[type='text'] >> nth=57
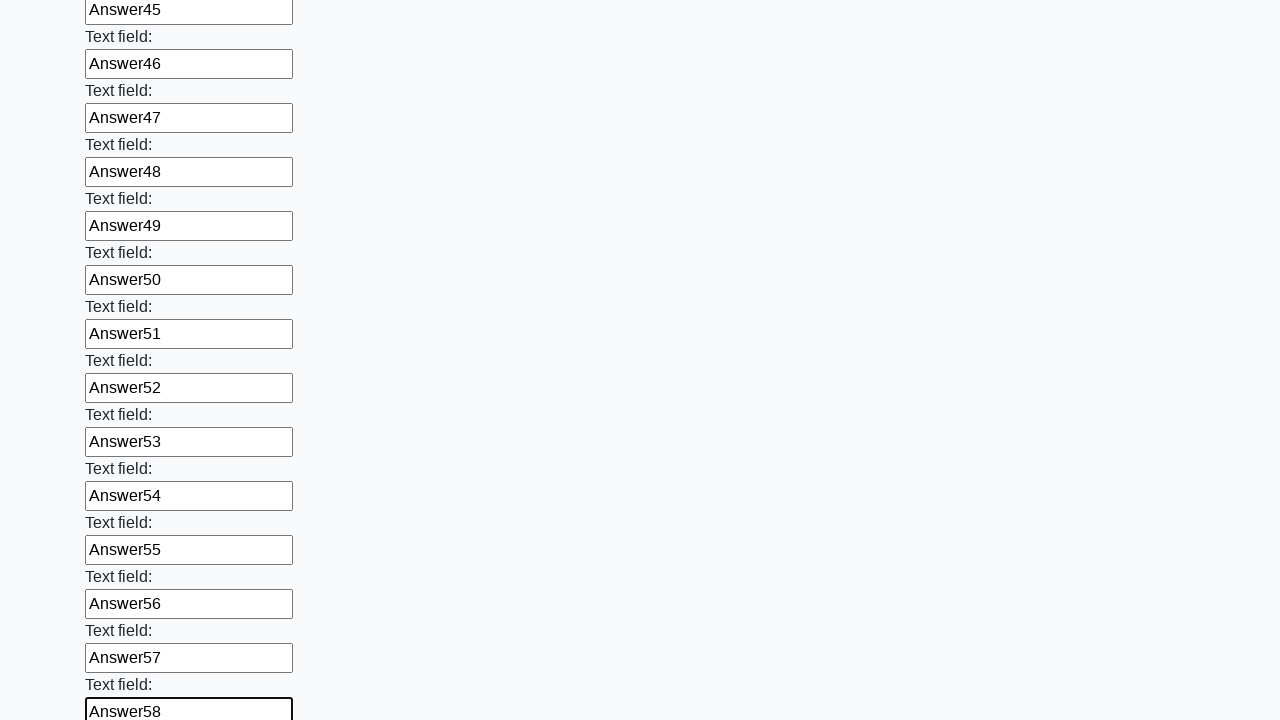

Filled text input field 59 with 'Answer59' on input[type='text'] >> nth=58
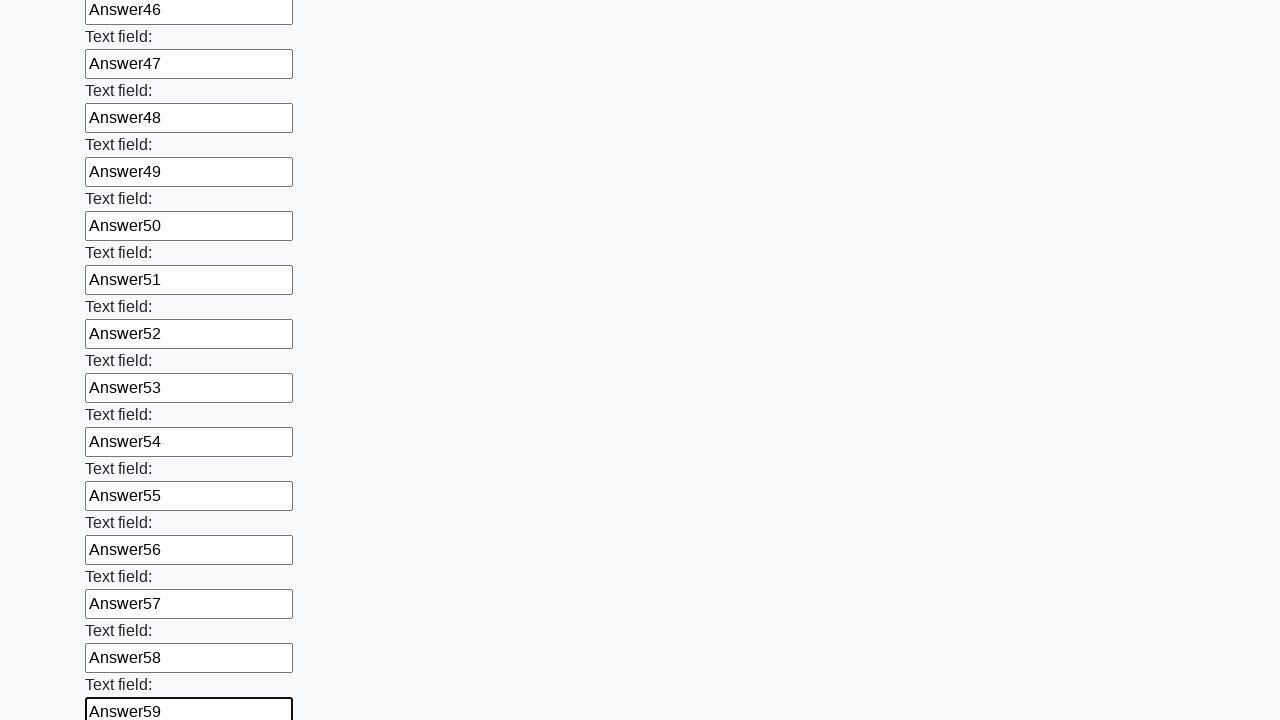

Filled text input field 60 with 'Answer60' on input[type='text'] >> nth=59
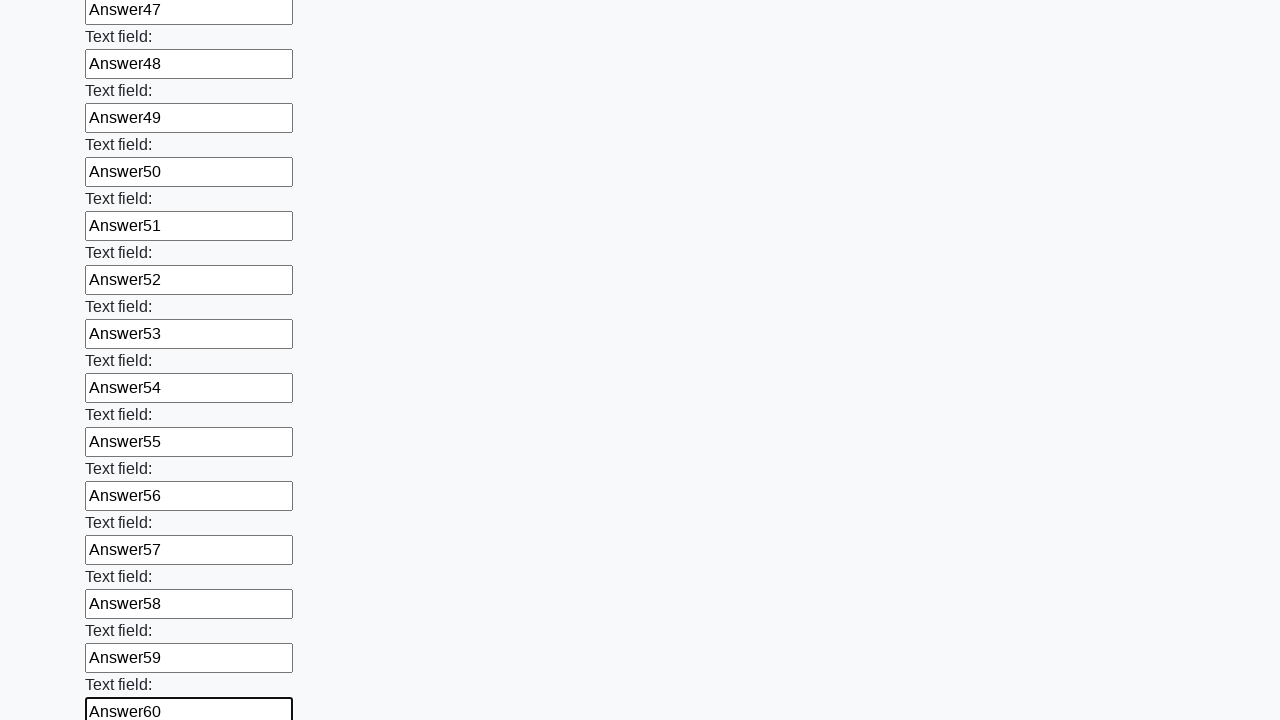

Filled text input field 61 with 'Answer61' on input[type='text'] >> nth=60
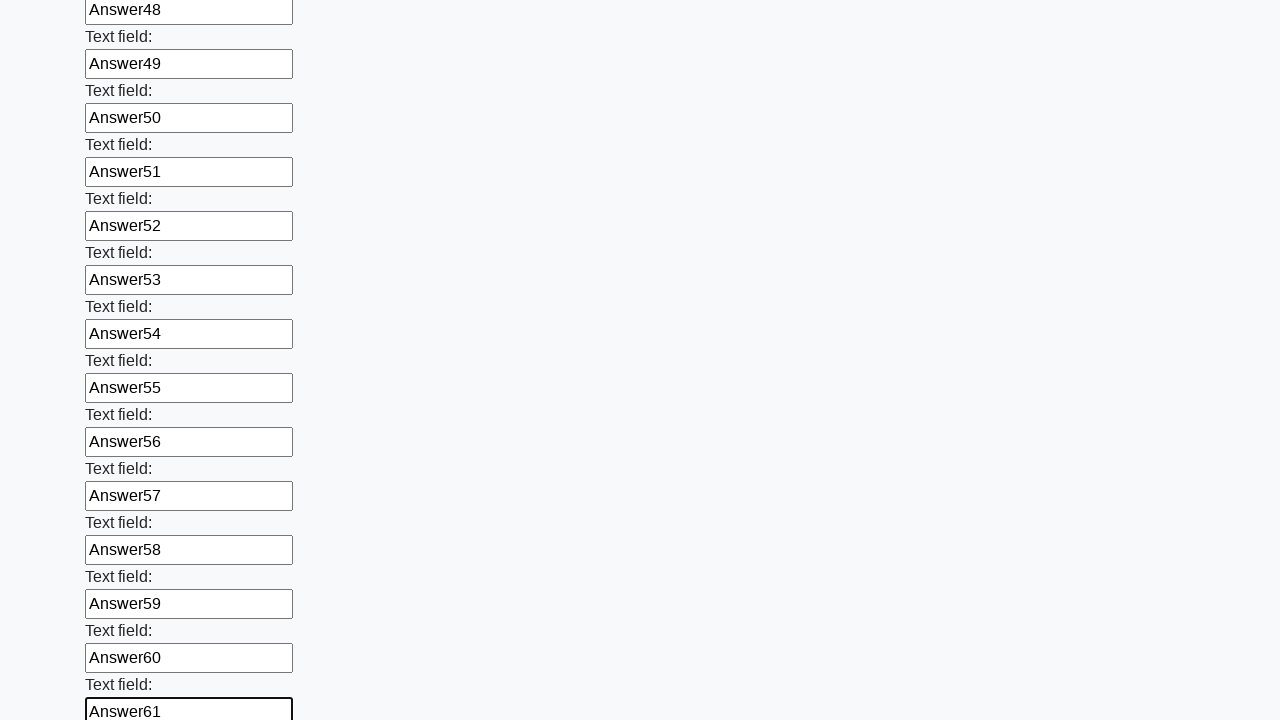

Filled text input field 62 with 'Answer62' on input[type='text'] >> nth=61
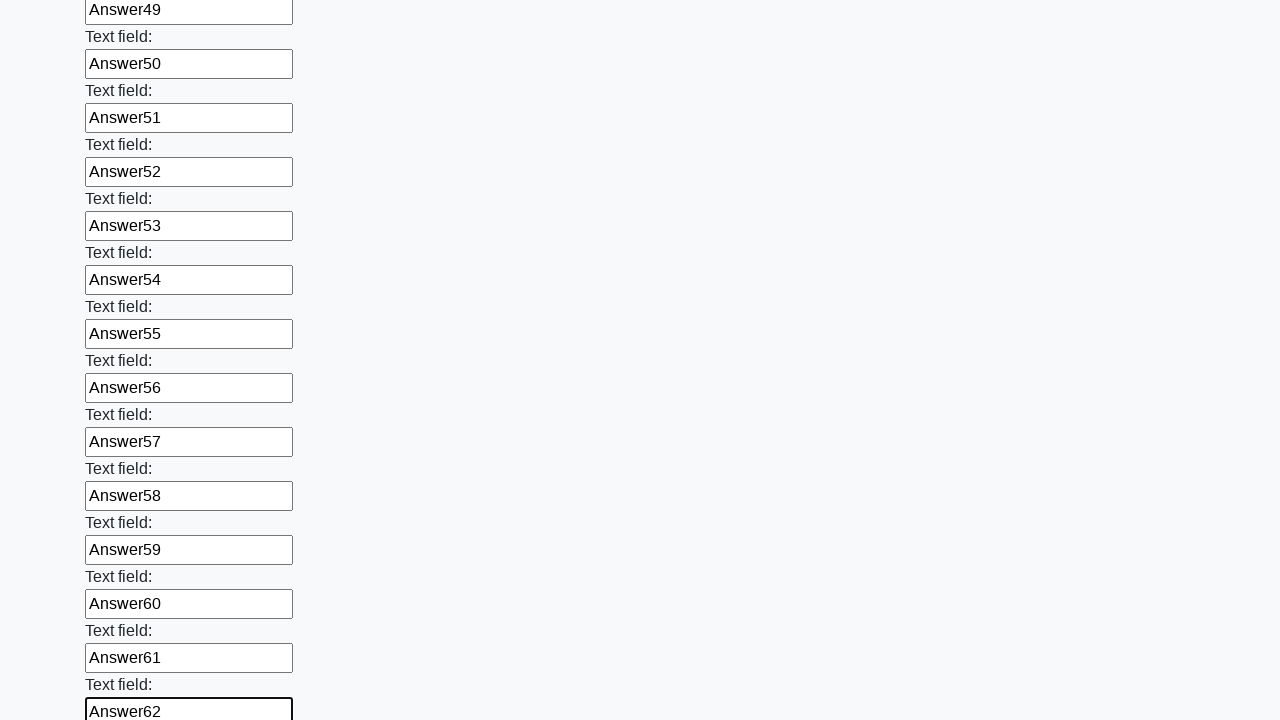

Filled text input field 63 with 'Answer63' on input[type='text'] >> nth=62
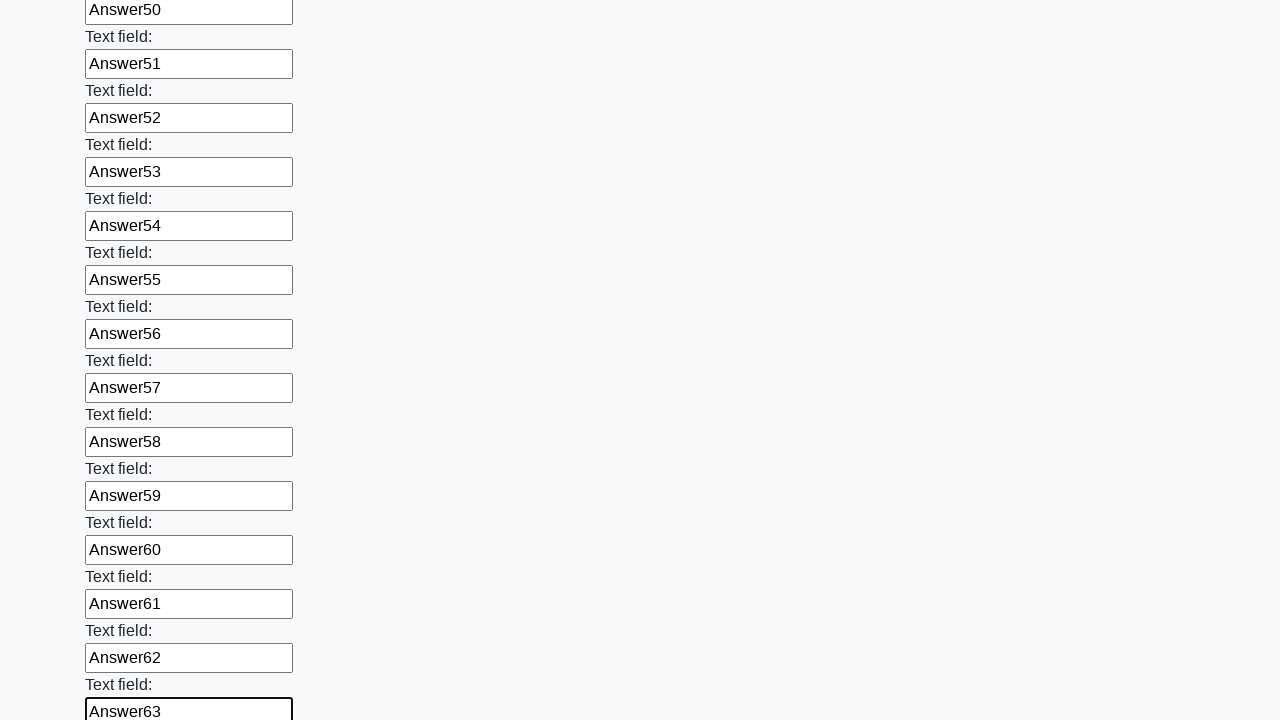

Filled text input field 64 with 'Answer64' on input[type='text'] >> nth=63
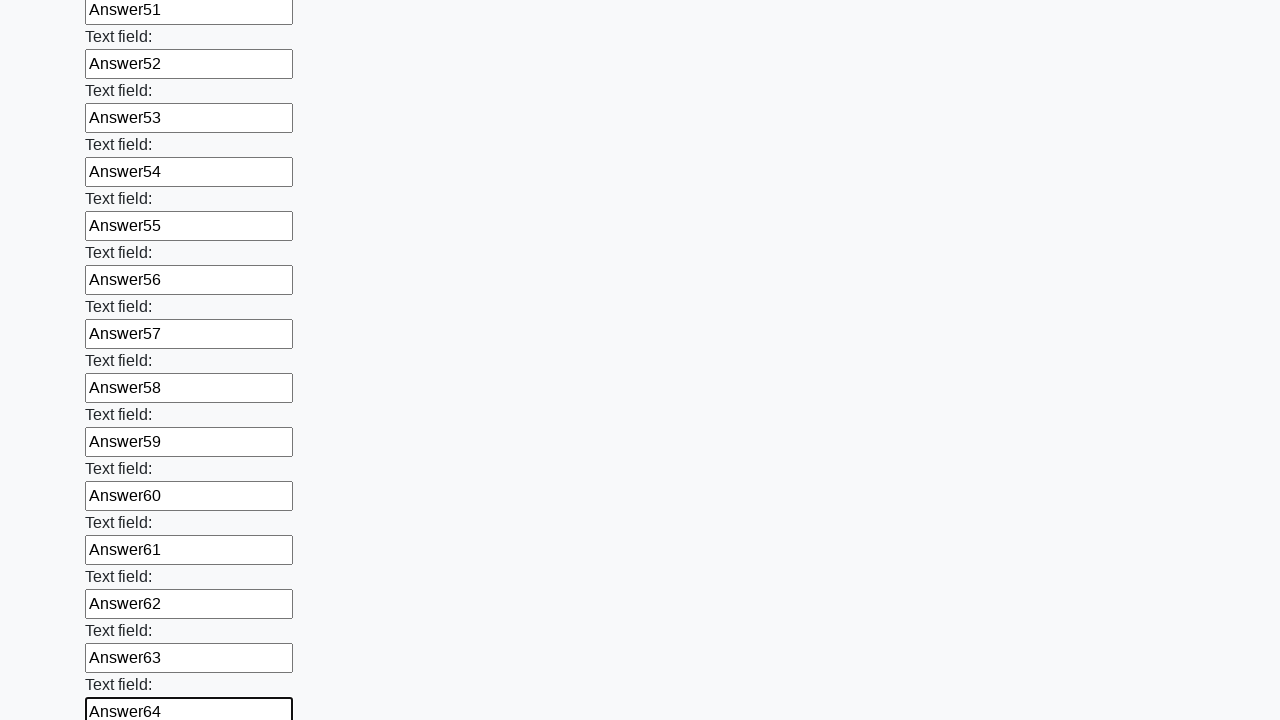

Filled text input field 65 with 'Answer65' on input[type='text'] >> nth=64
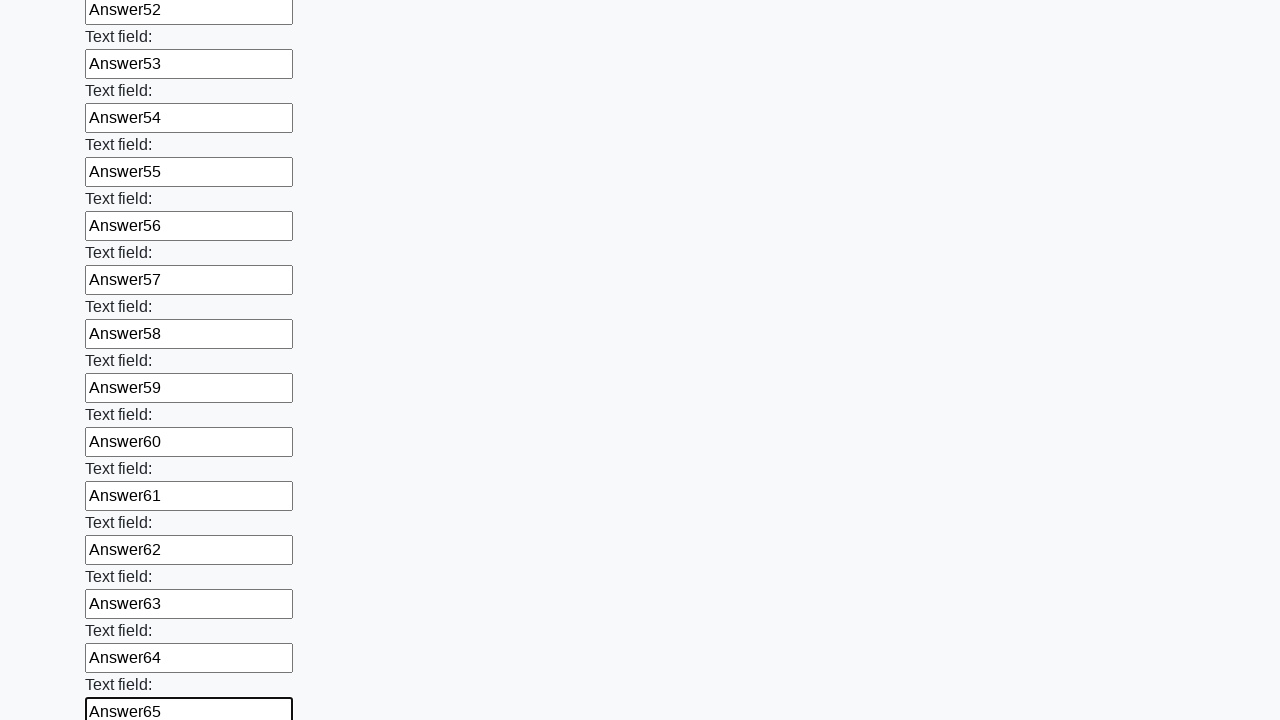

Filled text input field 66 with 'Answer66' on input[type='text'] >> nth=65
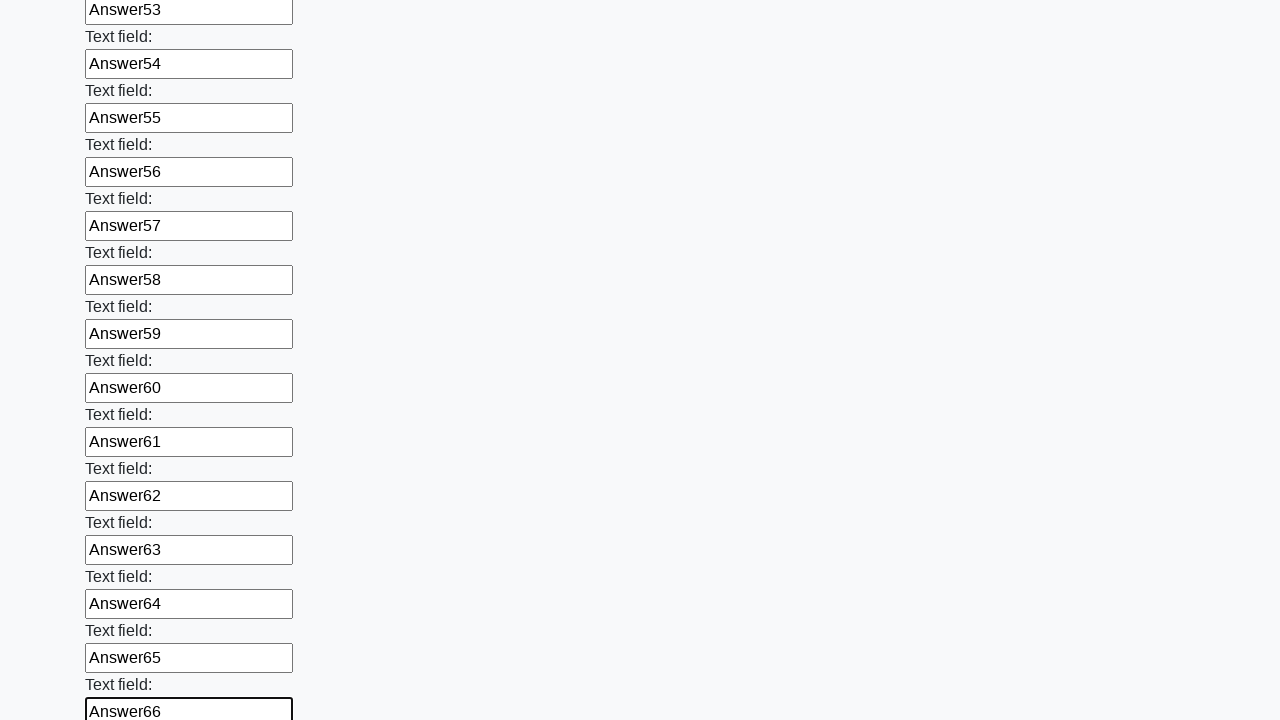

Filled text input field 67 with 'Answer67' on input[type='text'] >> nth=66
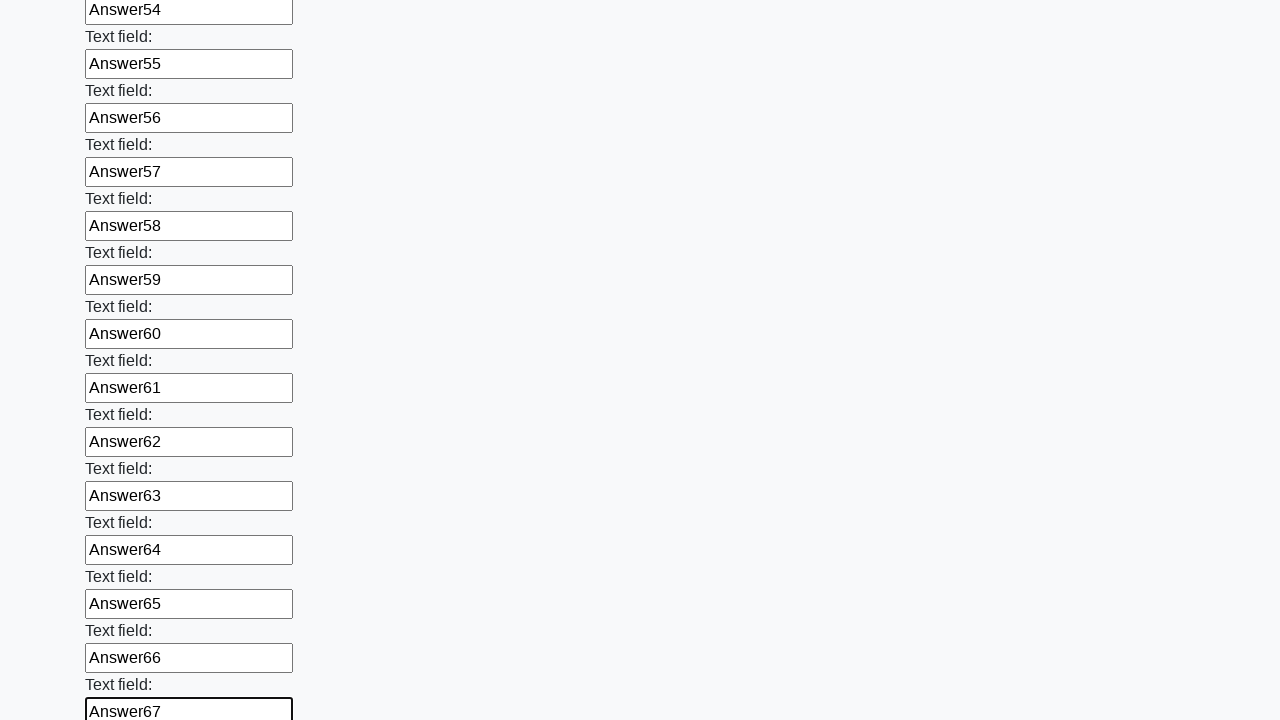

Filled text input field 68 with 'Answer68' on input[type='text'] >> nth=67
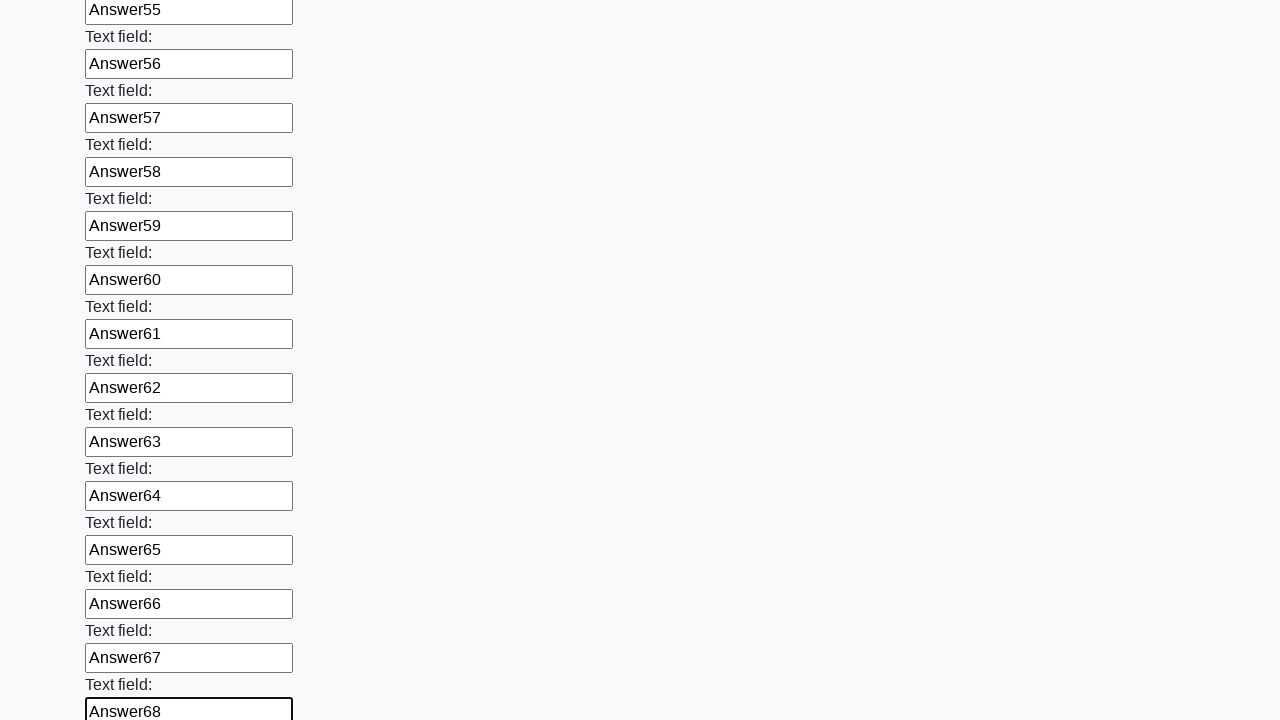

Filled text input field 69 with 'Answer69' on input[type='text'] >> nth=68
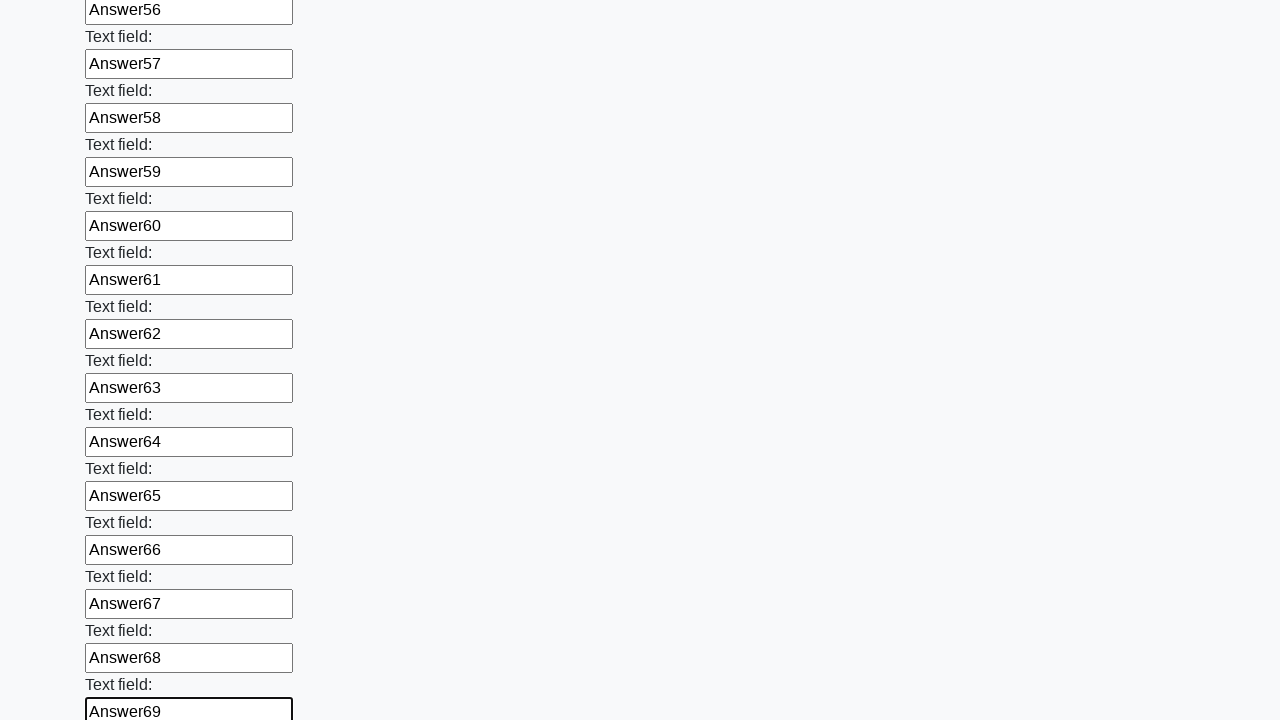

Filled text input field 70 with 'Answer70' on input[type='text'] >> nth=69
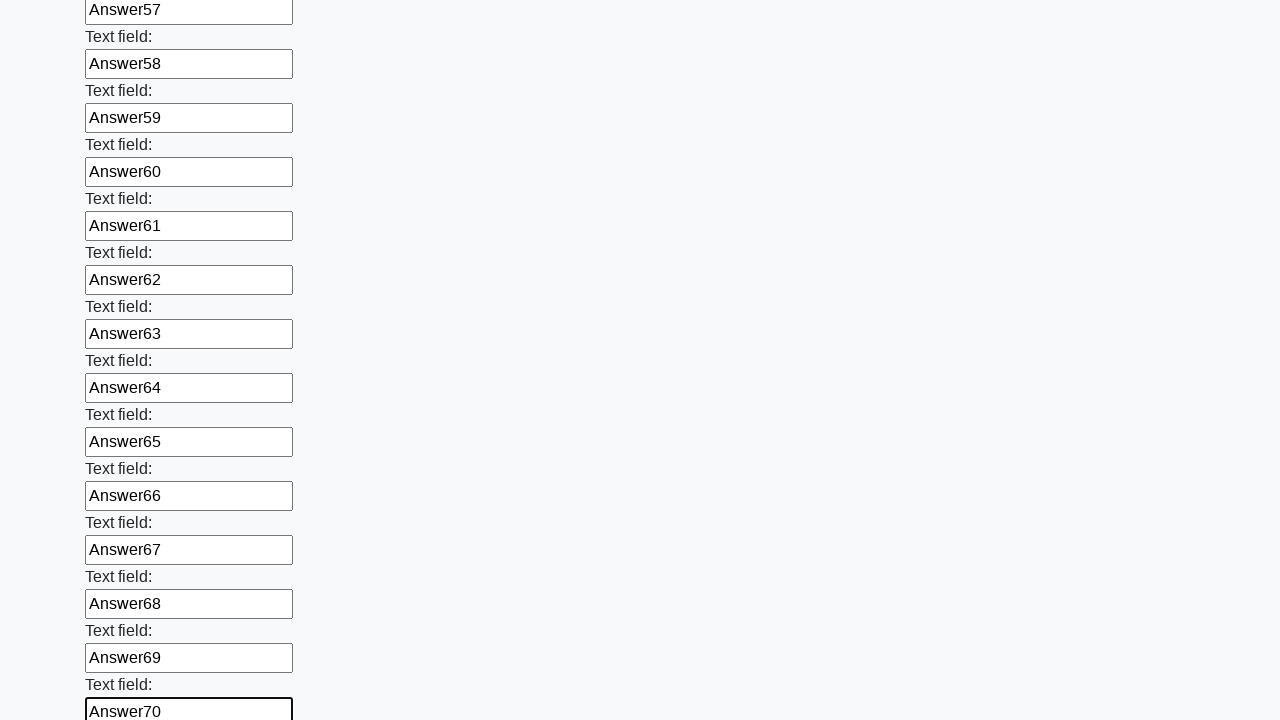

Filled text input field 71 with 'Answer71' on input[type='text'] >> nth=70
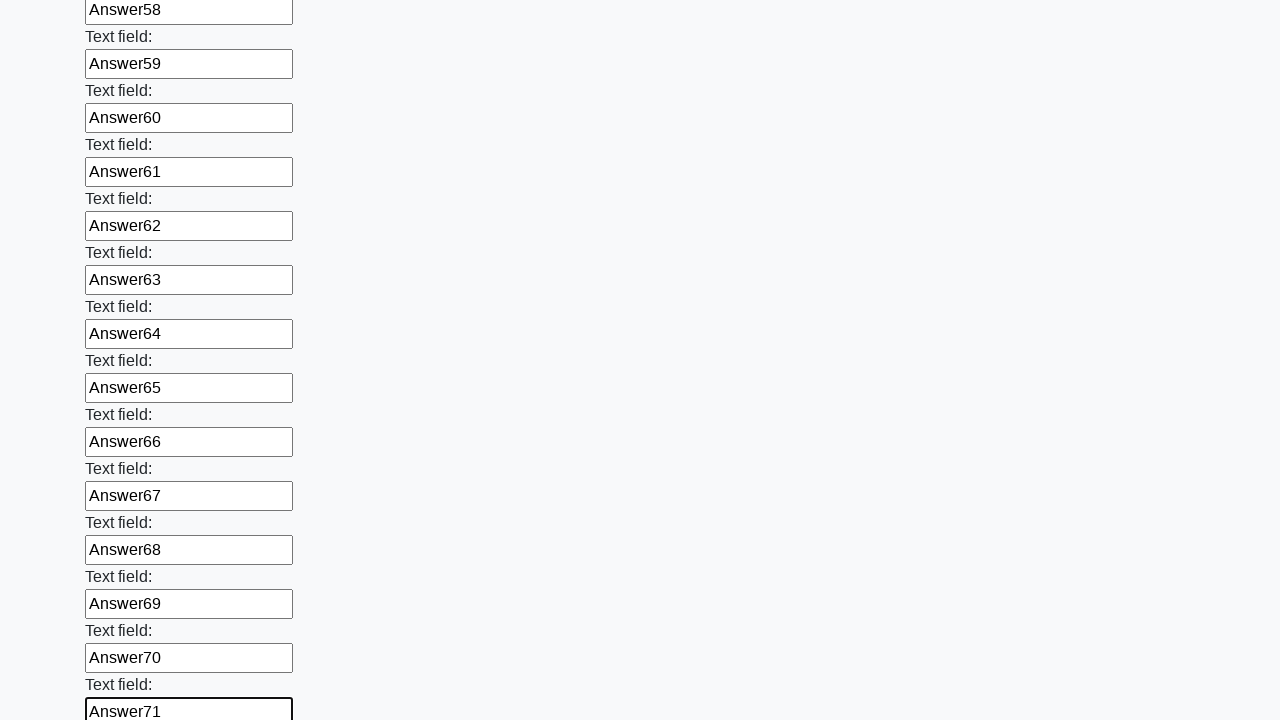

Filled text input field 72 with 'Answer72' on input[type='text'] >> nth=71
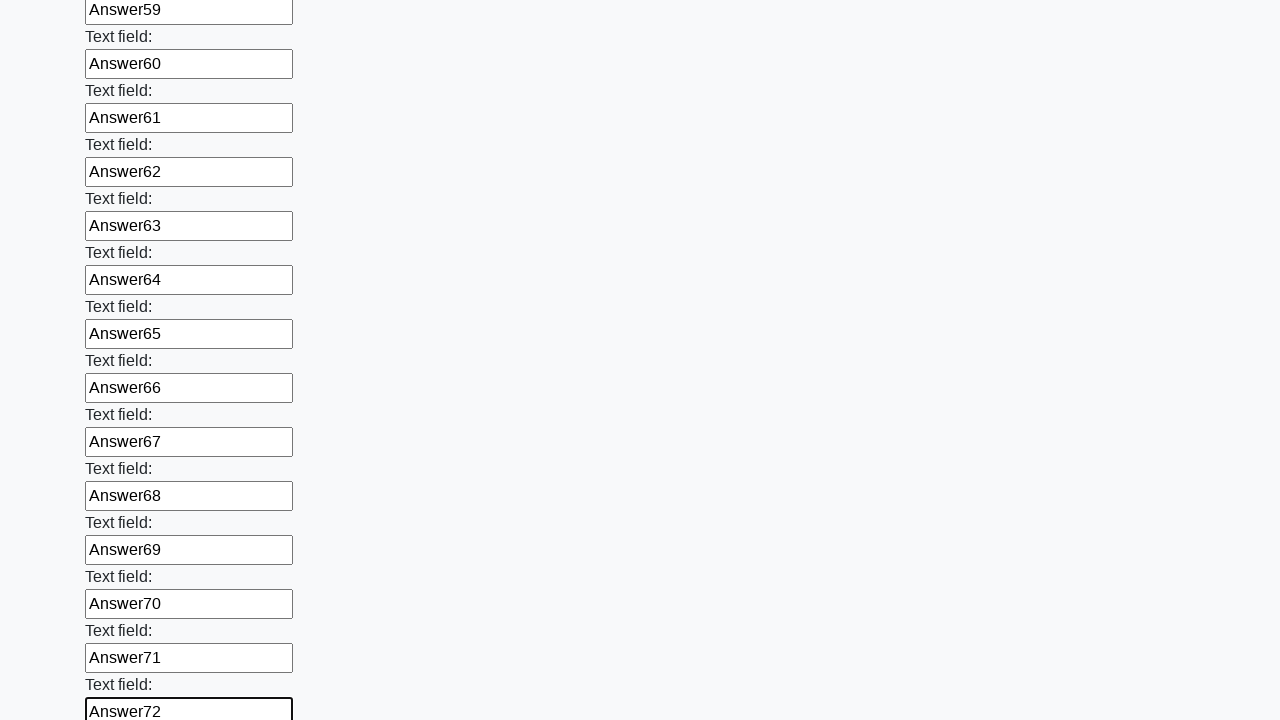

Filled text input field 73 with 'Answer73' on input[type='text'] >> nth=72
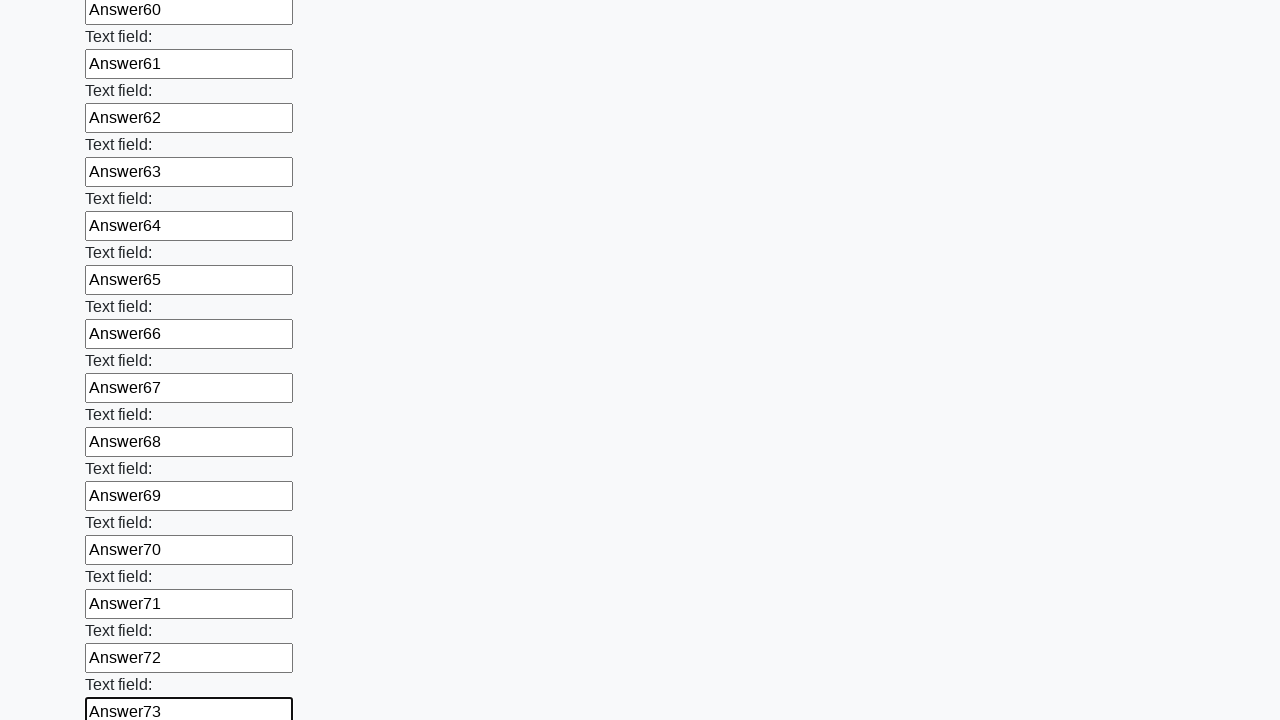

Filled text input field 74 with 'Answer74' on input[type='text'] >> nth=73
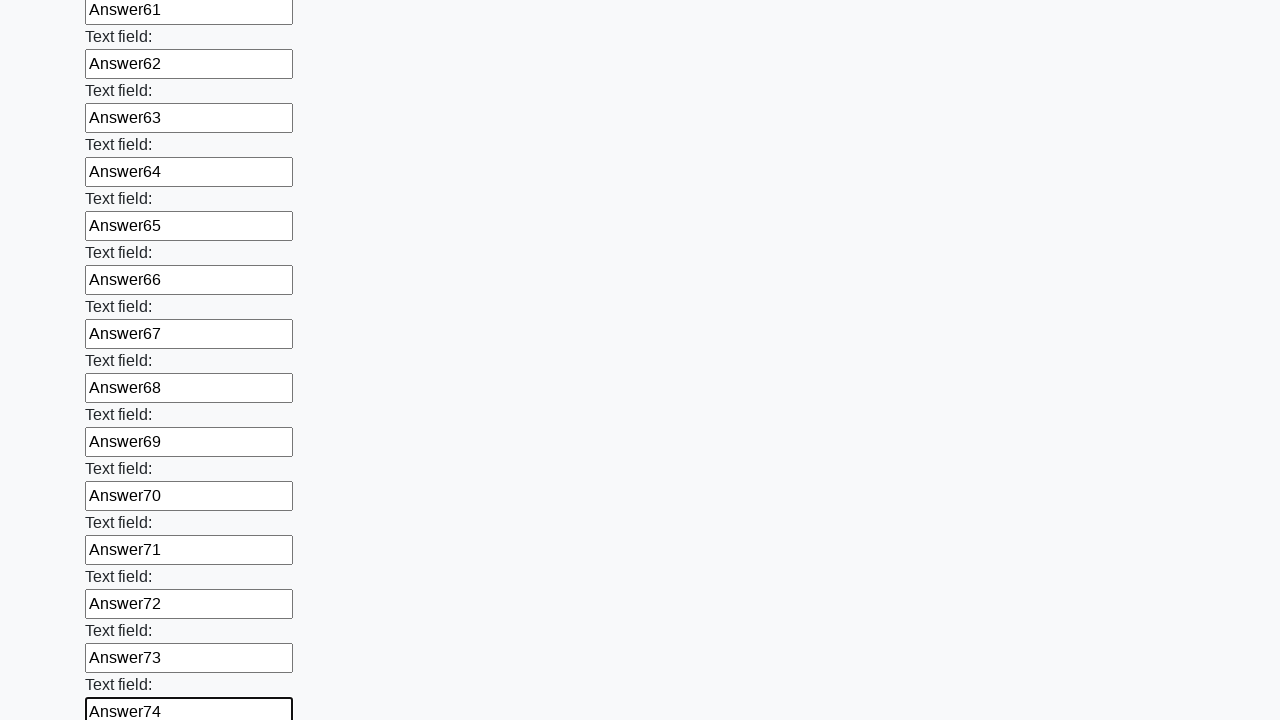

Filled text input field 75 with 'Answer75' on input[type='text'] >> nth=74
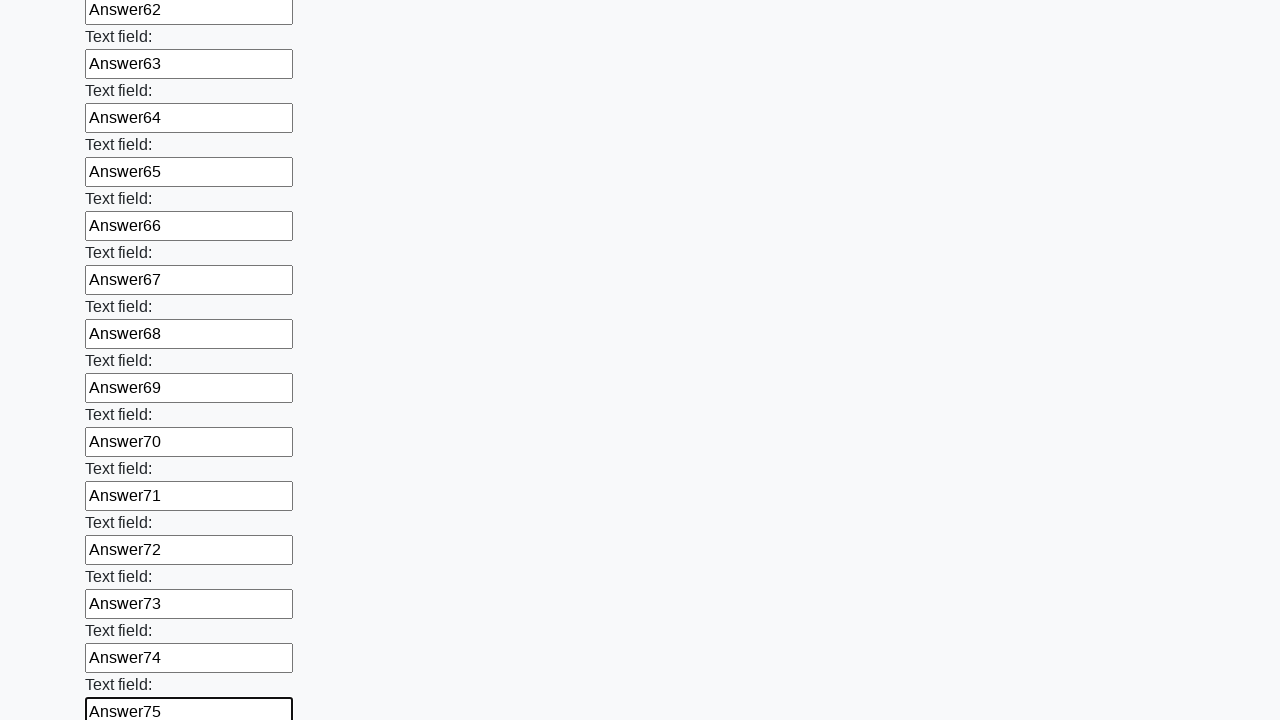

Filled text input field 76 with 'Answer76' on input[type='text'] >> nth=75
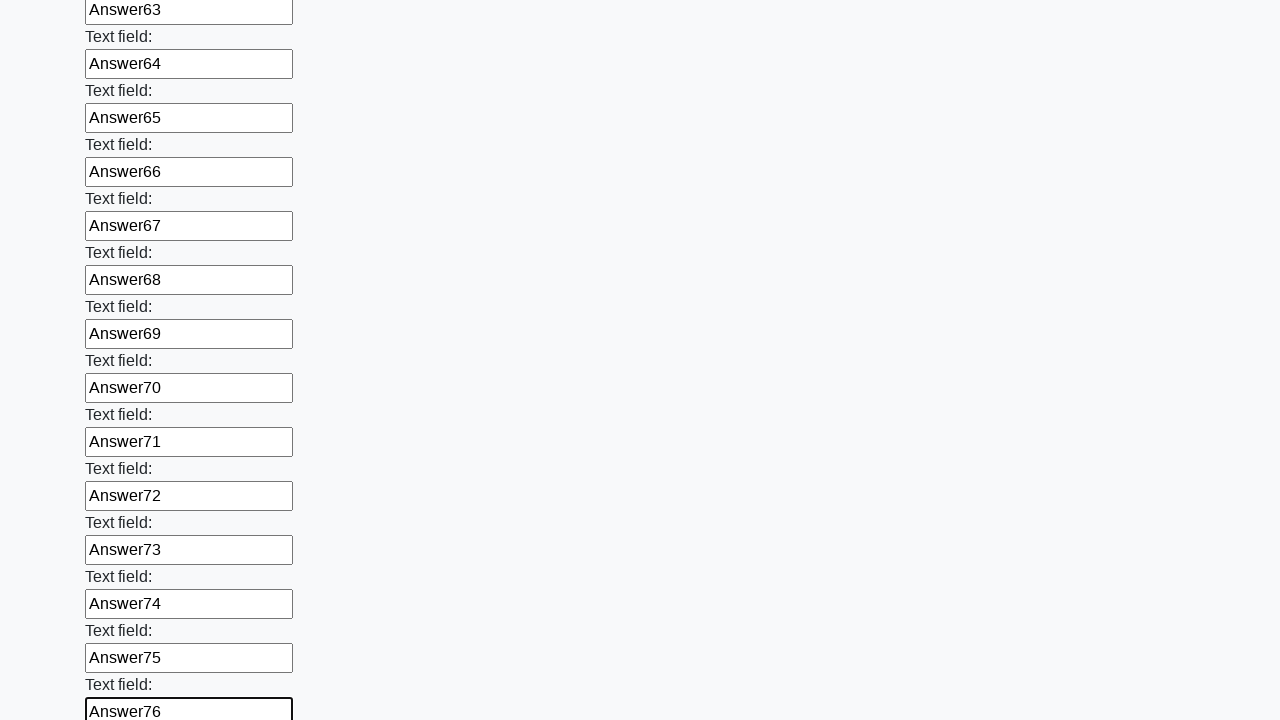

Filled text input field 77 with 'Answer77' on input[type='text'] >> nth=76
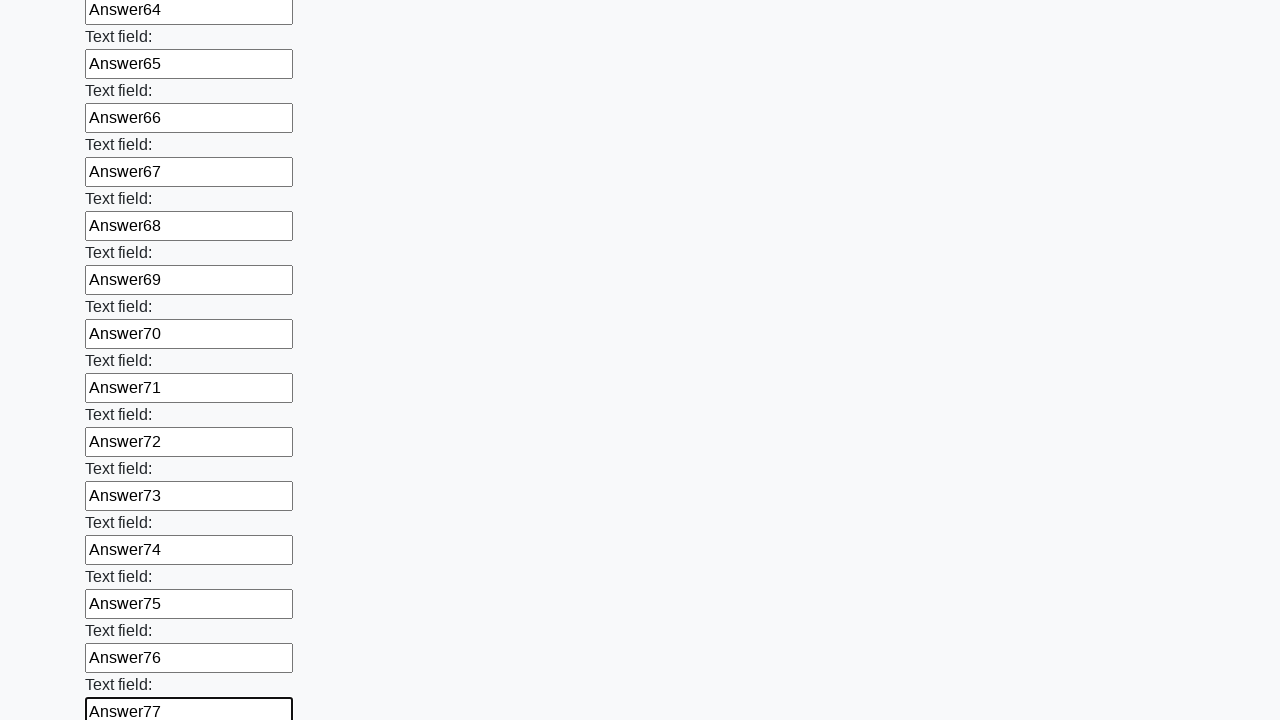

Filled text input field 78 with 'Answer78' on input[type='text'] >> nth=77
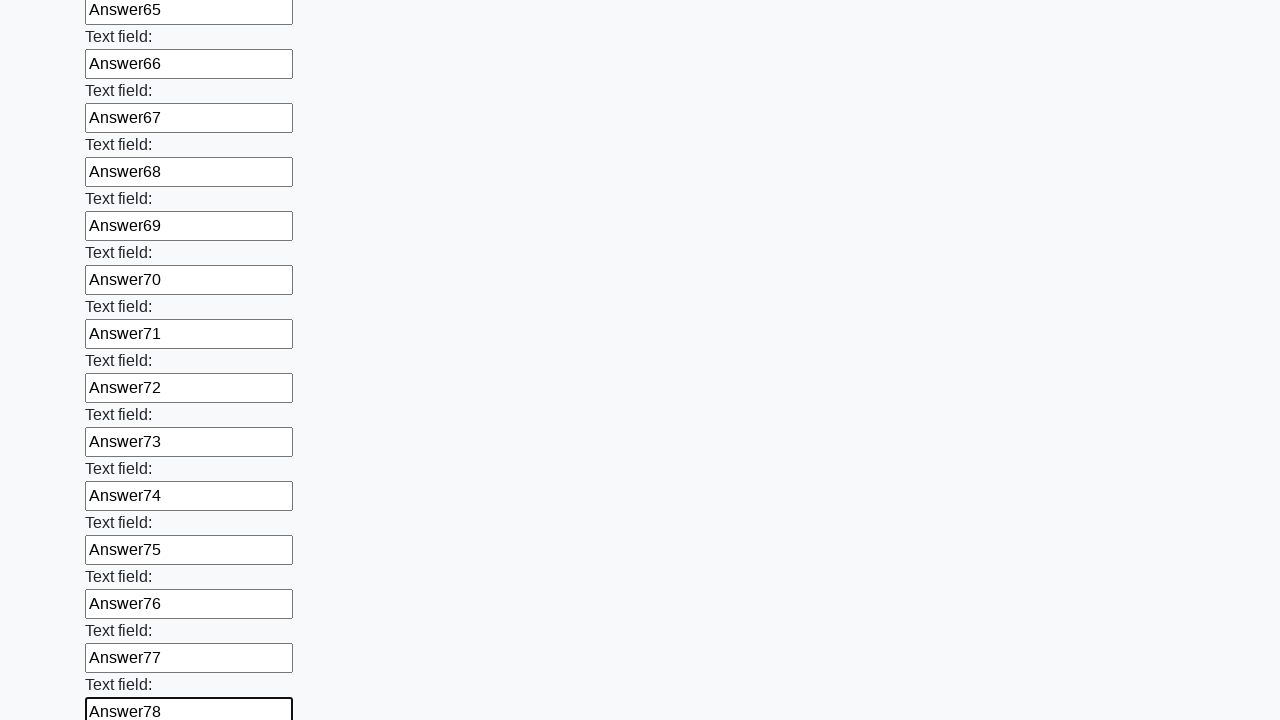

Filled text input field 79 with 'Answer79' on input[type='text'] >> nth=78
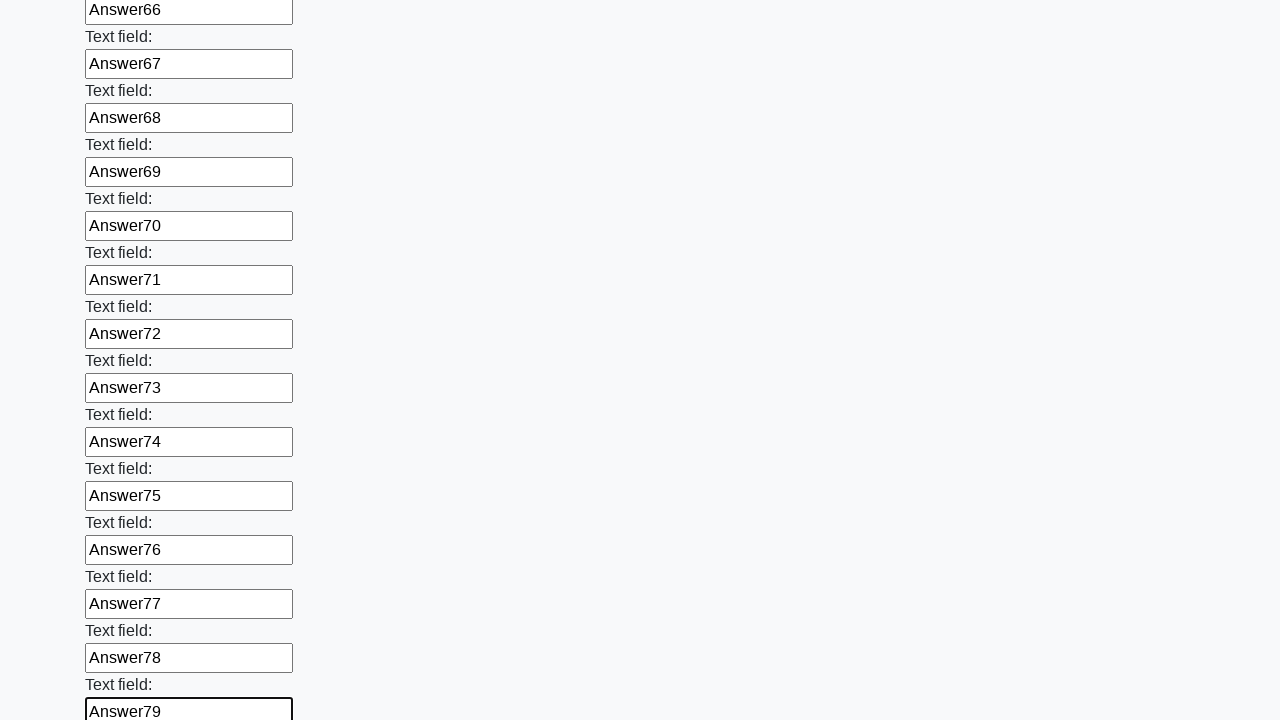

Filled text input field 80 with 'Answer80' on input[type='text'] >> nth=79
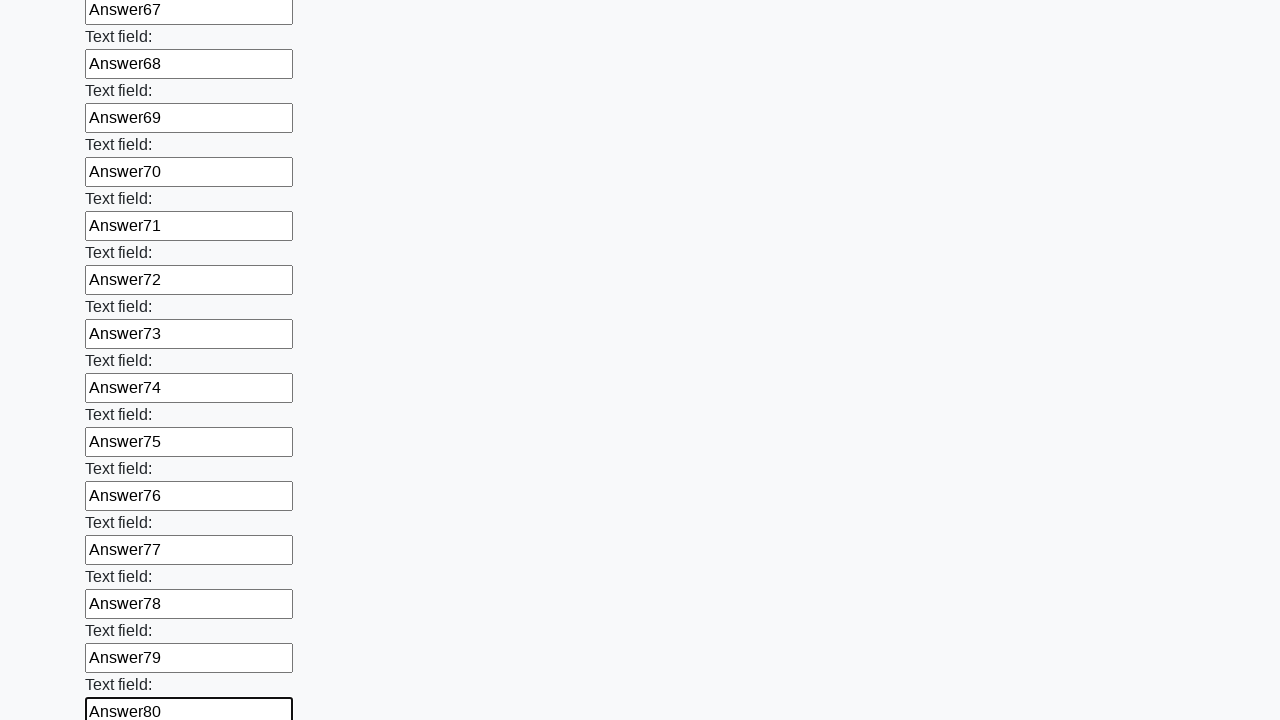

Filled text input field 81 with 'Answer81' on input[type='text'] >> nth=80
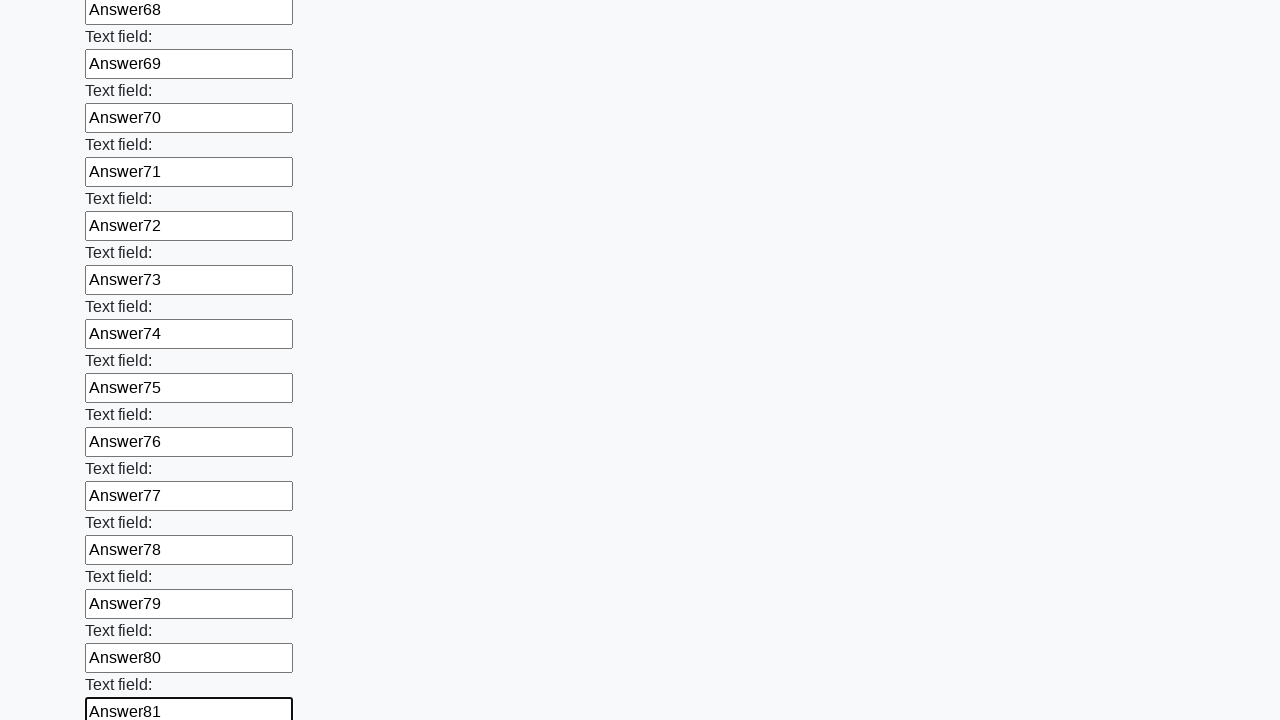

Filled text input field 82 with 'Answer82' on input[type='text'] >> nth=81
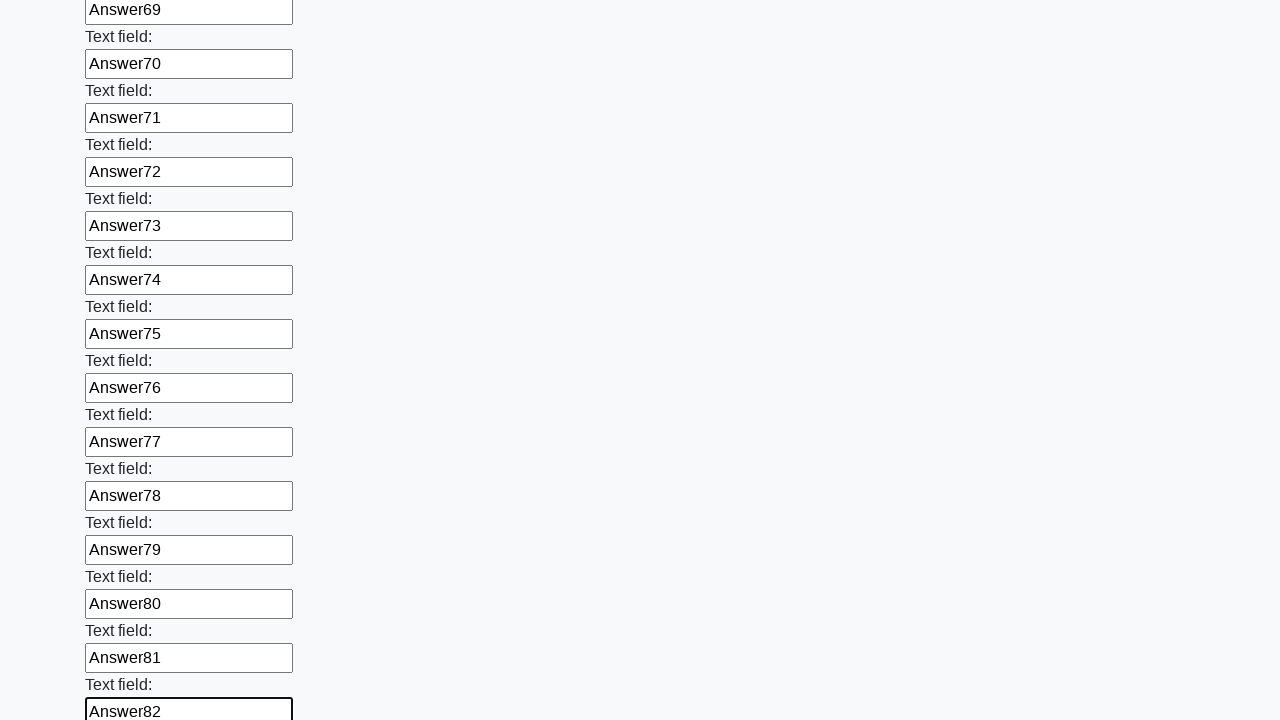

Filled text input field 83 with 'Answer83' on input[type='text'] >> nth=82
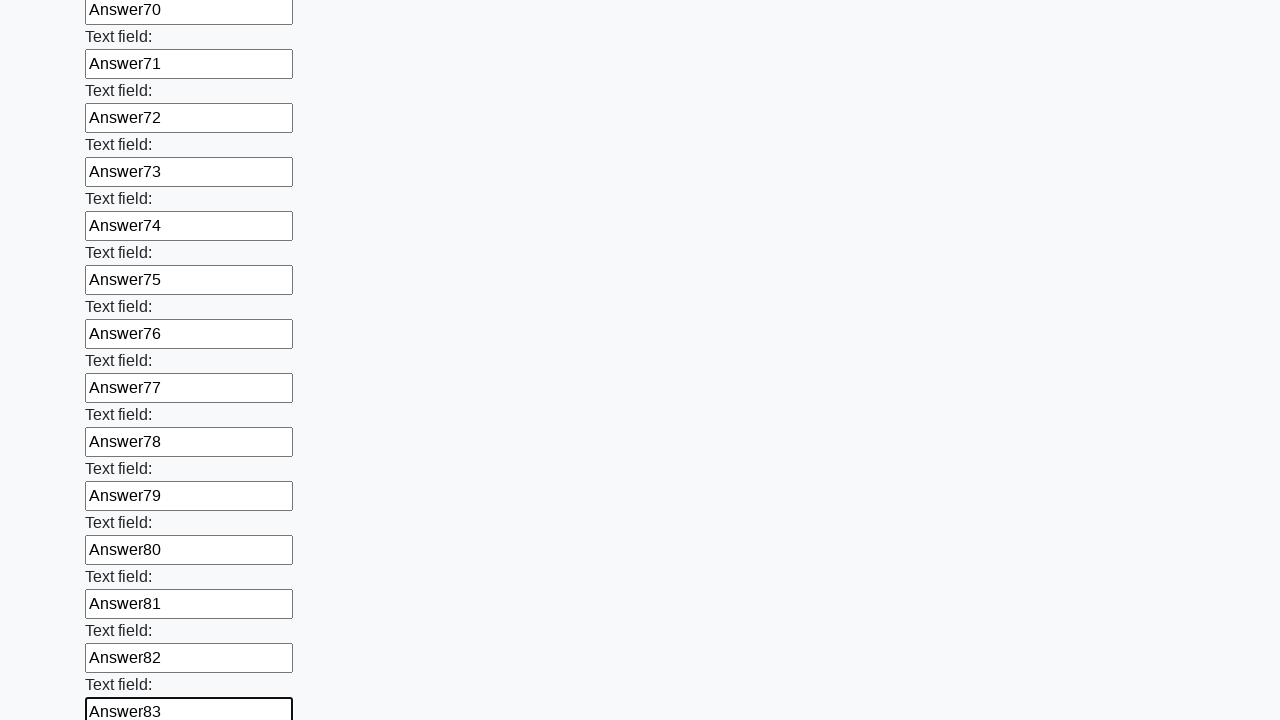

Filled text input field 84 with 'Answer84' on input[type='text'] >> nth=83
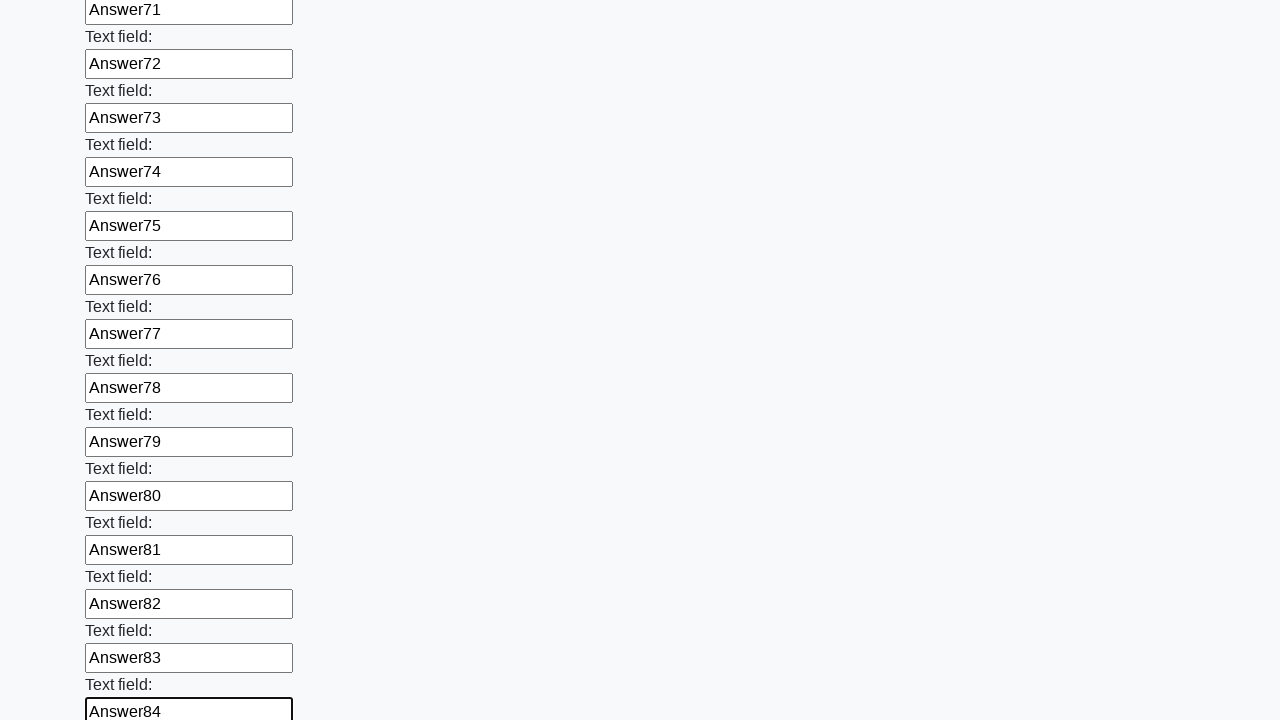

Filled text input field 85 with 'Answer85' on input[type='text'] >> nth=84
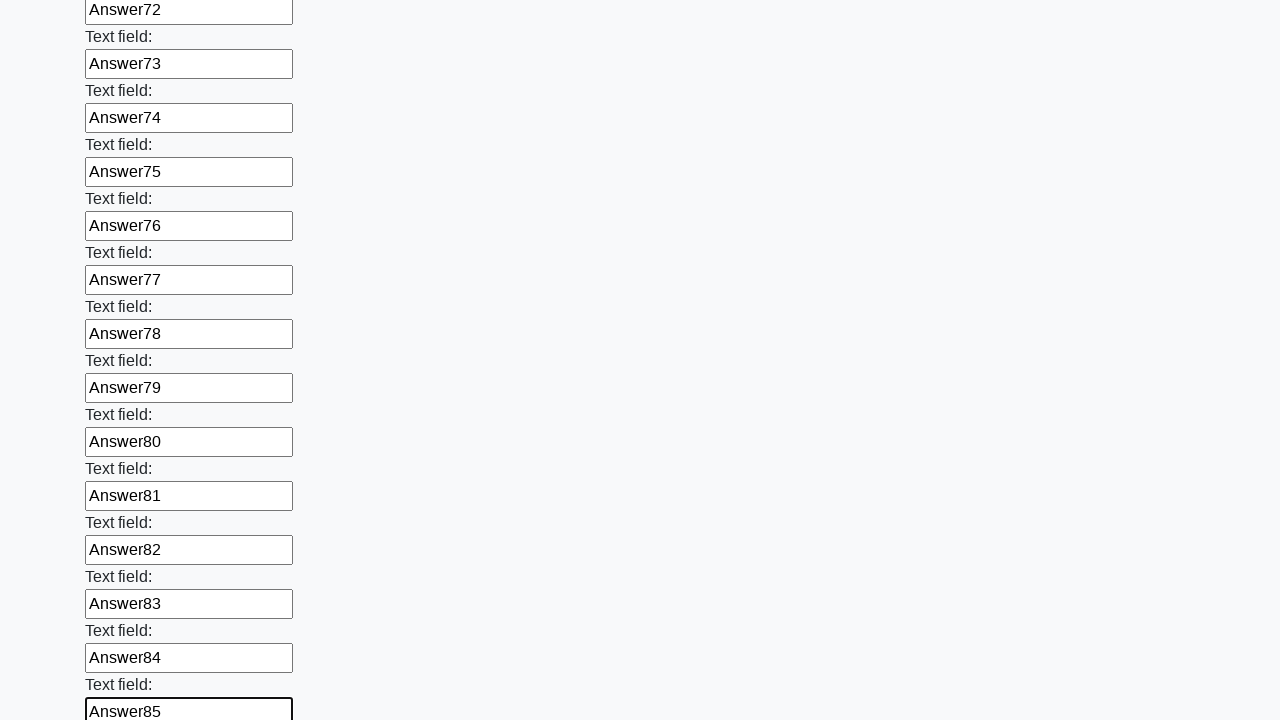

Filled text input field 86 with 'Answer86' on input[type='text'] >> nth=85
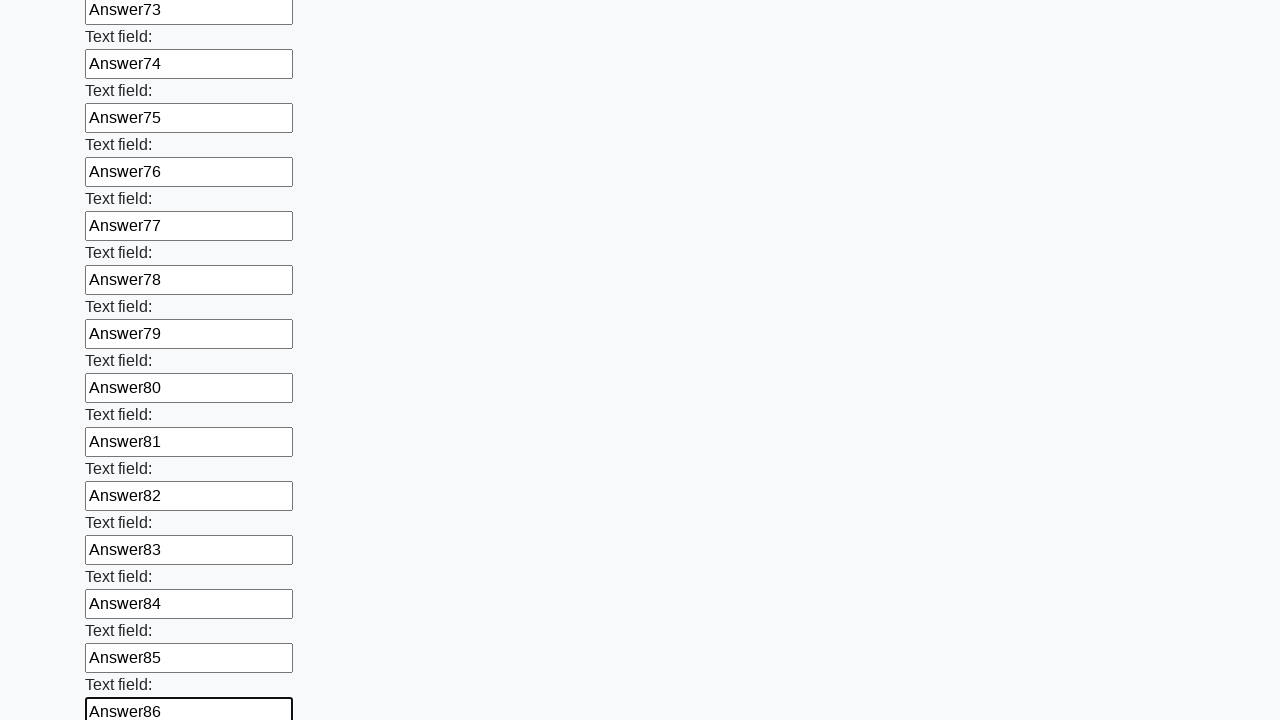

Filled text input field 87 with 'Answer87' on input[type='text'] >> nth=86
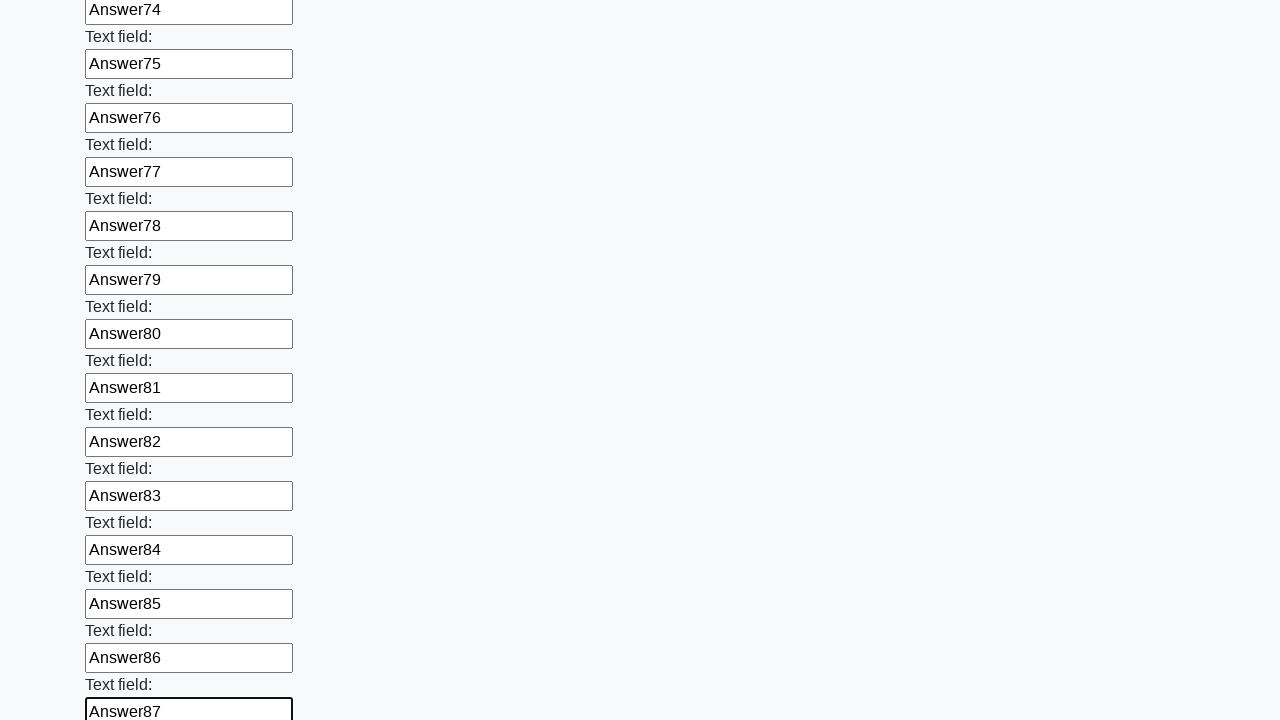

Filled text input field 88 with 'Answer88' on input[type='text'] >> nth=87
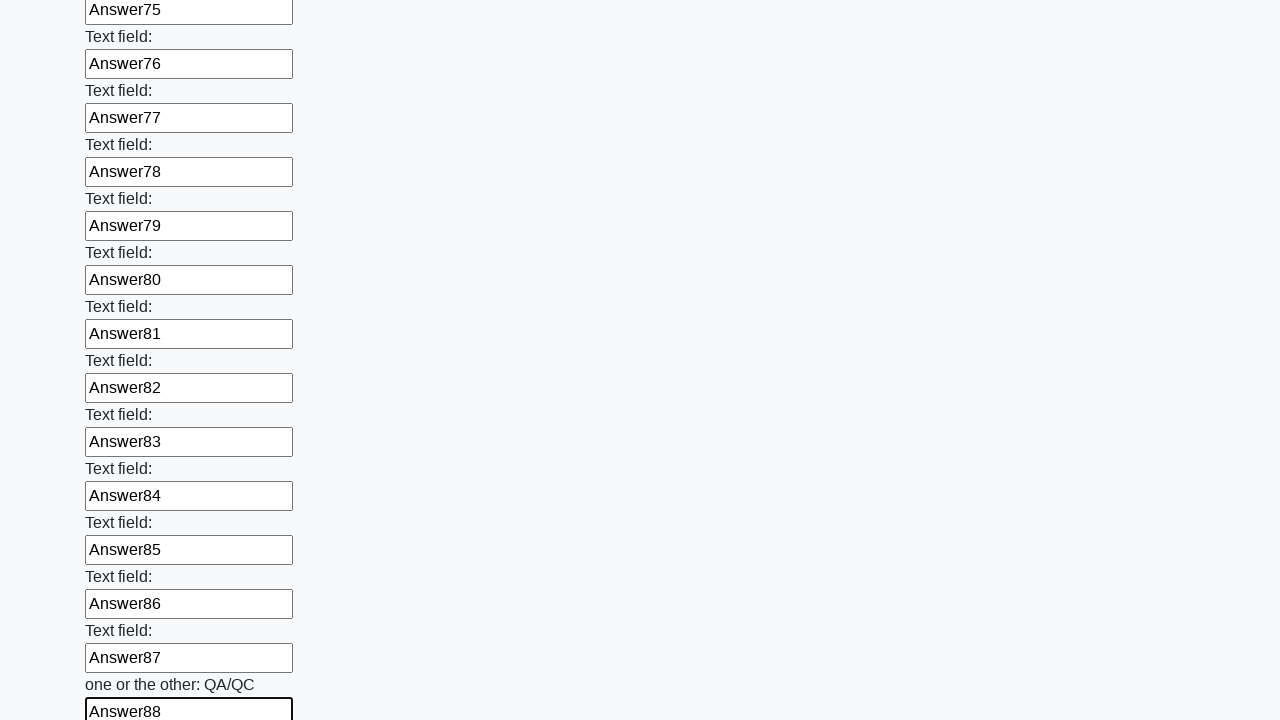

Filled text input field 89 with 'Answer89' on input[type='text'] >> nth=88
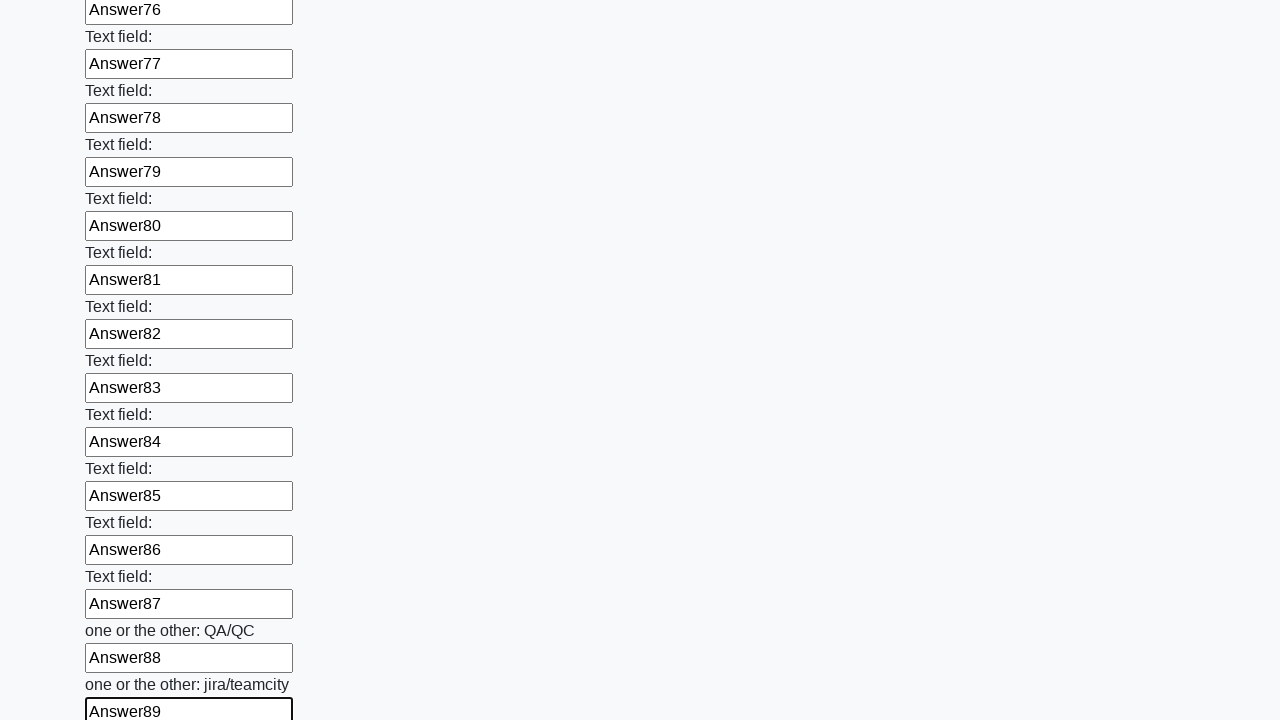

Filled text input field 90 with 'Answer90' on input[type='text'] >> nth=89
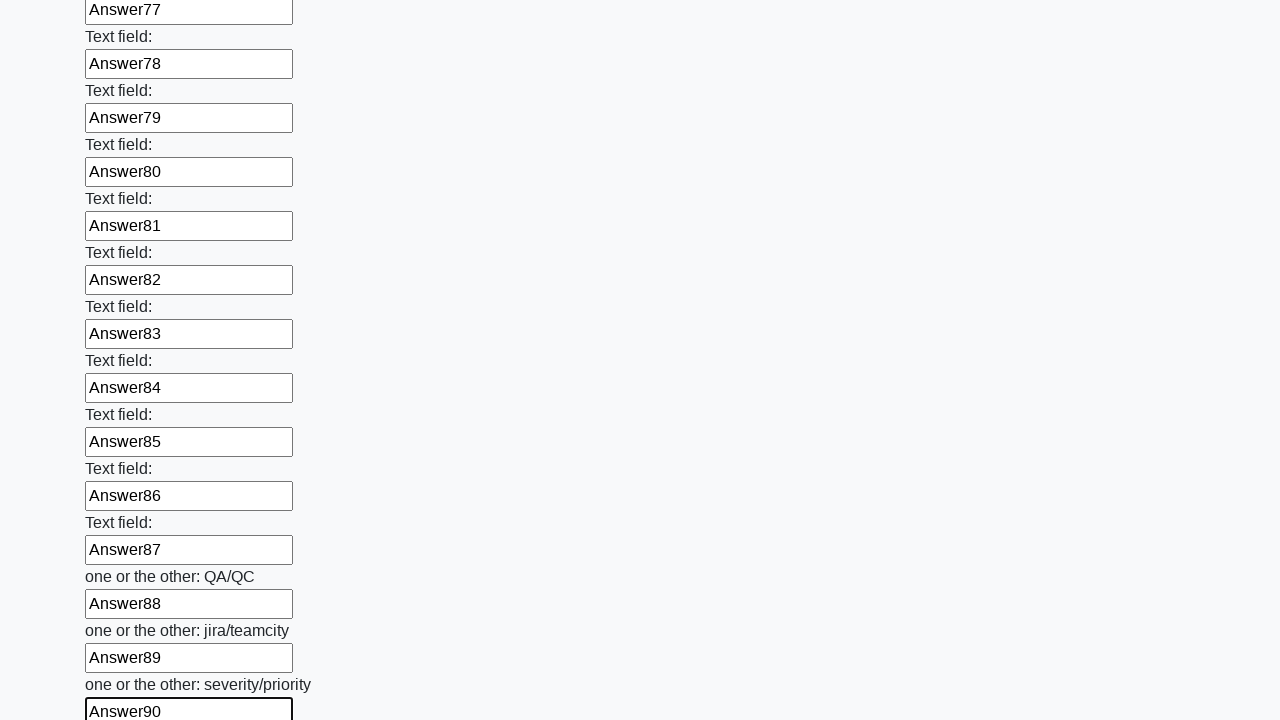

Filled text input field 91 with 'Answer91' on input[type='text'] >> nth=90
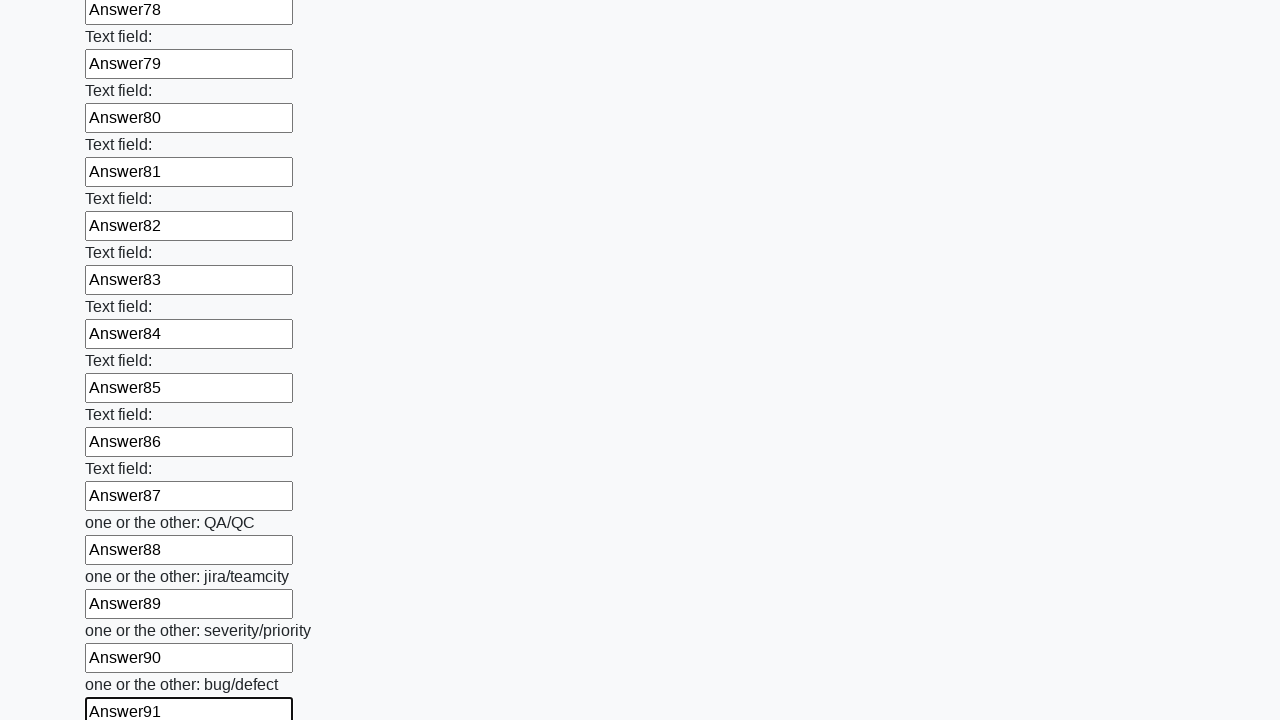

Filled text input field 92 with 'Answer92' on input[type='text'] >> nth=91
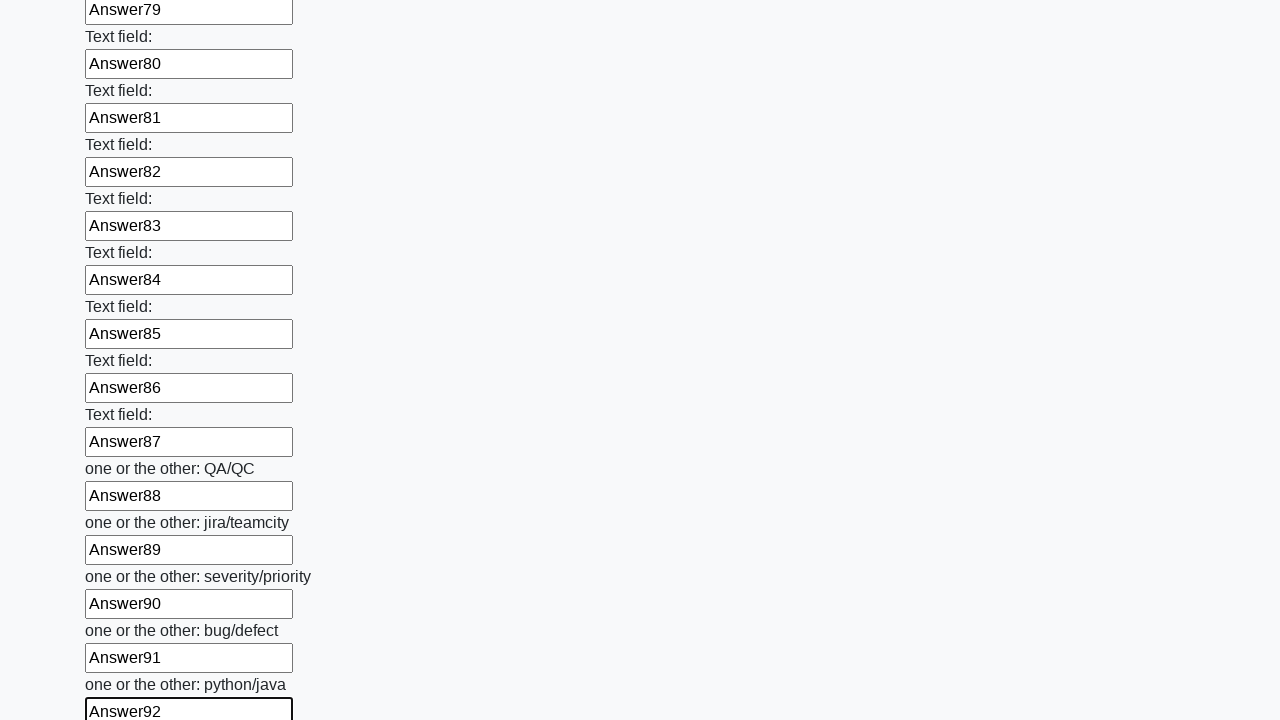

Filled text input field 93 with 'Answer93' on input[type='text'] >> nth=92
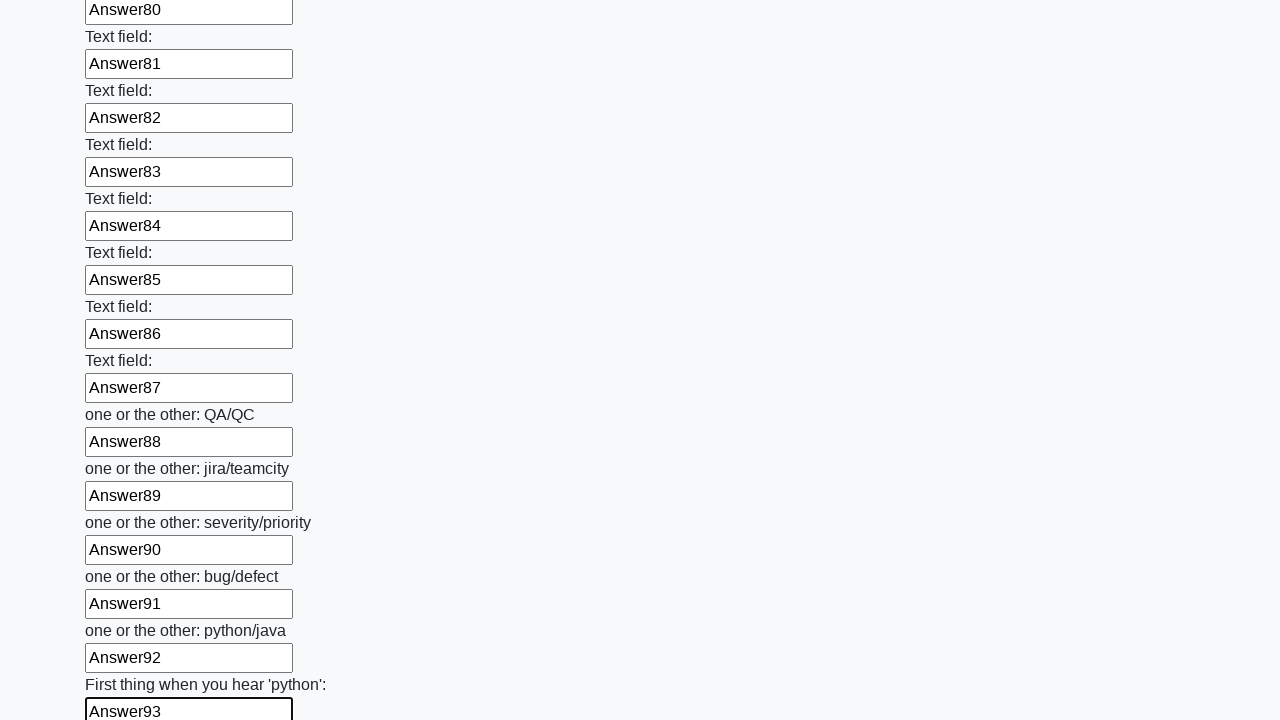

Filled text input field 94 with 'Answer94' on input[type='text'] >> nth=93
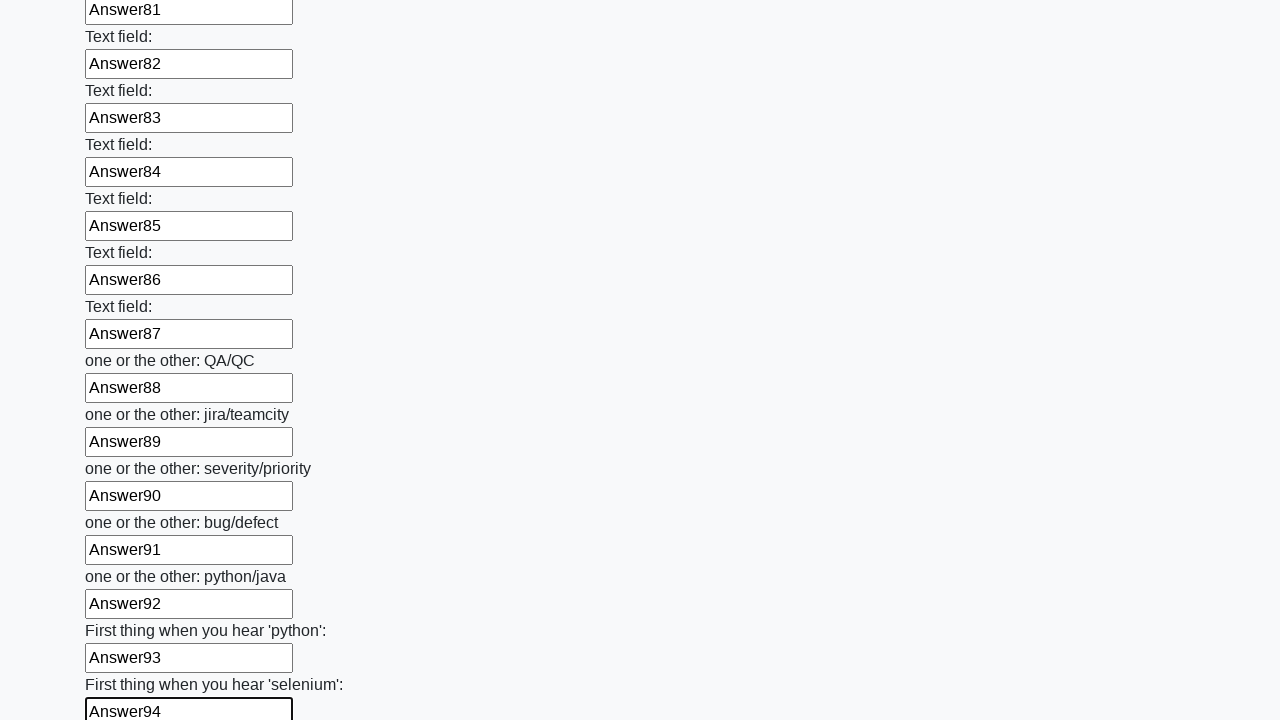

Filled text input field 95 with 'Answer95' on input[type='text'] >> nth=94
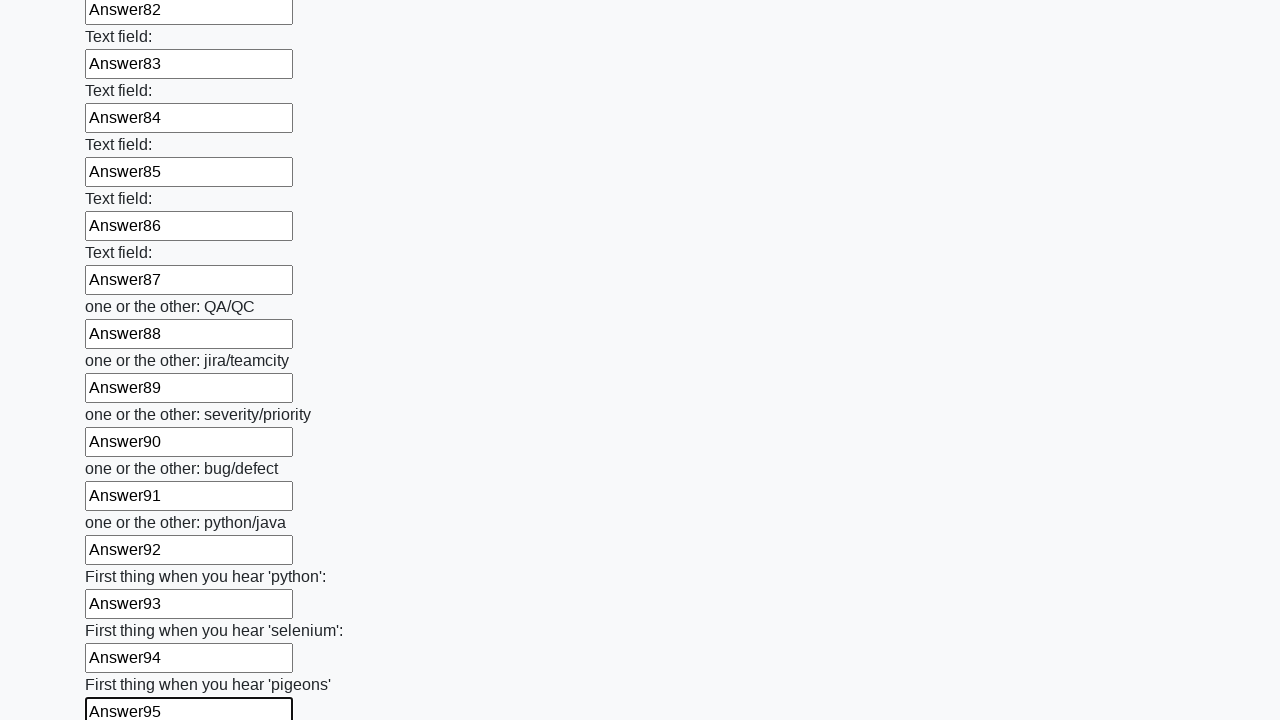

Filled text input field 96 with 'Answer96' on input[type='text'] >> nth=95
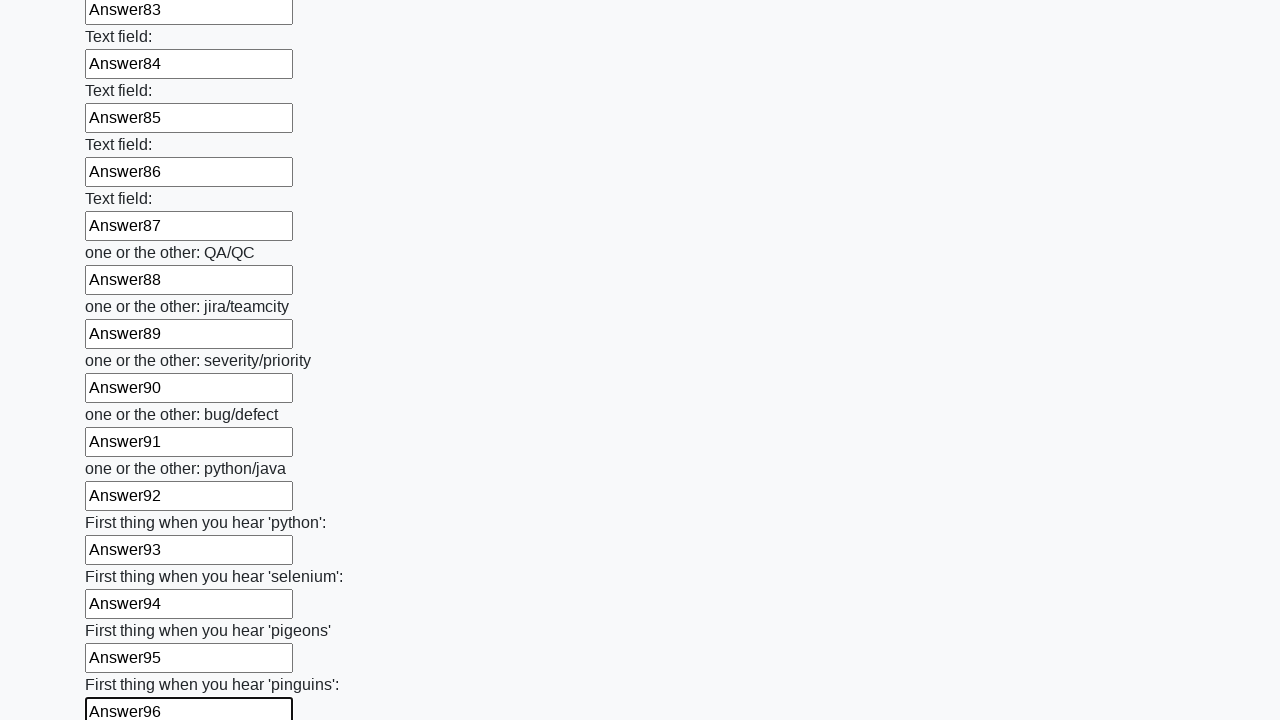

Filled text input field 97 with 'Answer97' on input[type='text'] >> nth=96
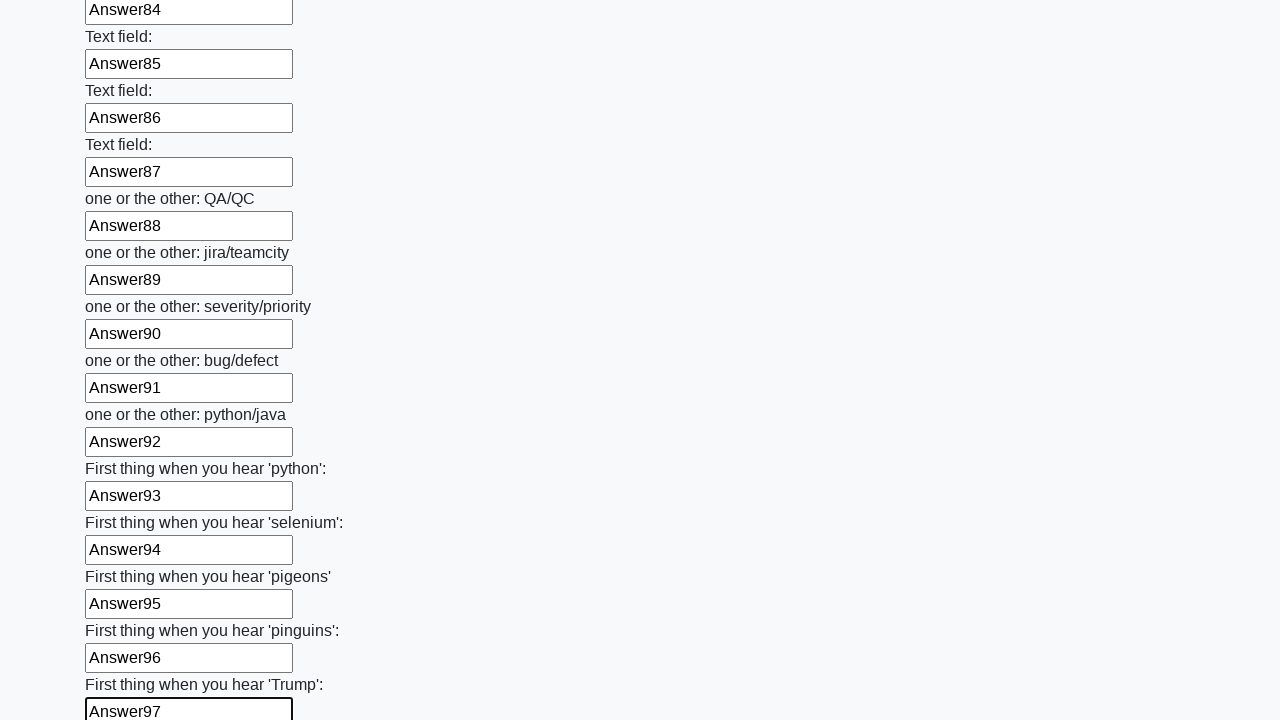

Filled text input field 98 with 'Answer98' on input[type='text'] >> nth=97
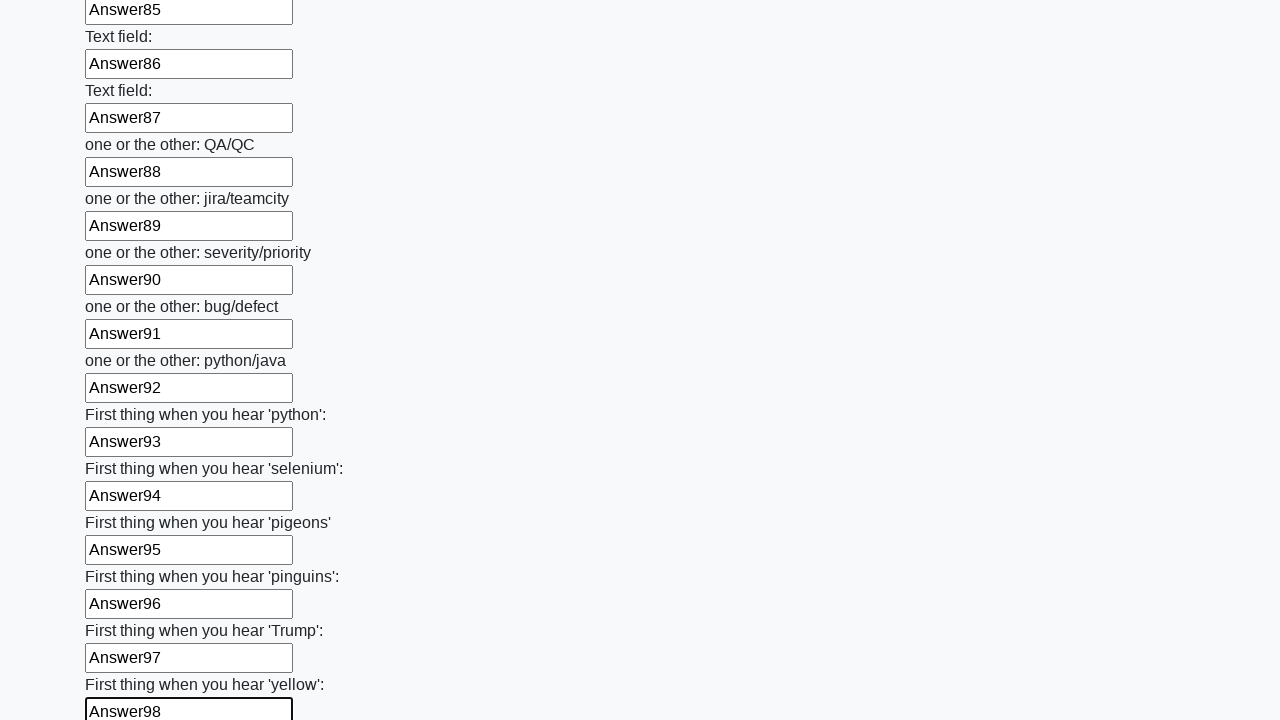

Filled text input field 99 with 'Answer99' on input[type='text'] >> nth=98
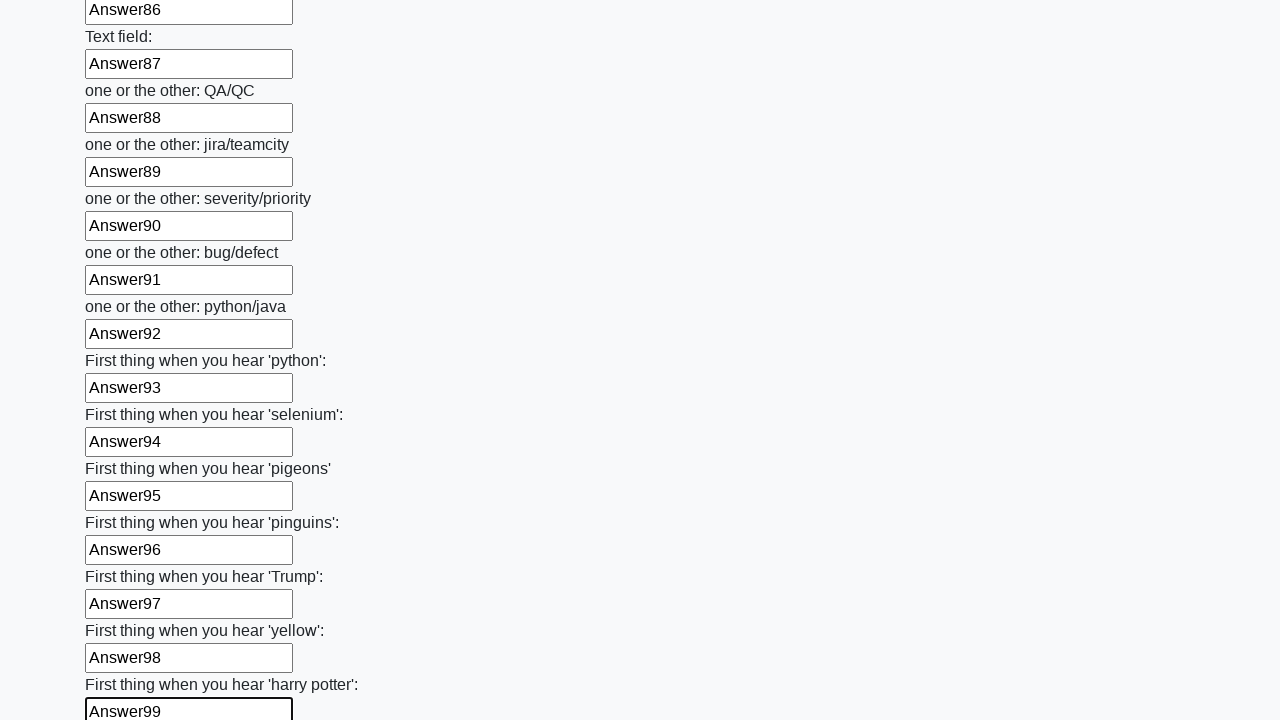

Filled text input field 100 with 'Answer100' on input[type='text'] >> nth=99
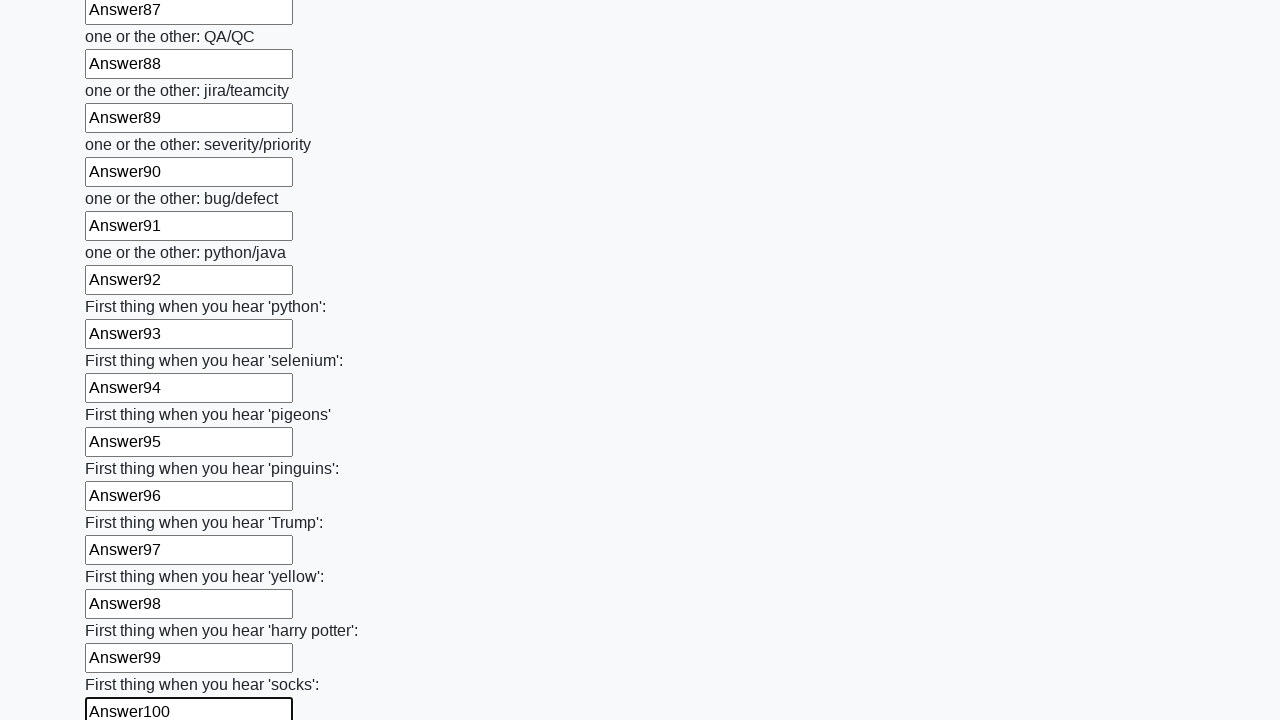

Clicked the submit button to submit the form at (123, 611) on button.btn
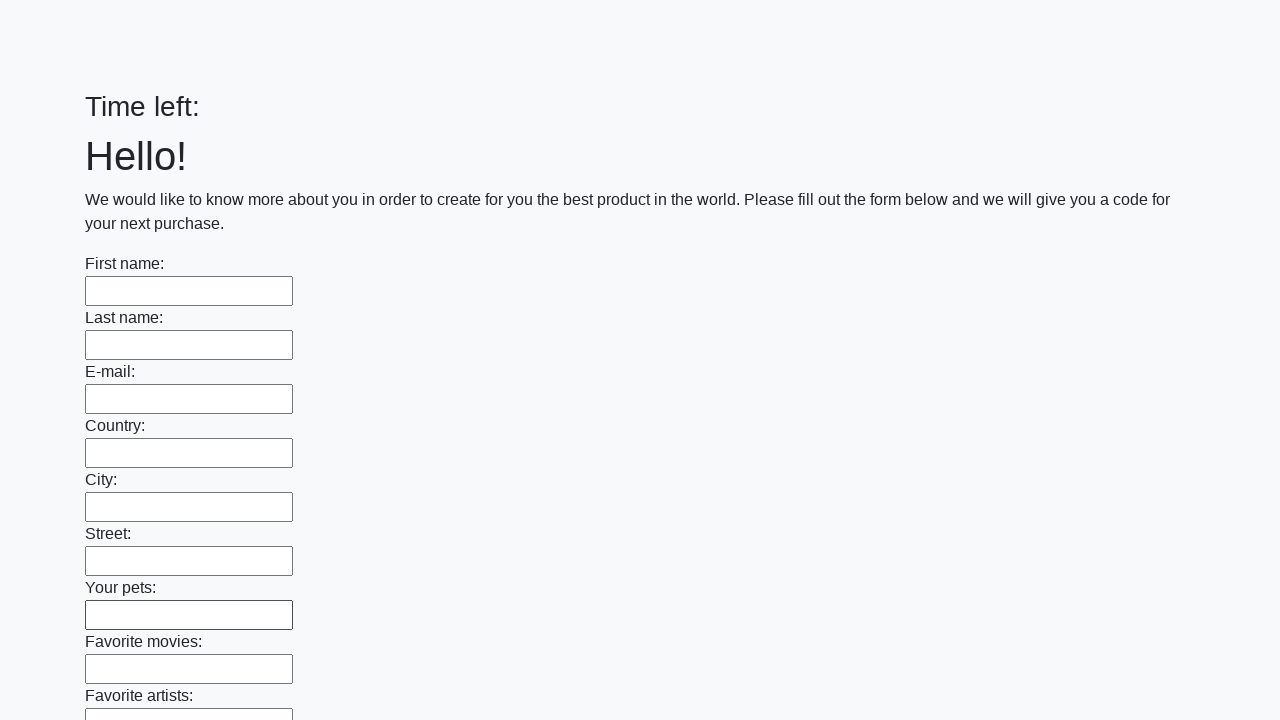

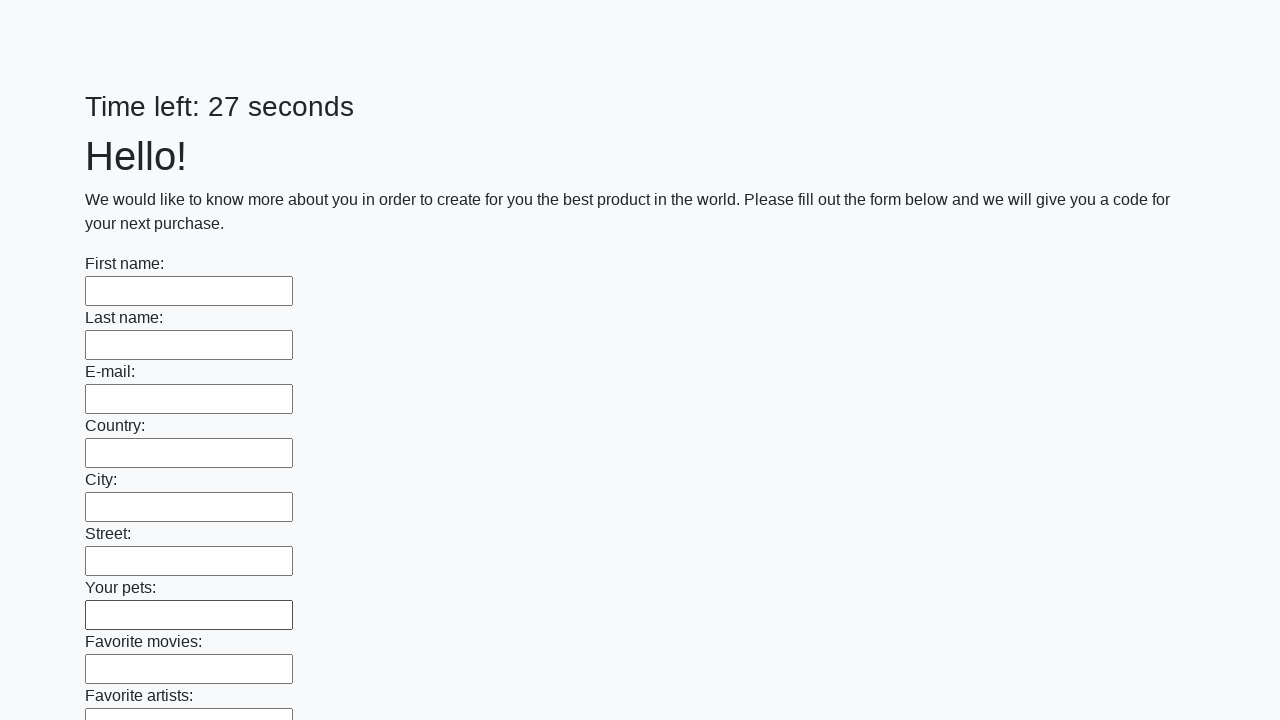